Navigates to TikTok Creative Center's popular hashtags page, waits for the hashtag table to load, and repeatedly clicks the "View more" button to load all available hashtag entries.

Starting URL: https://ads.tiktok.com/business/creativecenter/inspiration/popular/hashtag/pc/en

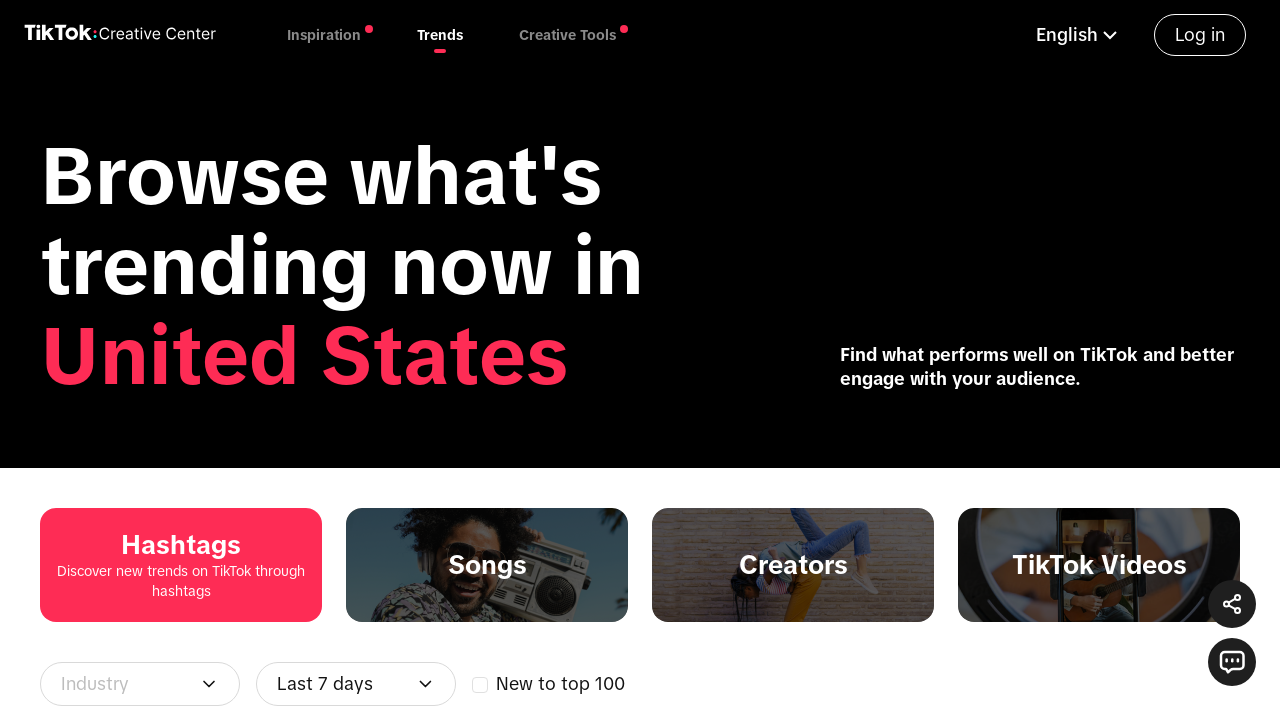

Waited for main content to load
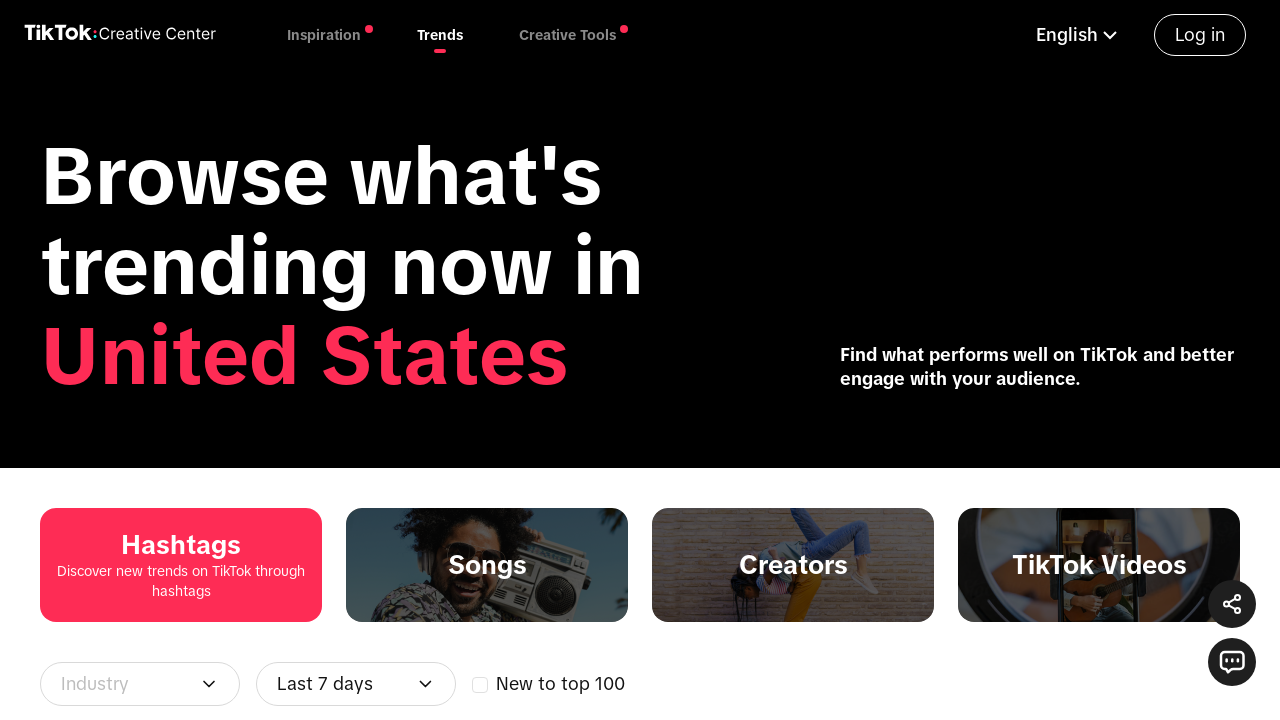

Waited for hashtag table/cards to appear
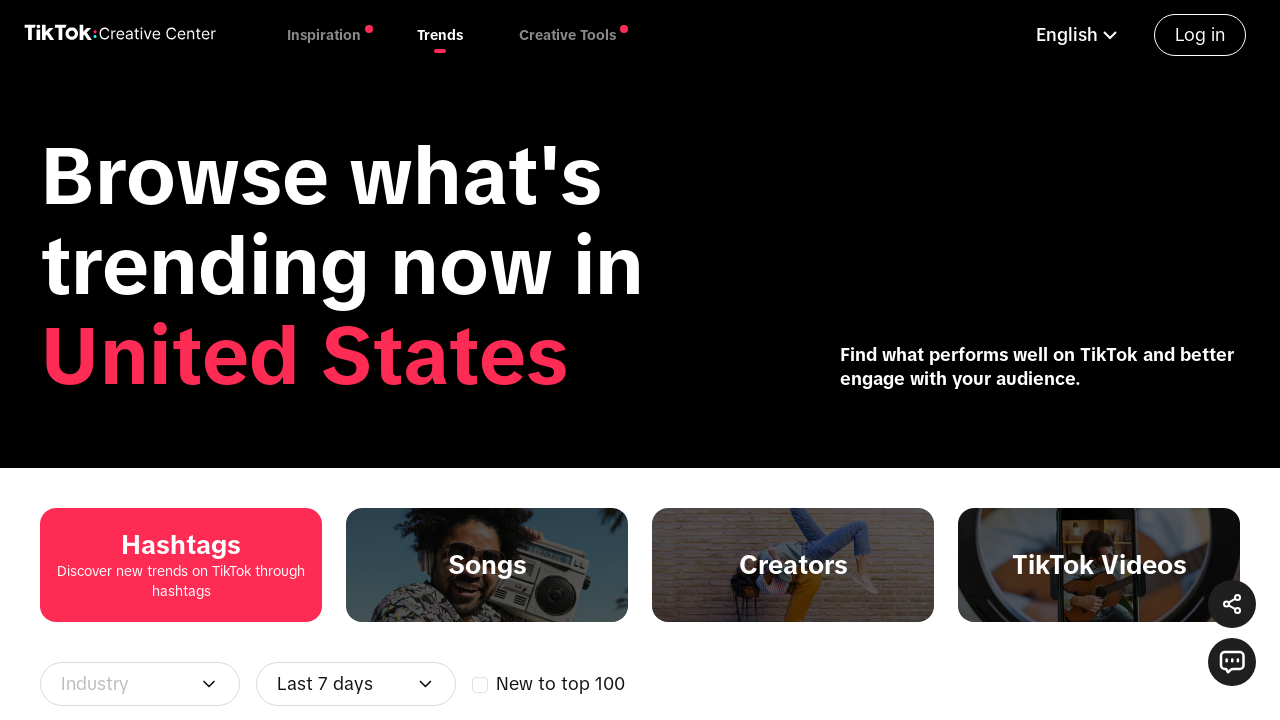

Scrolled 'View more' button into view
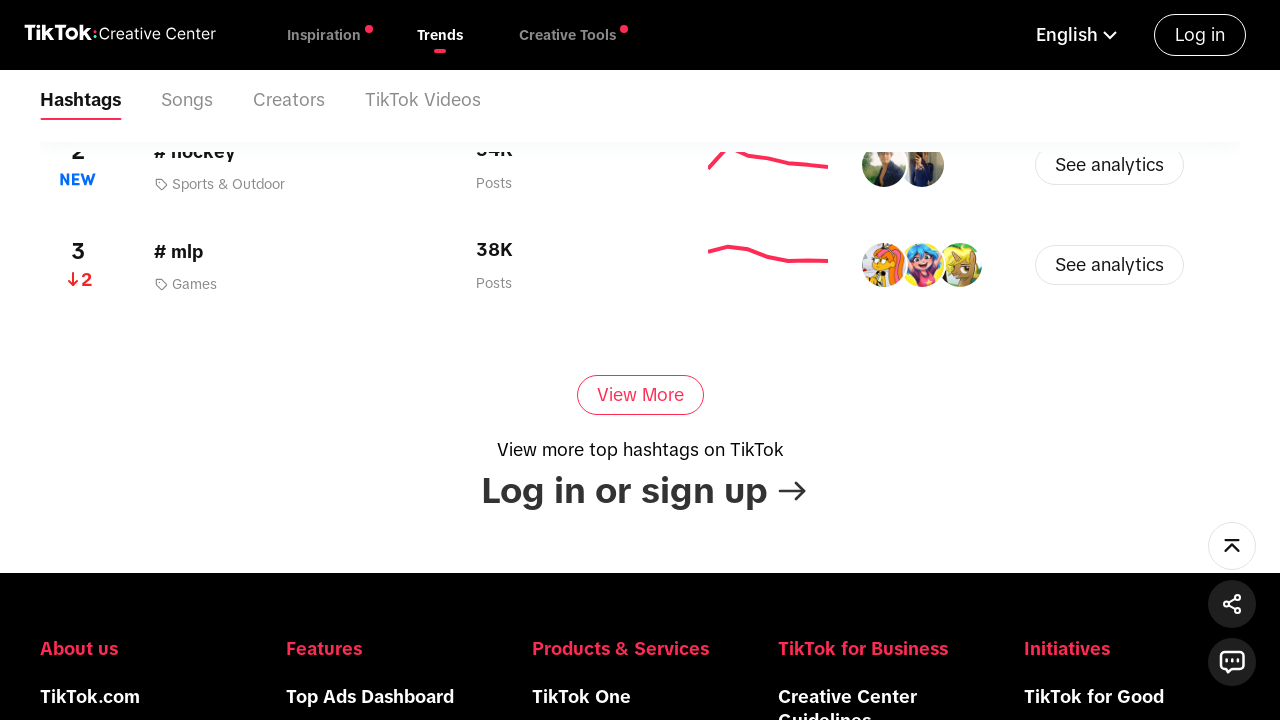

Clicked 'View more' button to load additional hashtags at (640, 395) on div.CcButton_common__aFDas.CcButton_secondary__N1HnA
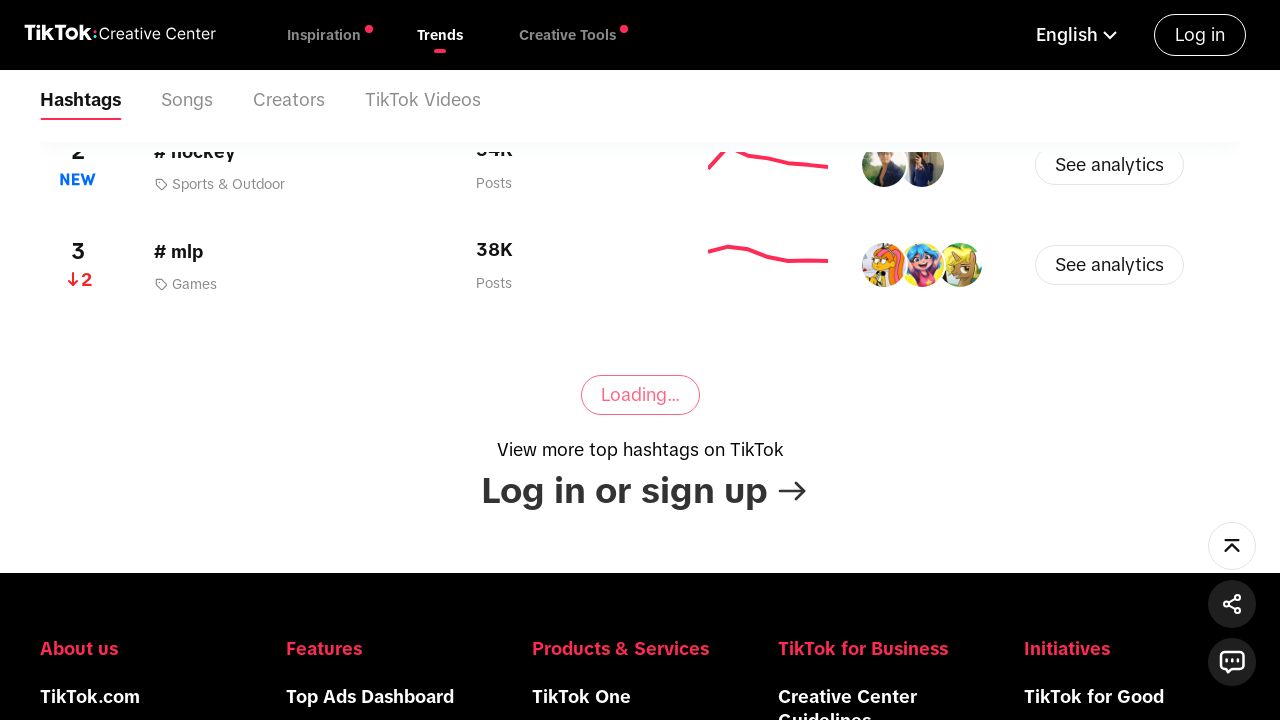

Waited for new hashtag content to load
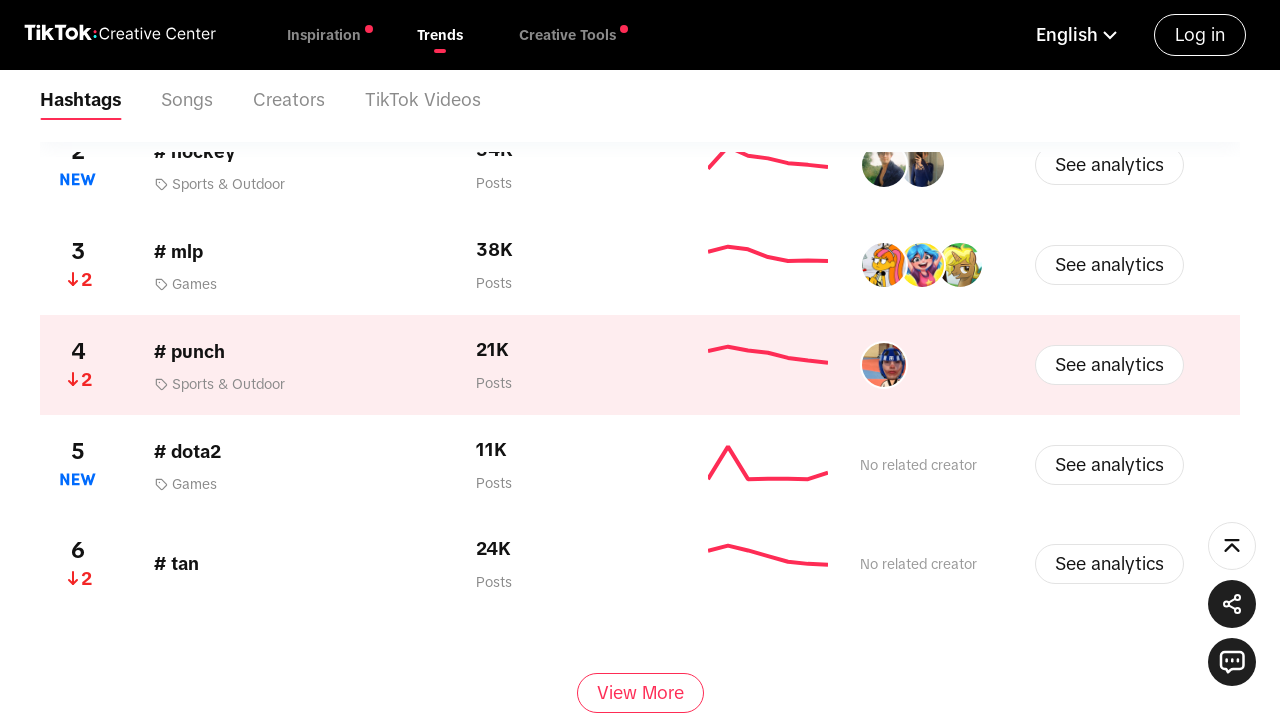

Scrolled 'View more' button into view
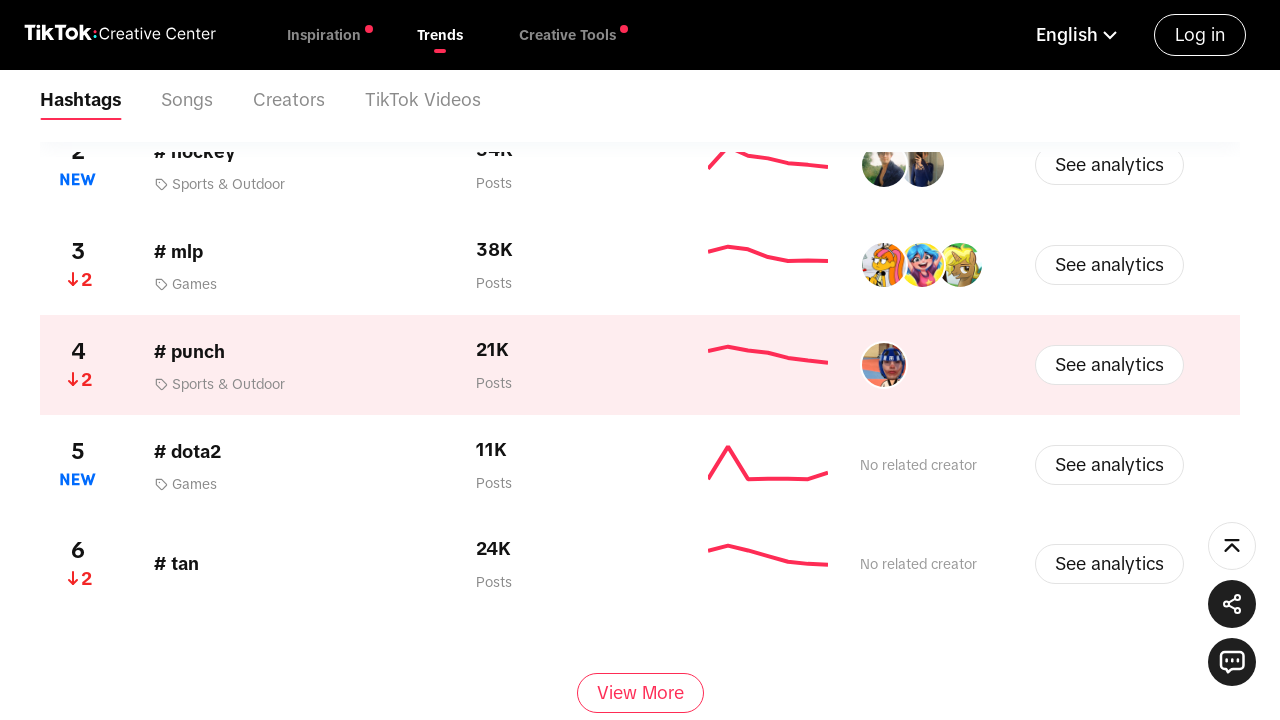

Clicked 'View more' button to load additional hashtags at (640, 693) on div.CcButton_common__aFDas.CcButton_secondary__N1HnA
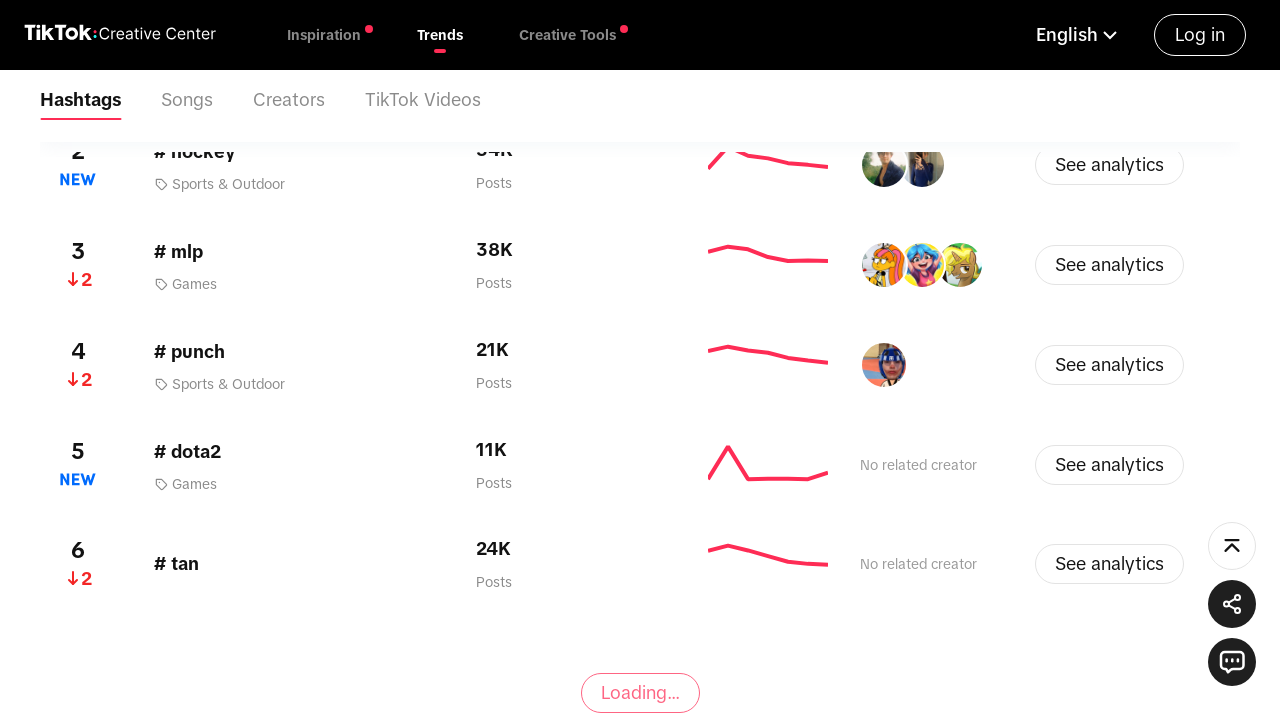

Waited for new hashtag content to load
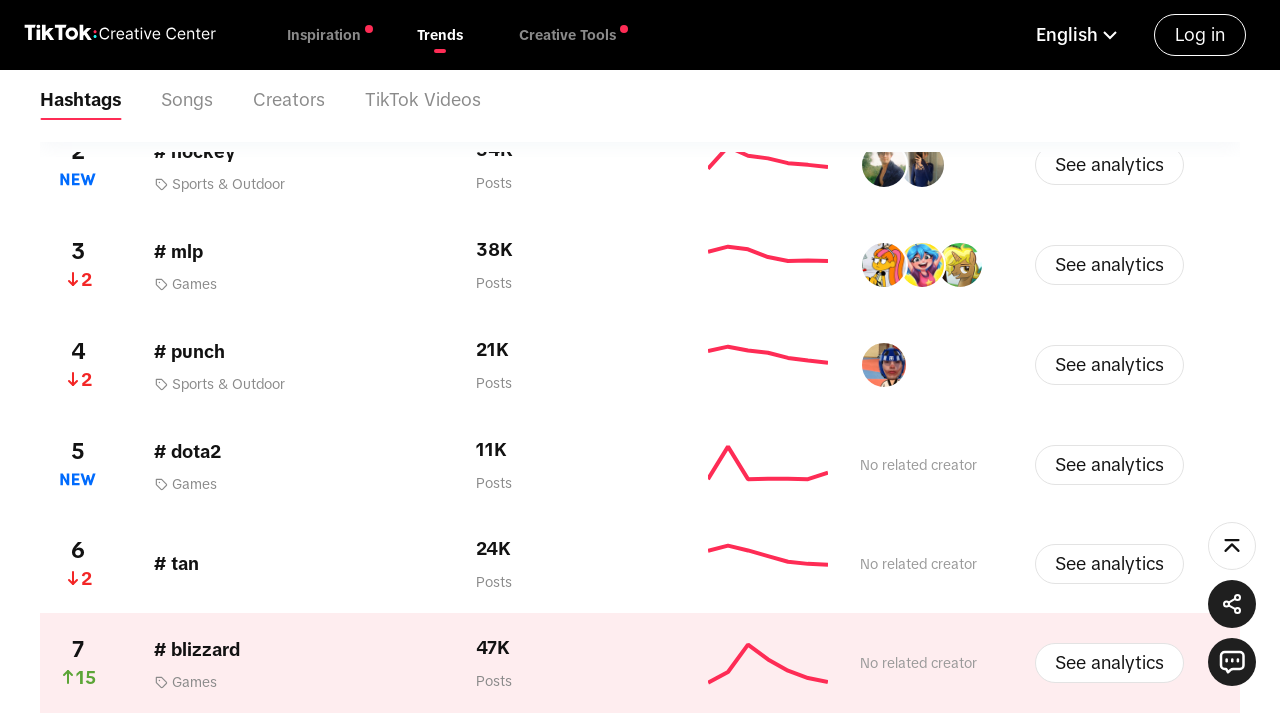

Scrolled 'View more' button into view
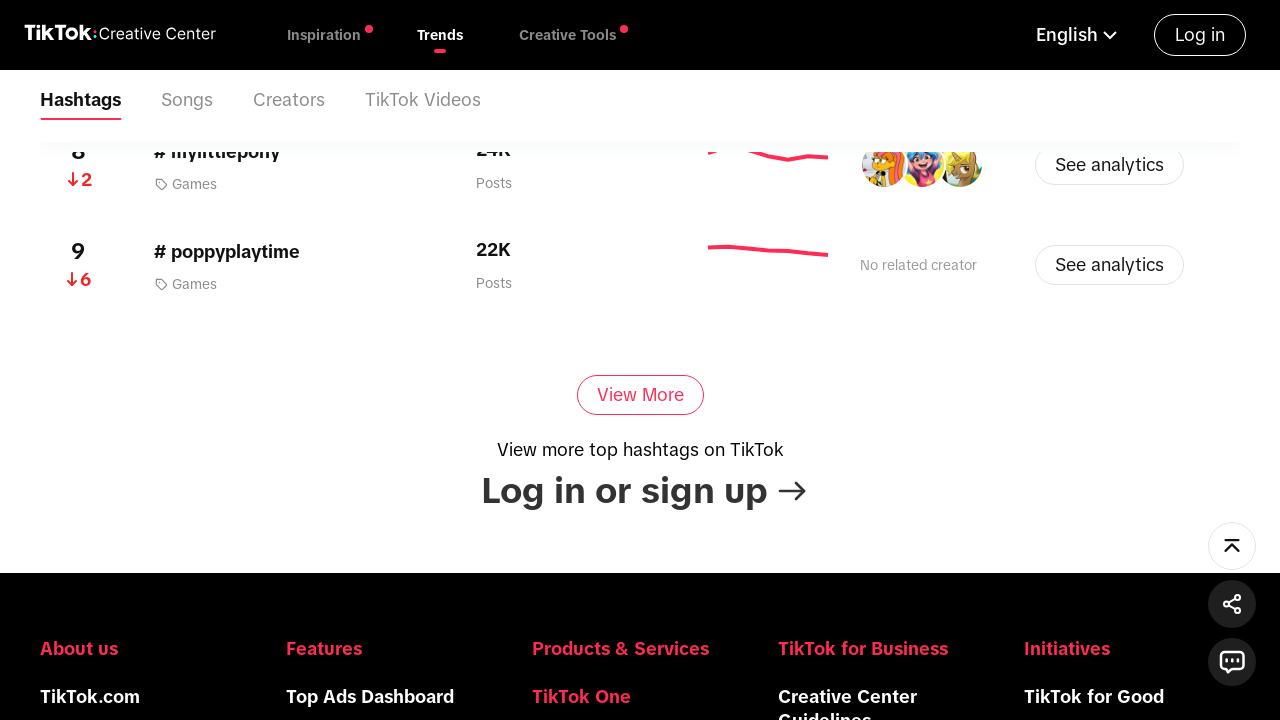

Clicked 'View more' button to load additional hashtags at (640, 395) on div.CcButton_common__aFDas.CcButton_secondary__N1HnA
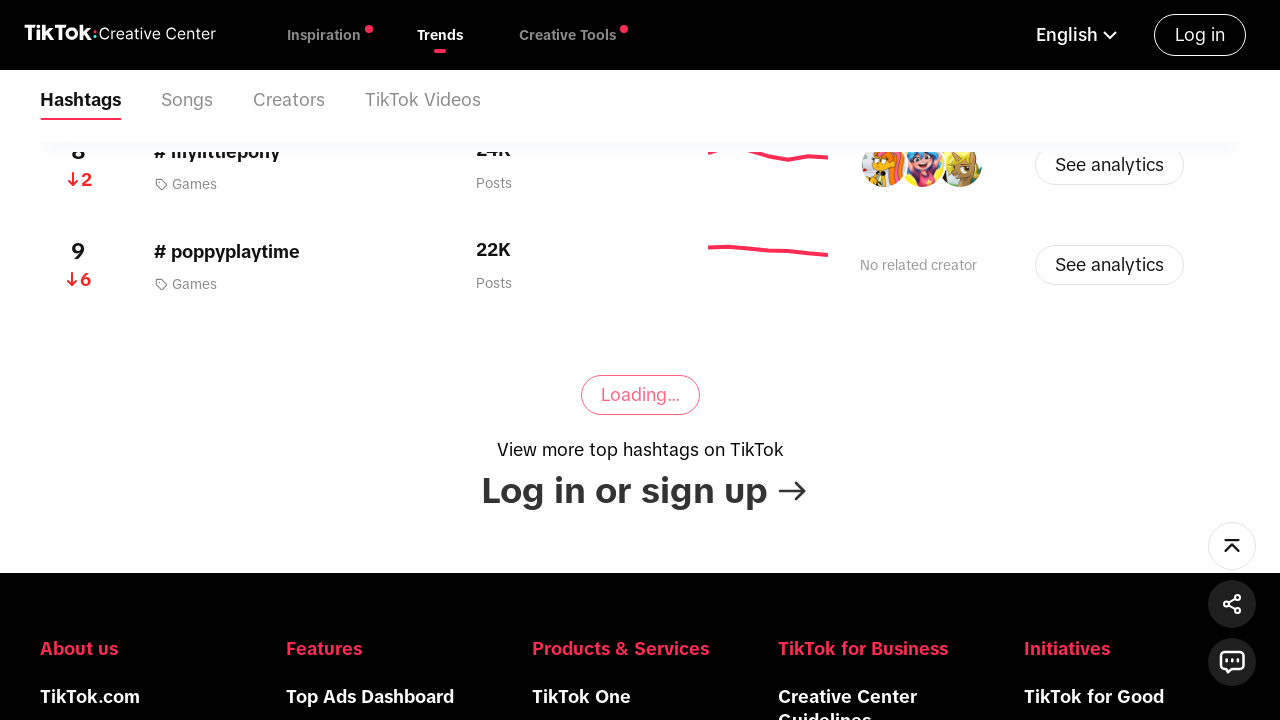

Waited for new hashtag content to load
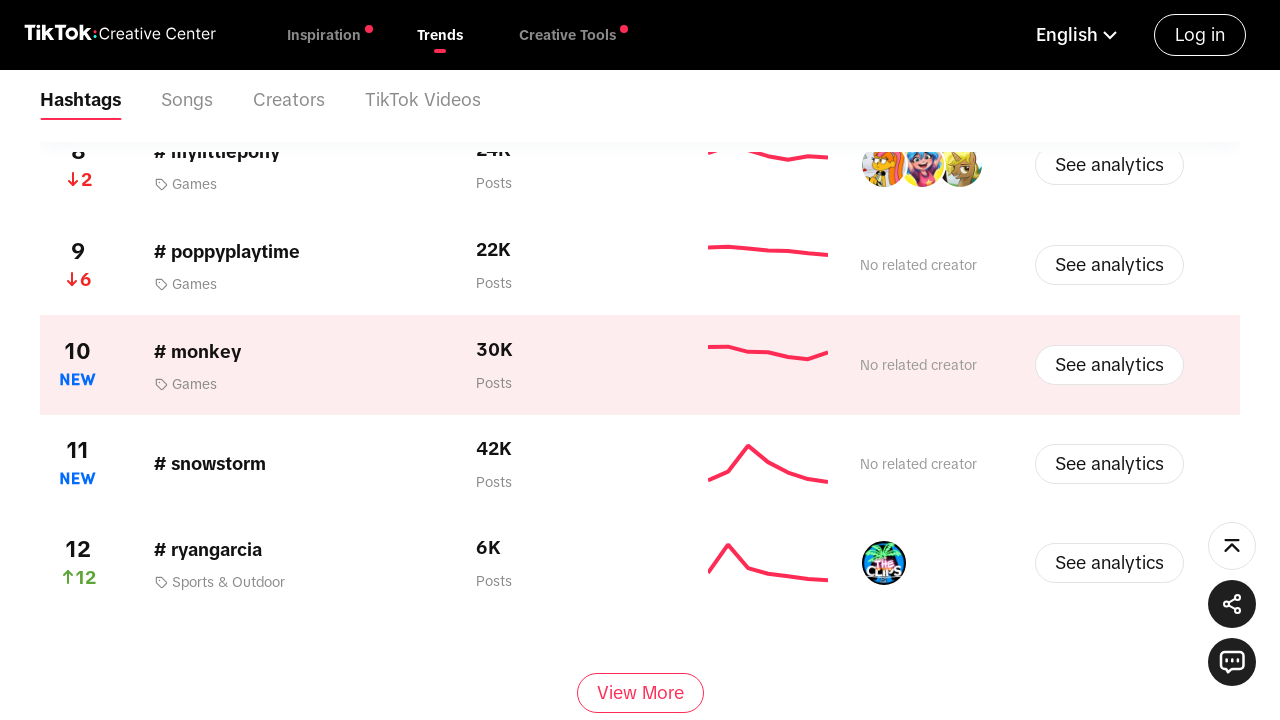

Scrolled 'View more' button into view
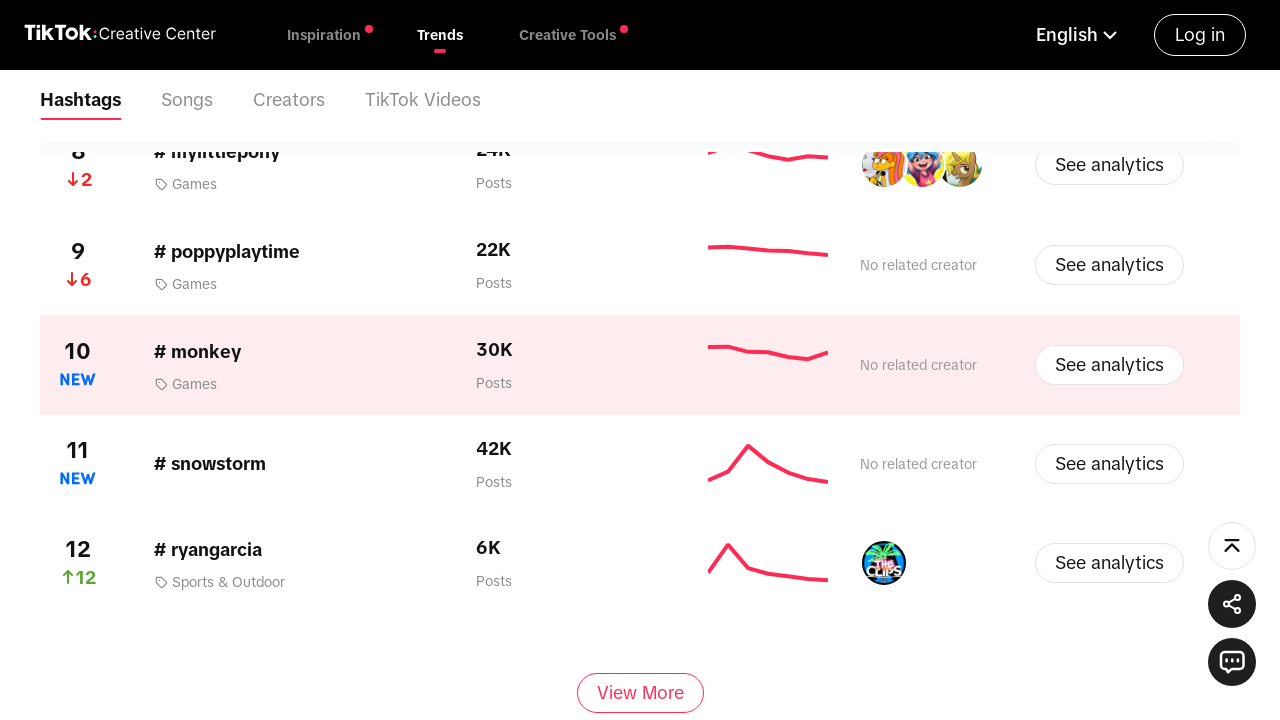

Clicked 'View more' button to load additional hashtags at (640, 693) on div.CcButton_common__aFDas.CcButton_secondary__N1HnA
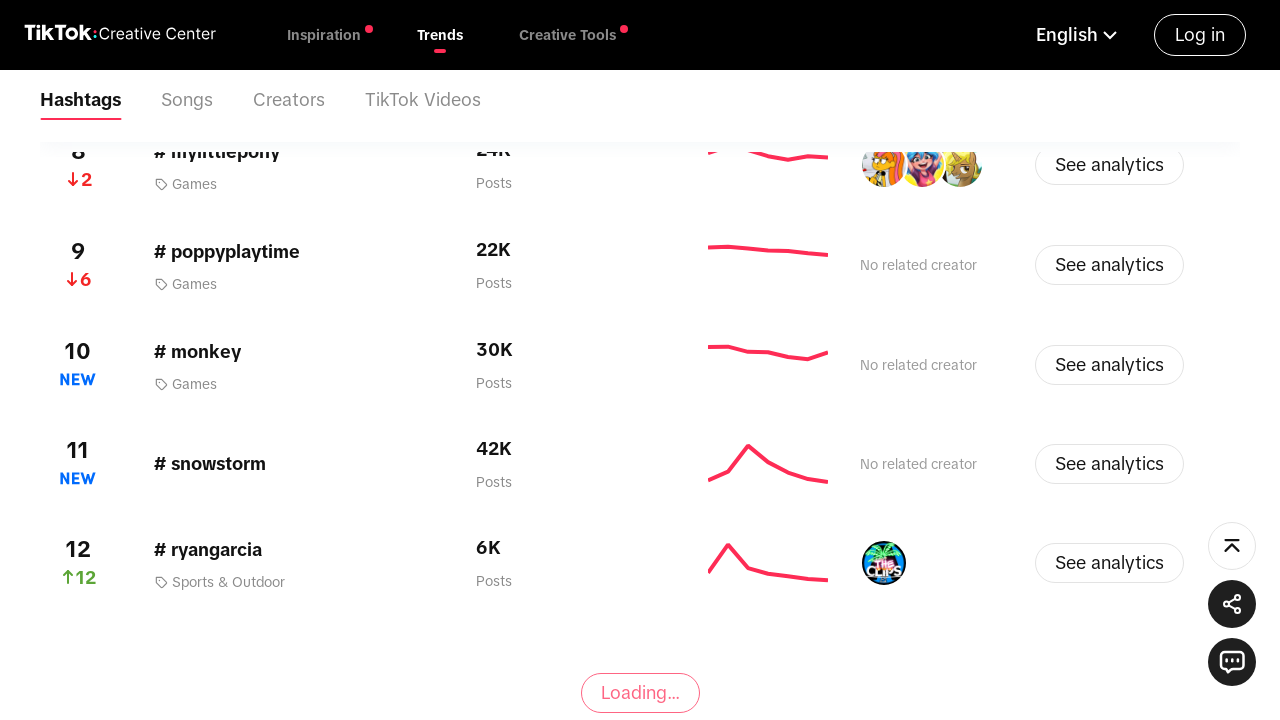

Waited for new hashtag content to load
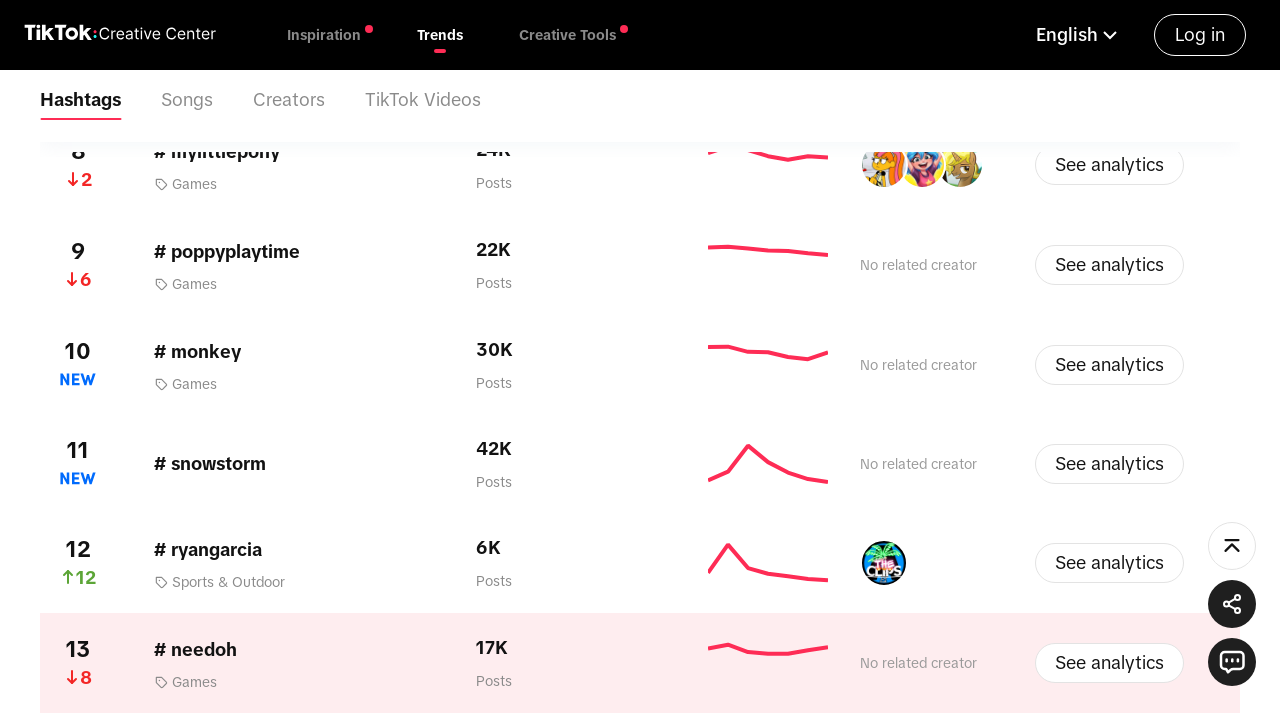

Scrolled 'View more' button into view
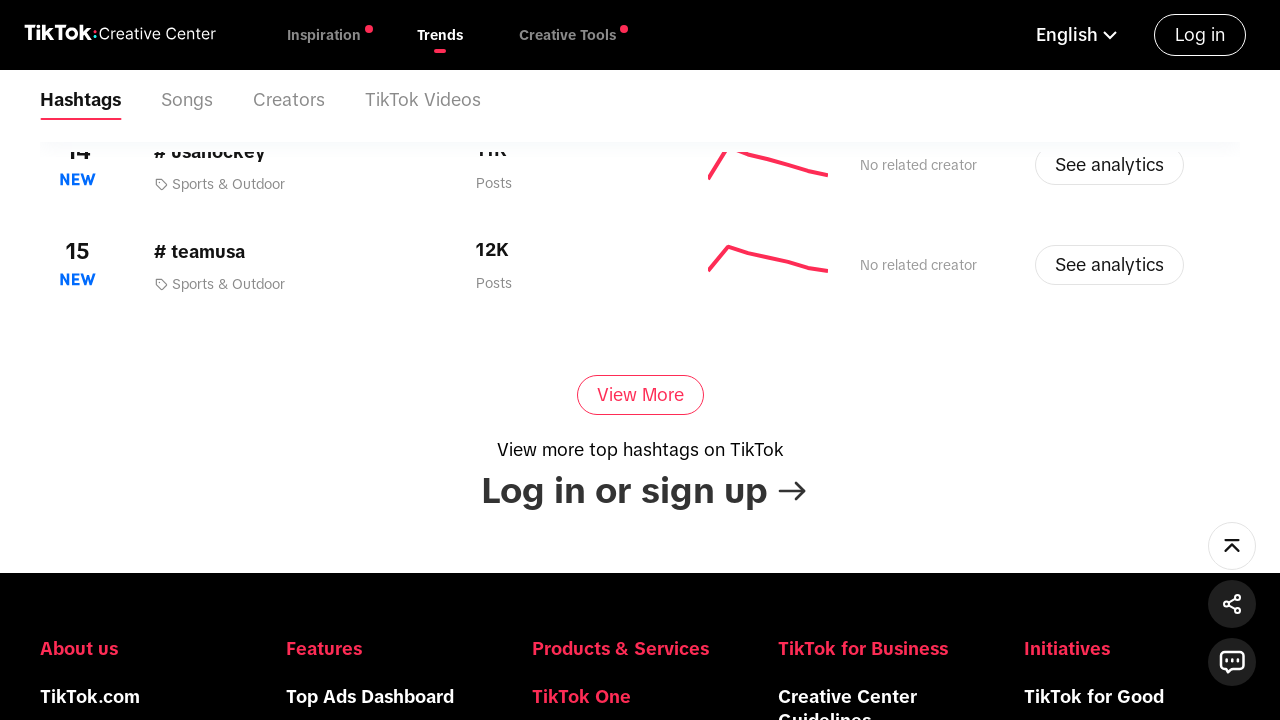

Clicked 'View more' button to load additional hashtags at (640, 395) on div.CcButton_common__aFDas.CcButton_secondary__N1HnA
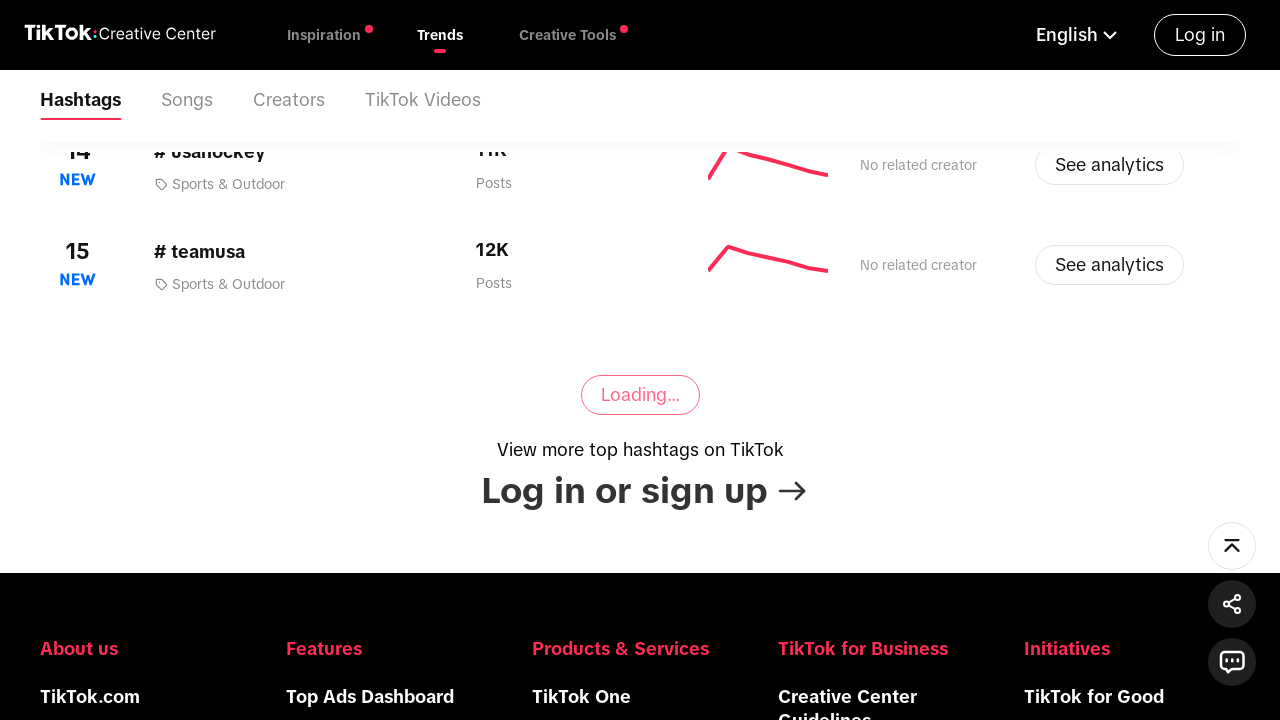

Waited for new hashtag content to load
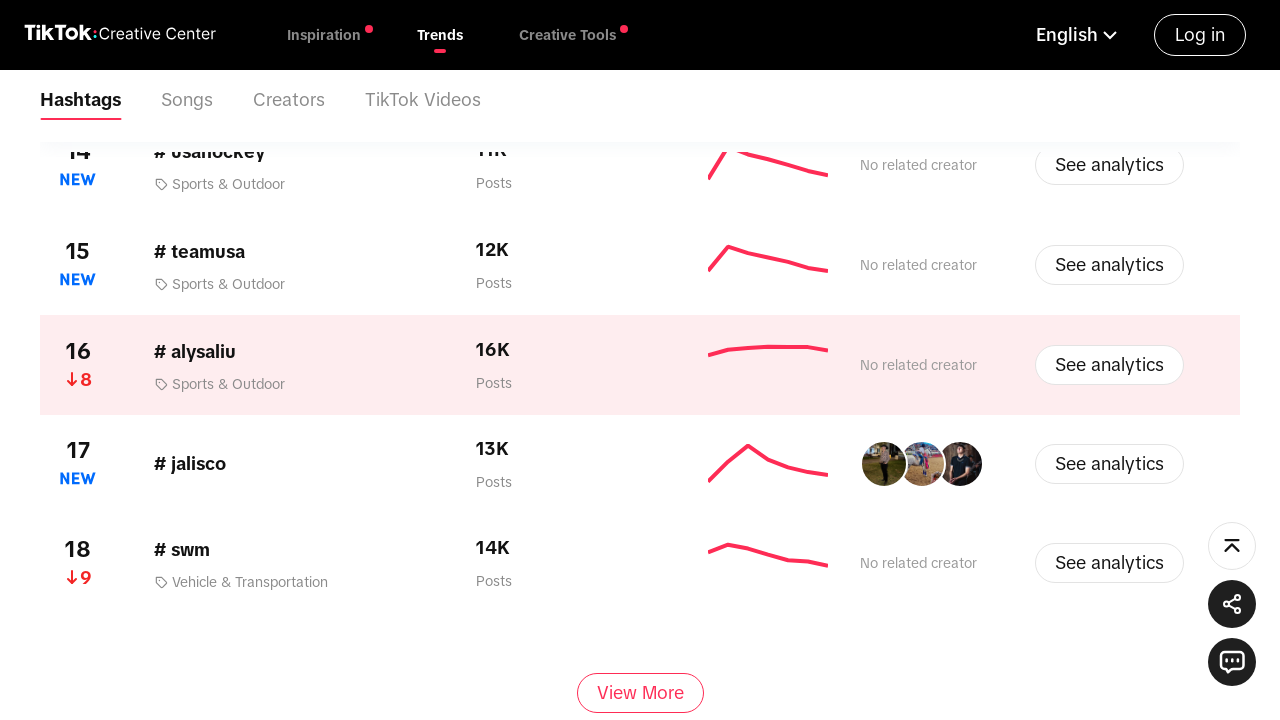

Scrolled 'View more' button into view
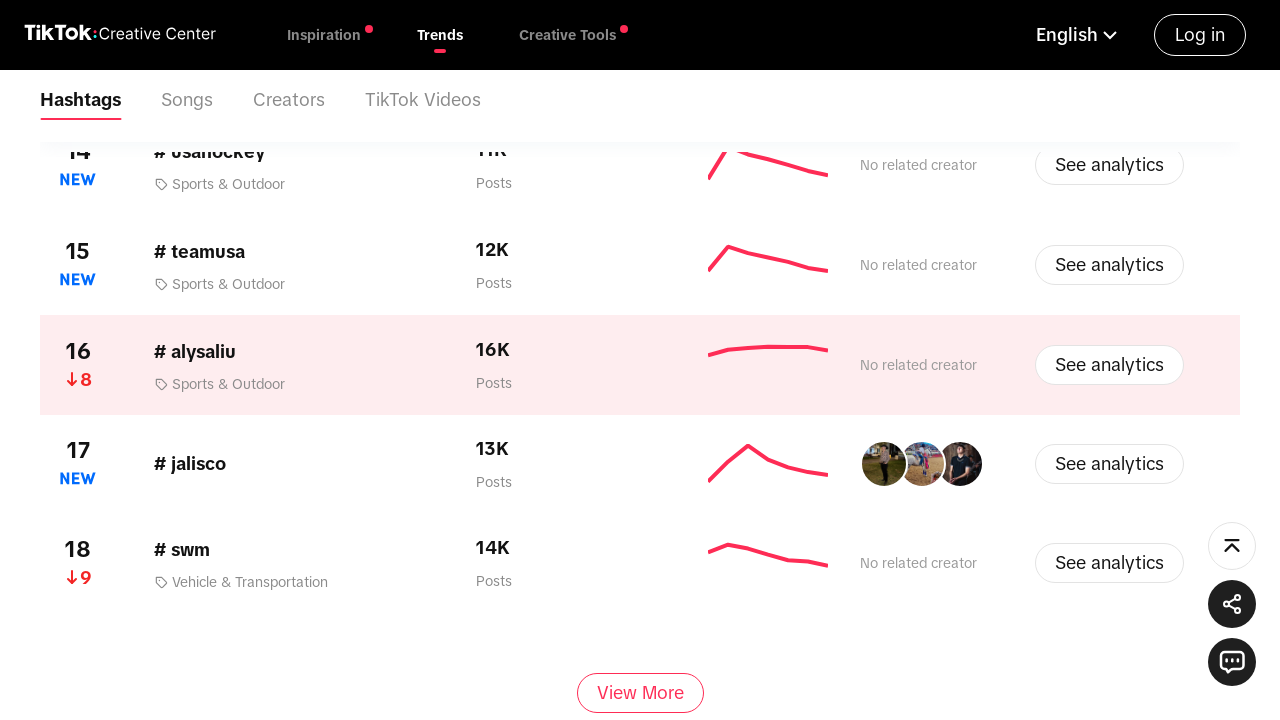

Clicked 'View more' button to load additional hashtags at (640, 693) on div.CcButton_common__aFDas.CcButton_secondary__N1HnA
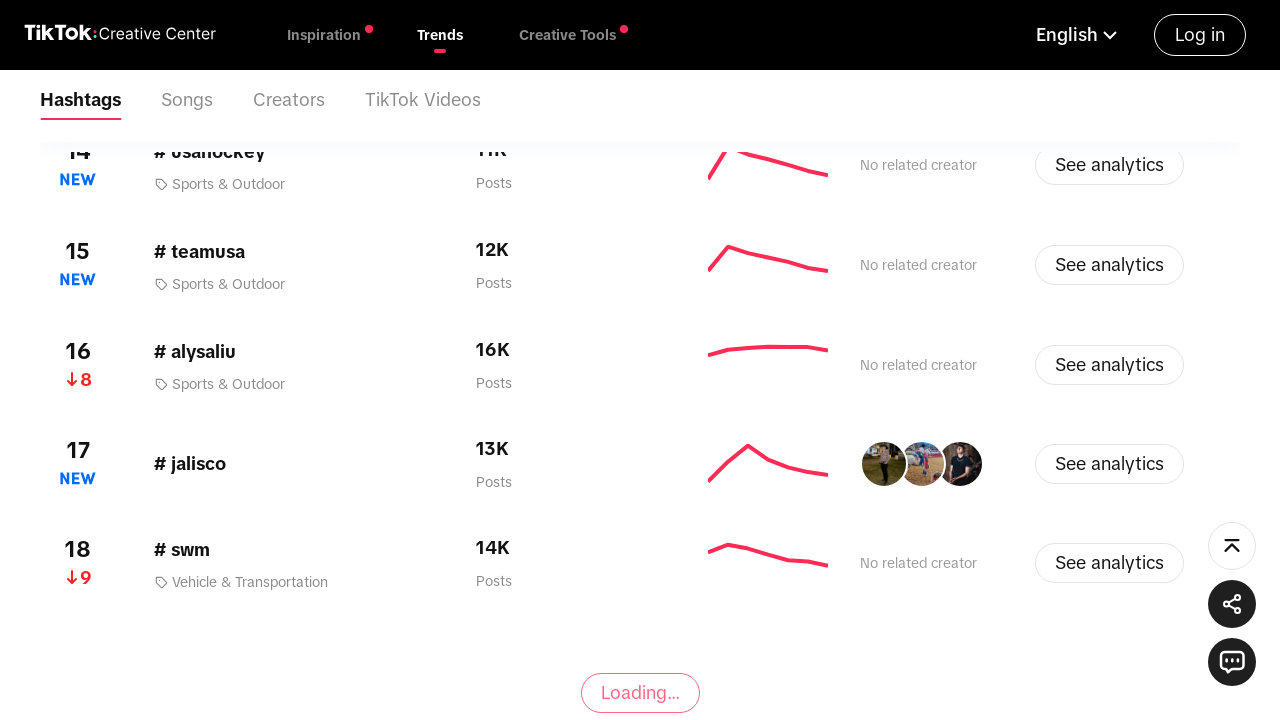

Waited for new hashtag content to load
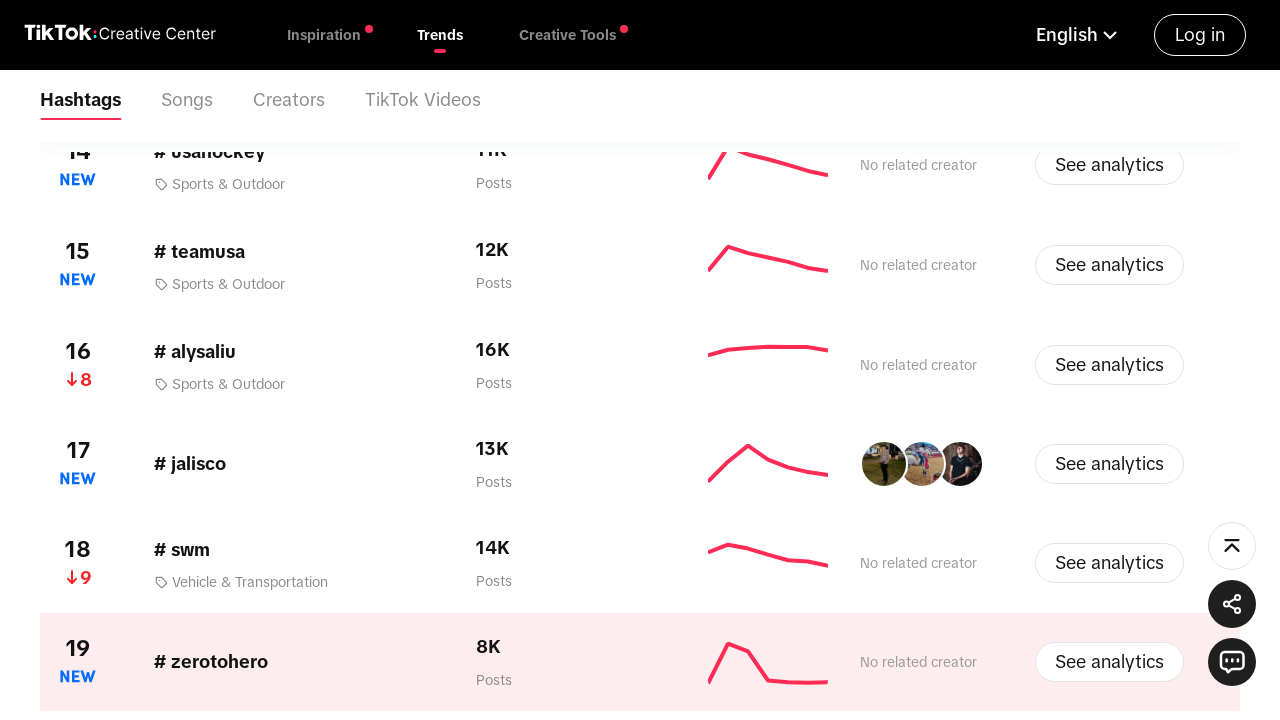

Scrolled 'View more' button into view
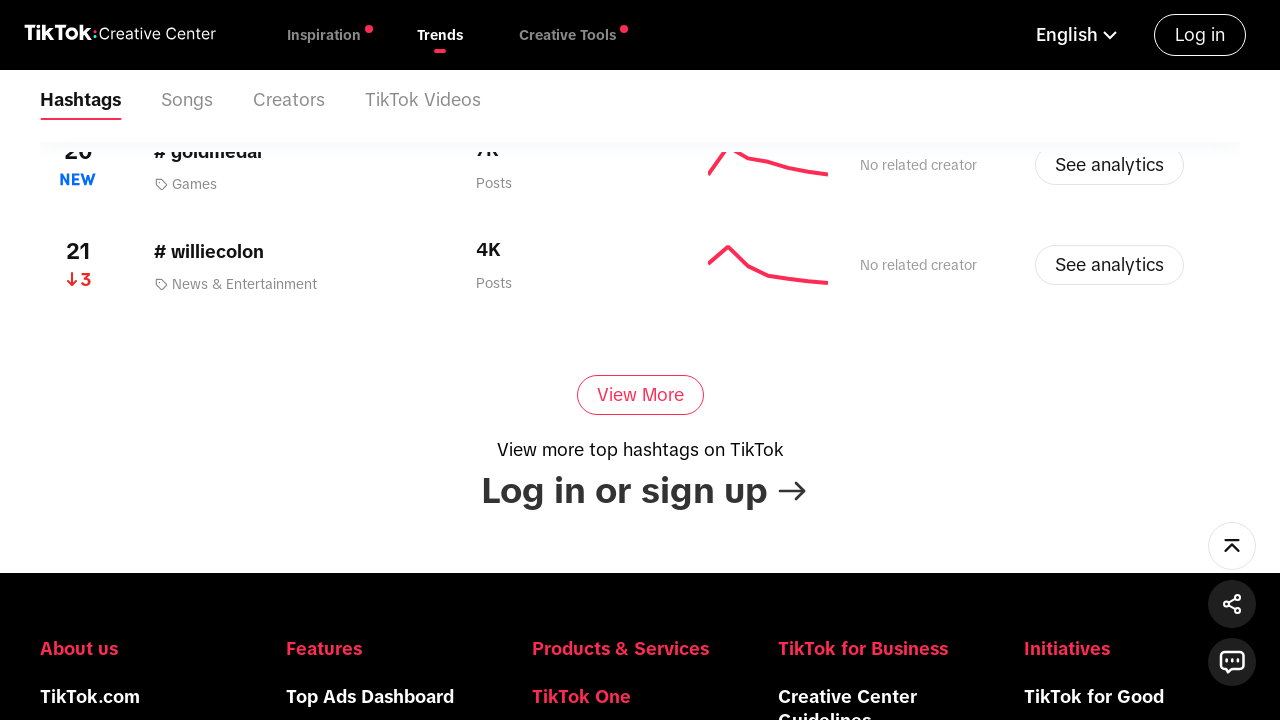

Clicked 'View more' button to load additional hashtags at (640, 395) on div.CcButton_common__aFDas.CcButton_secondary__N1HnA
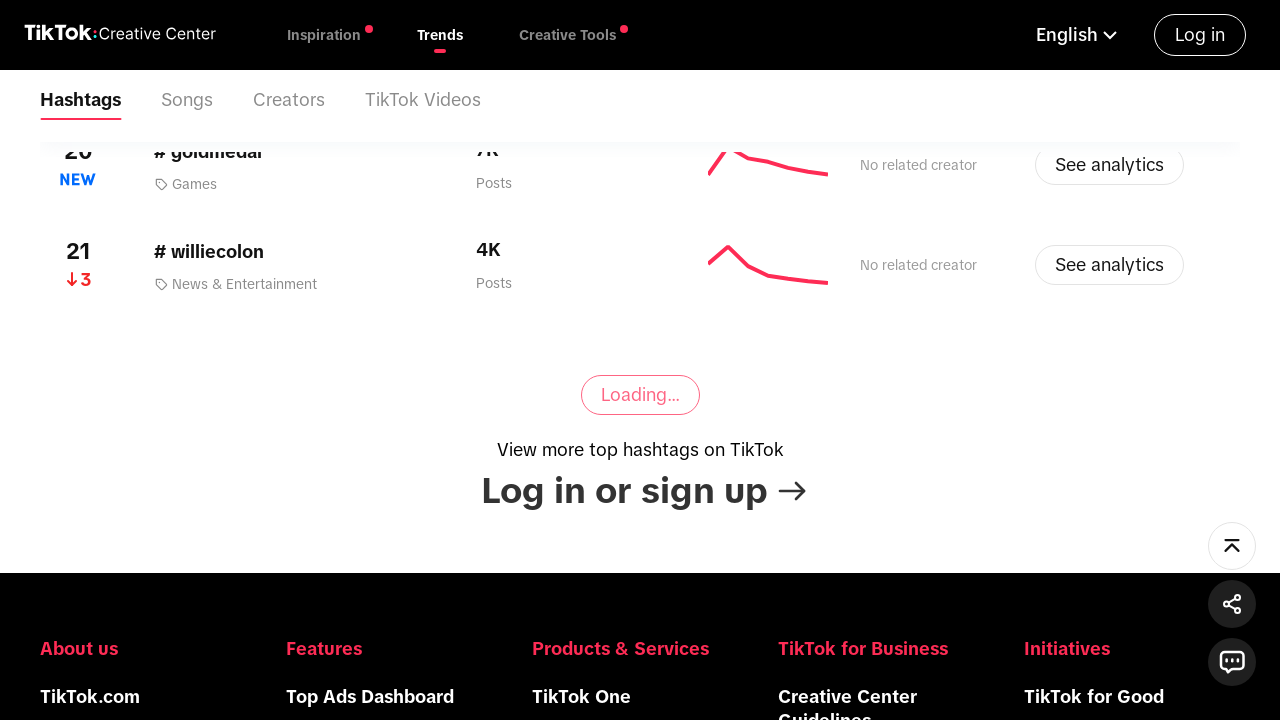

Waited for new hashtag content to load
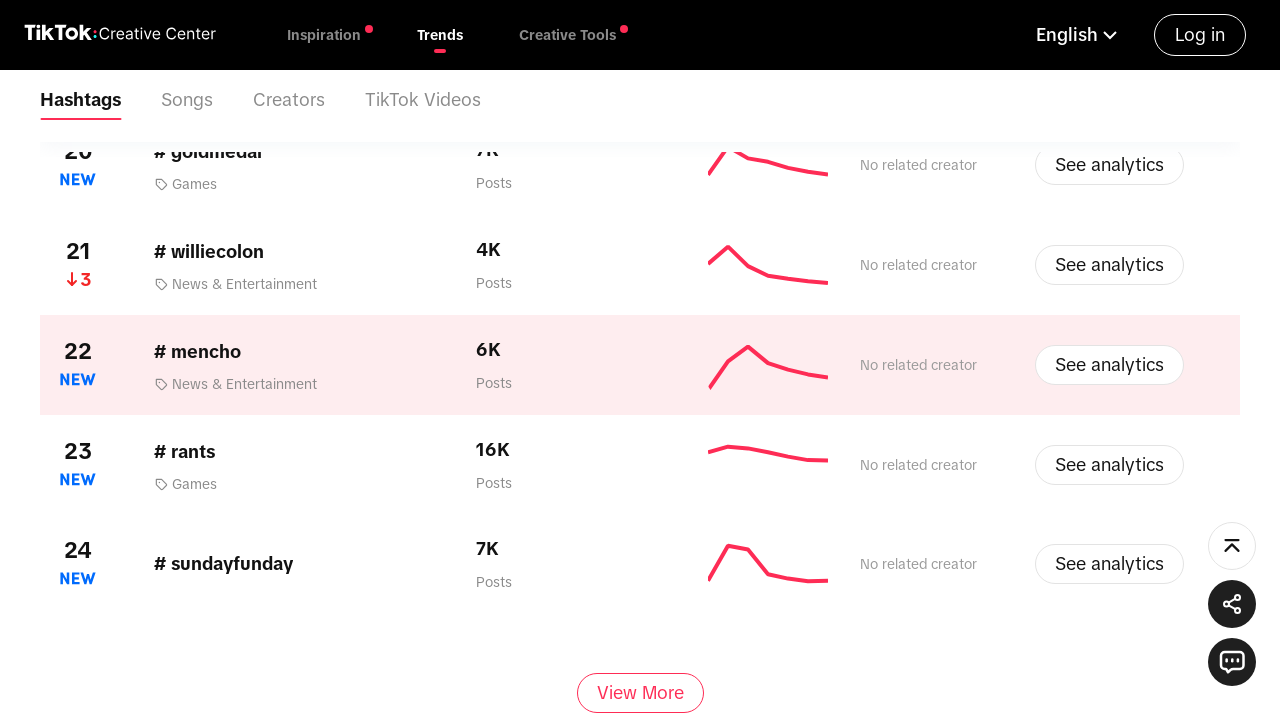

Scrolled 'View more' button into view
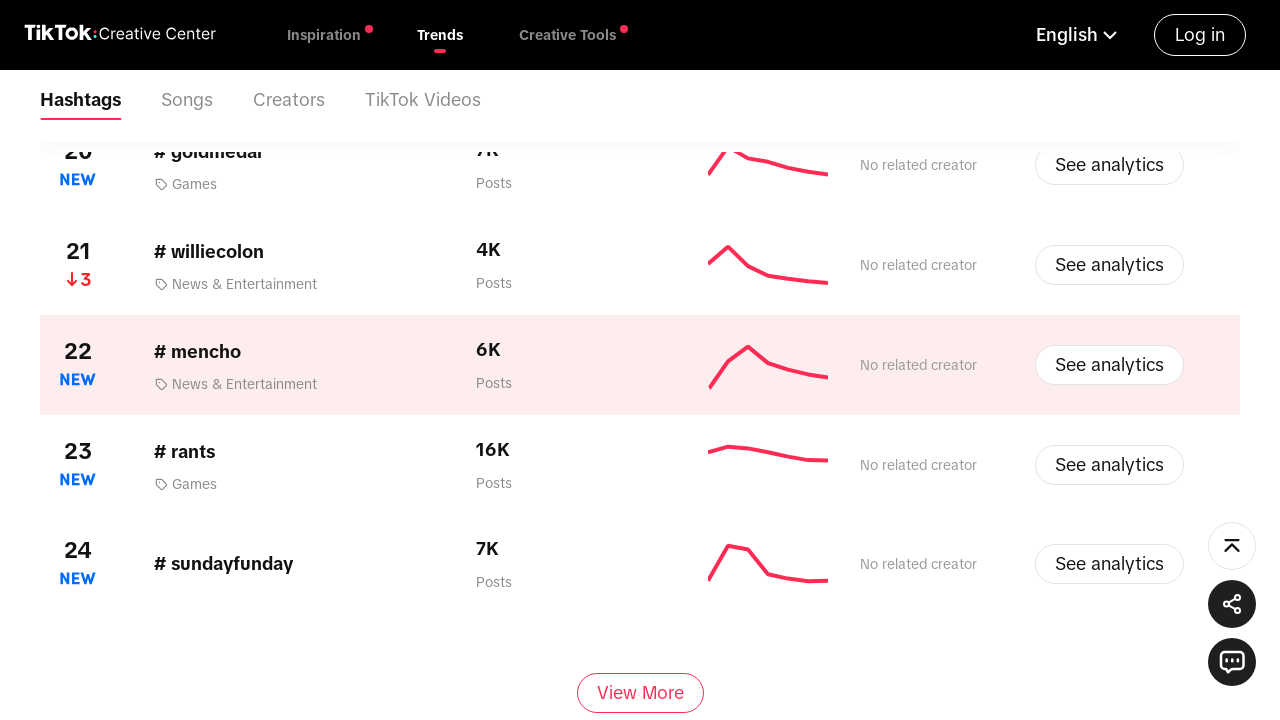

Clicked 'View more' button to load additional hashtags at (640, 693) on div.CcButton_common__aFDas.CcButton_secondary__N1HnA
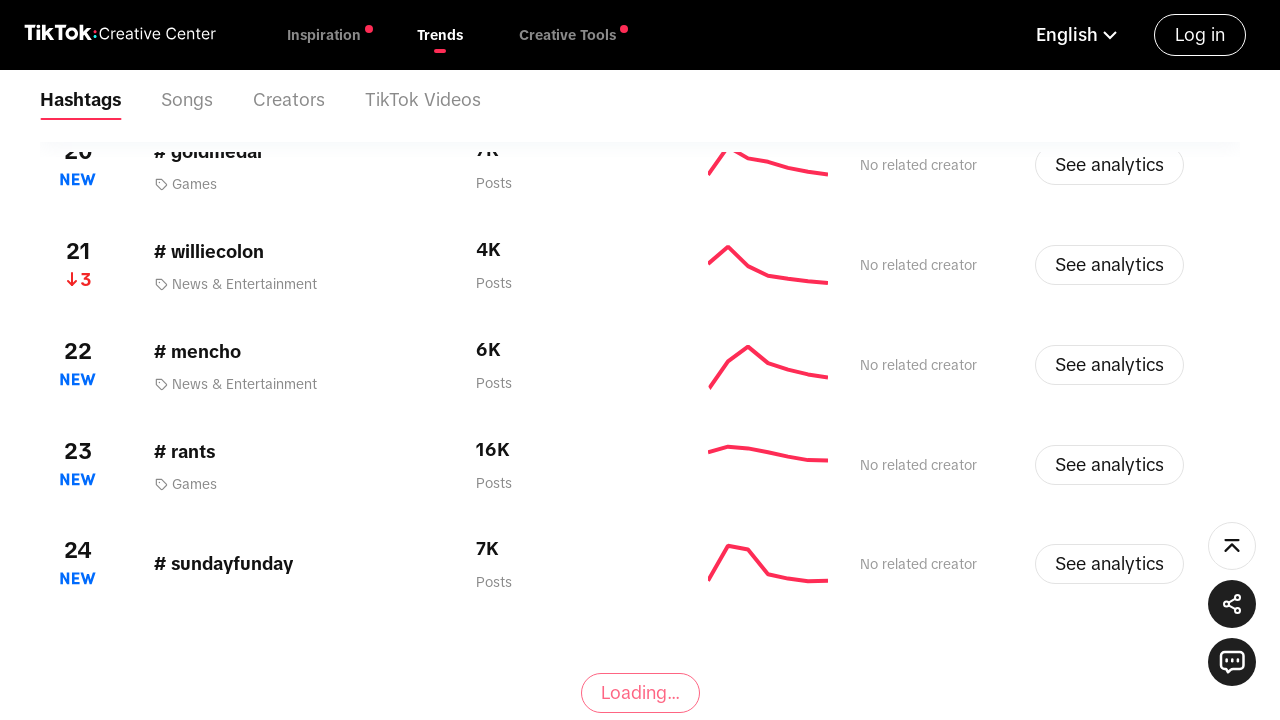

Waited for new hashtag content to load
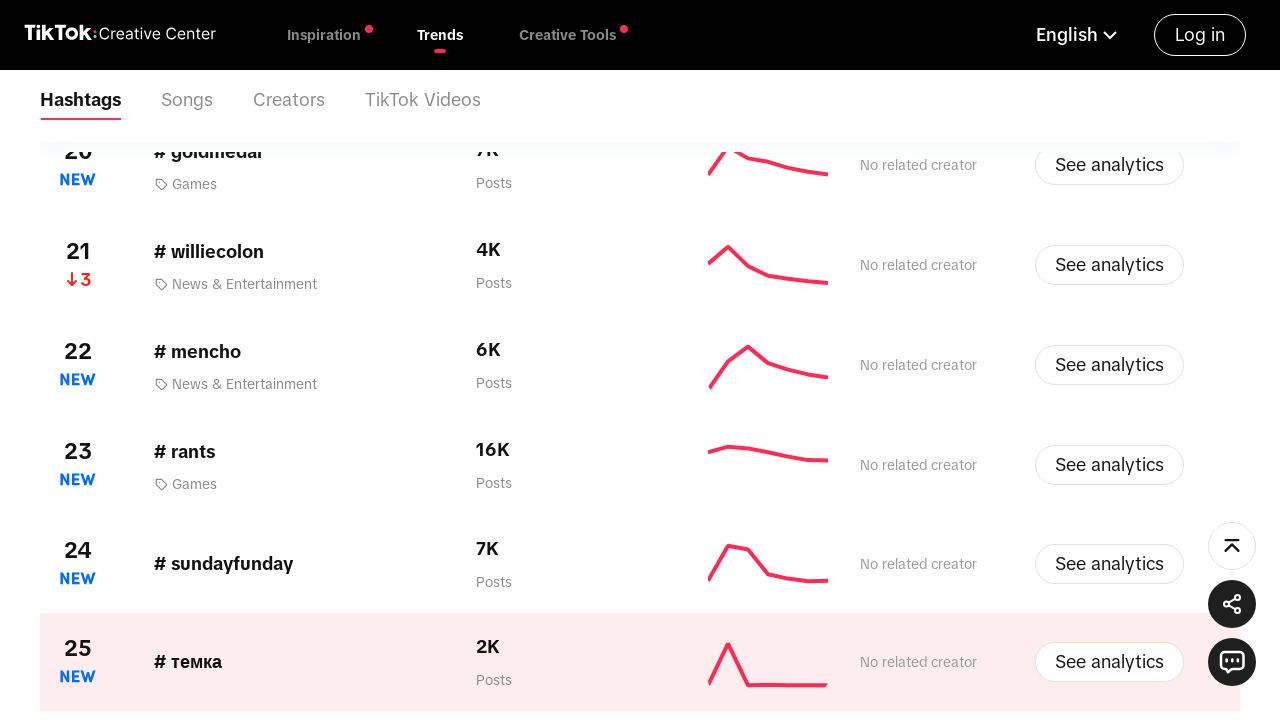

Scrolled 'View more' button into view
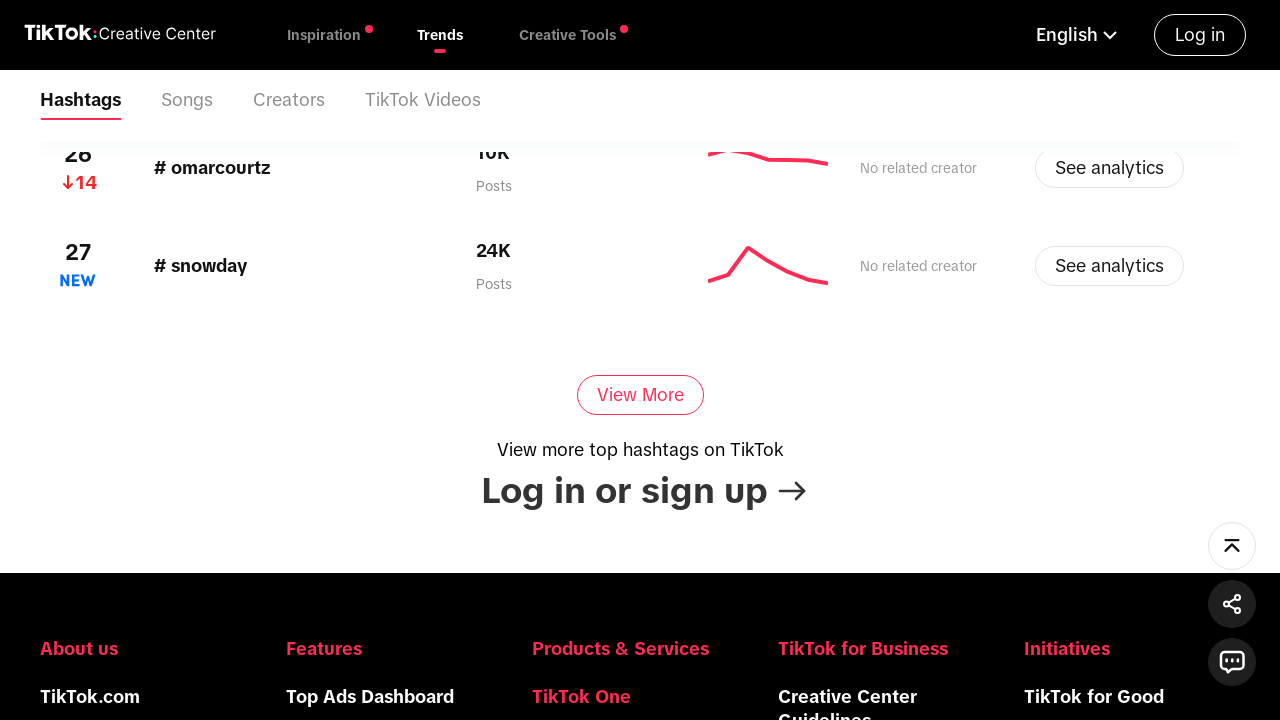

Clicked 'View more' button to load additional hashtags at (640, 395) on div.CcButton_common__aFDas.CcButton_secondary__N1HnA
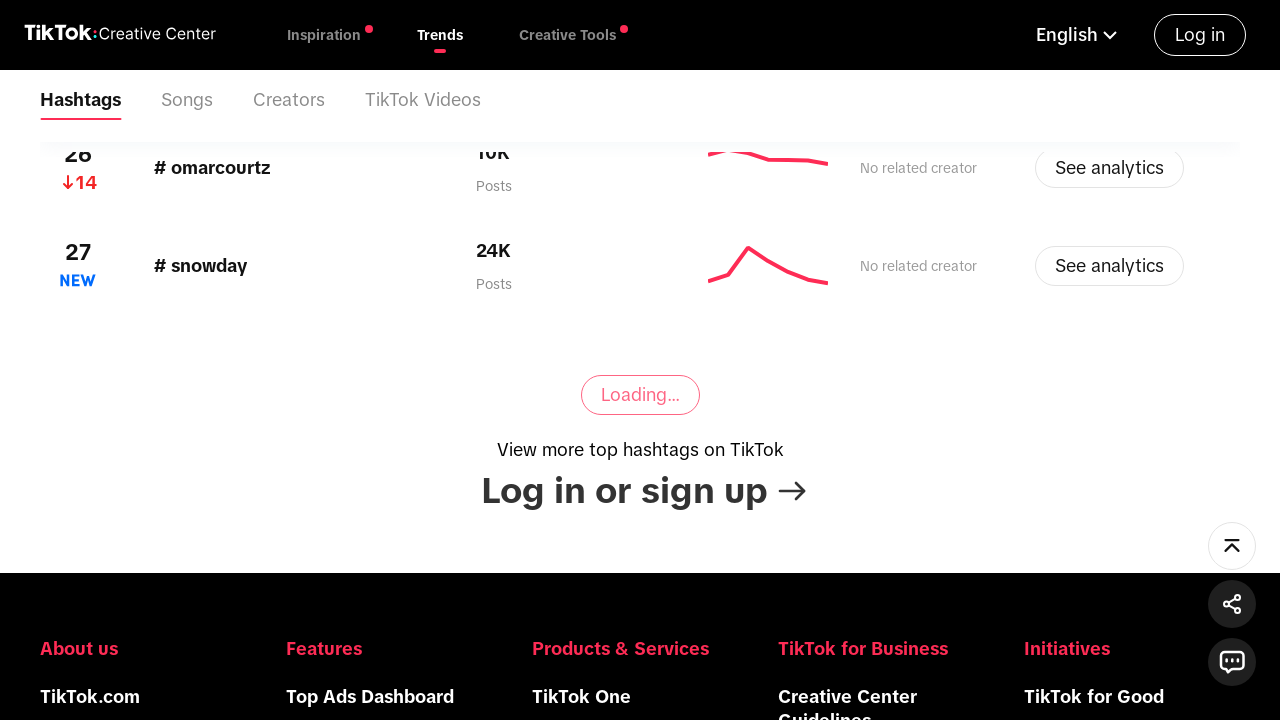

Waited for new hashtag content to load
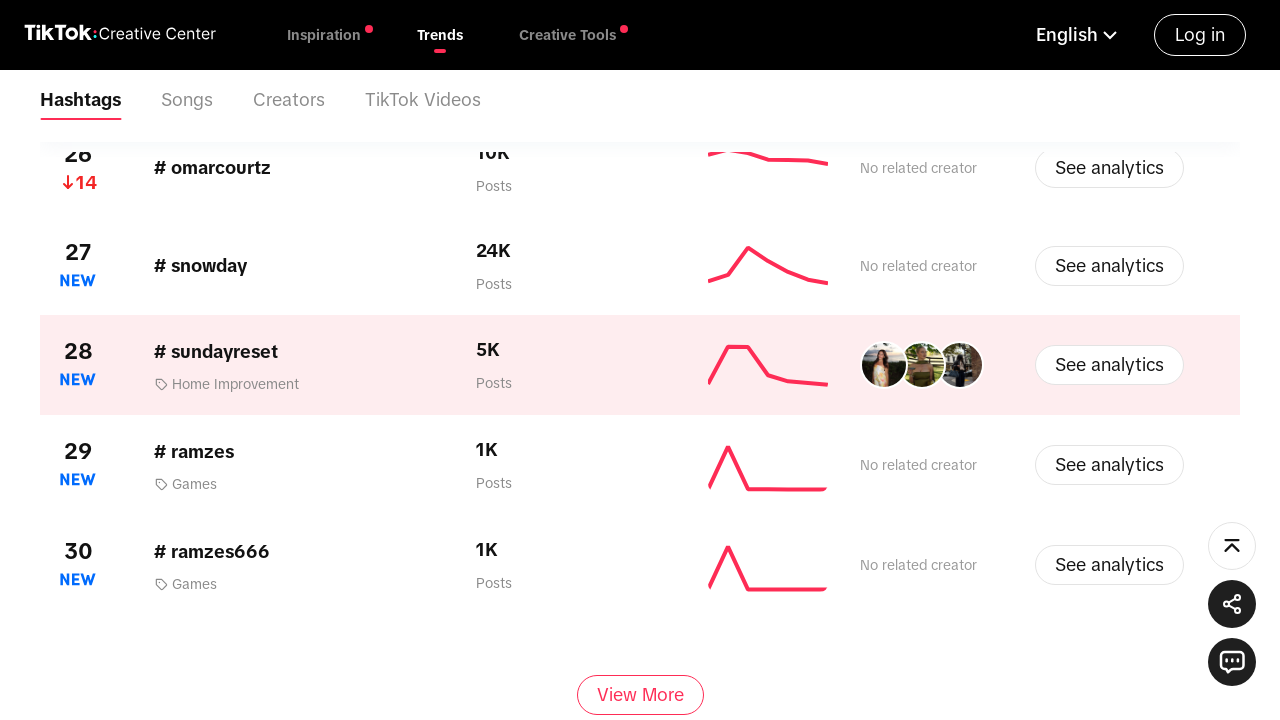

Scrolled 'View more' button into view
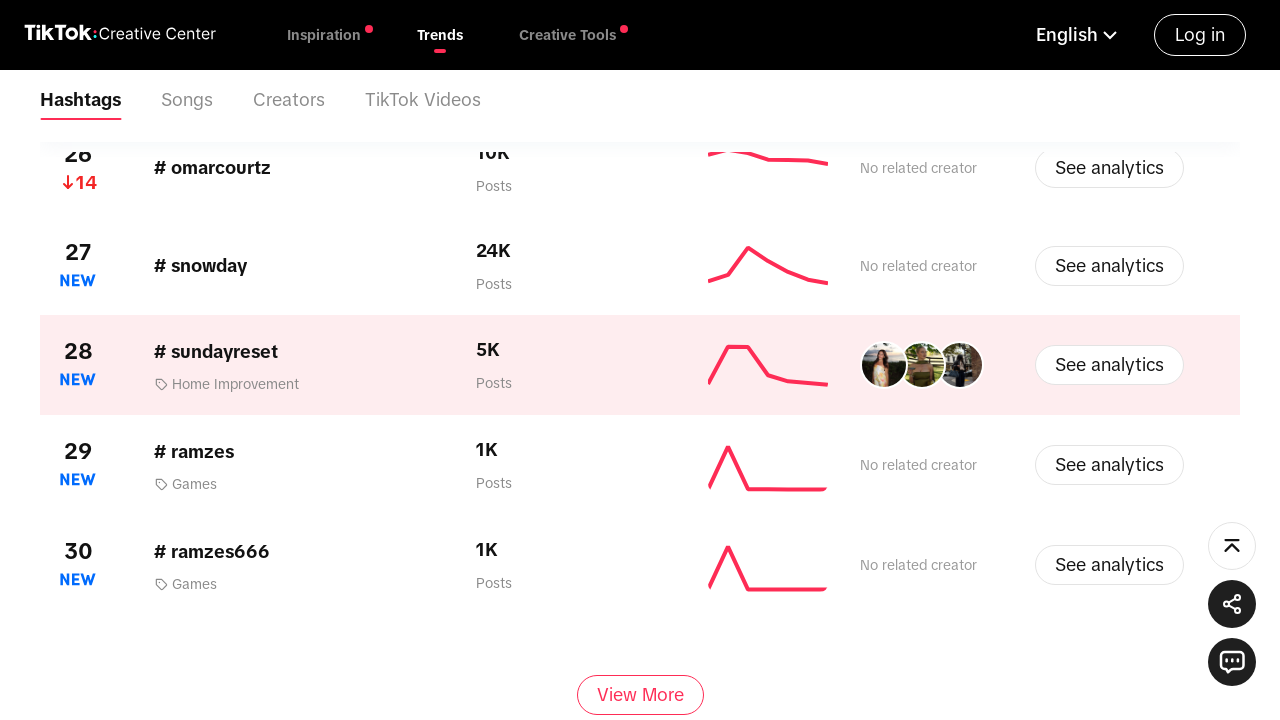

Clicked 'View more' button to load additional hashtags at (640, 695) on div.CcButton_common__aFDas.CcButton_secondary__N1HnA
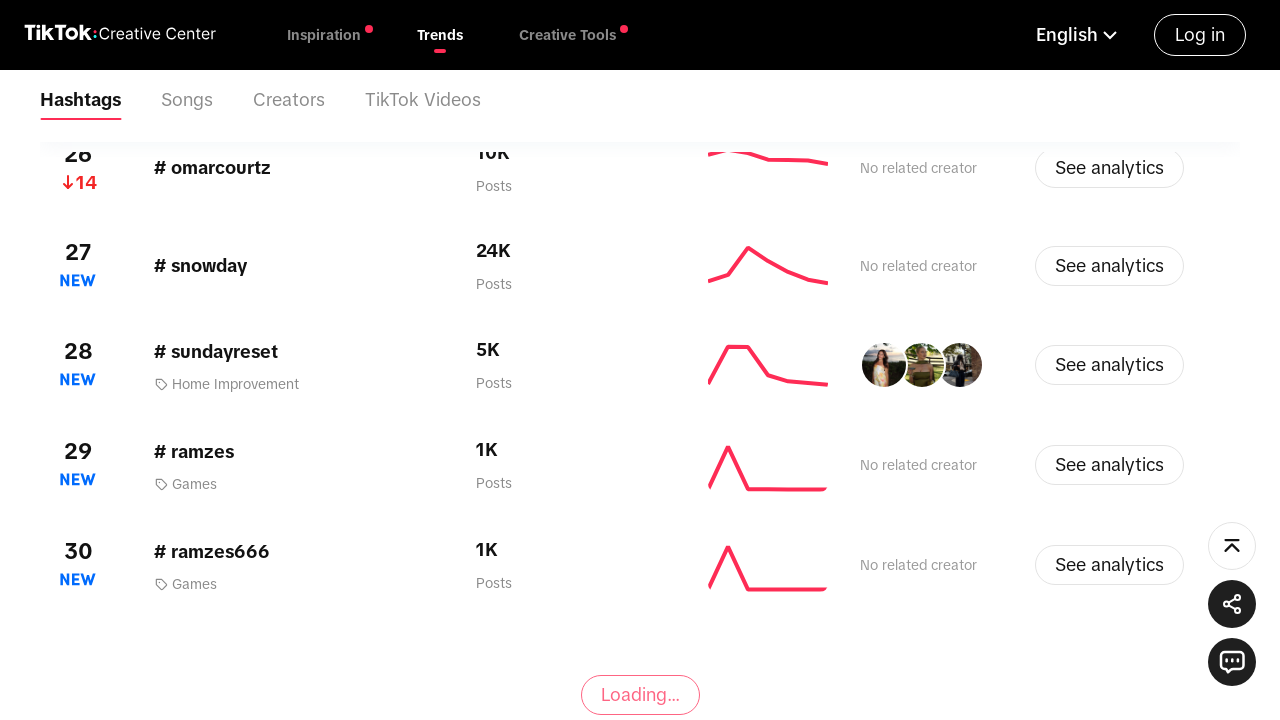

Waited for new hashtag content to load
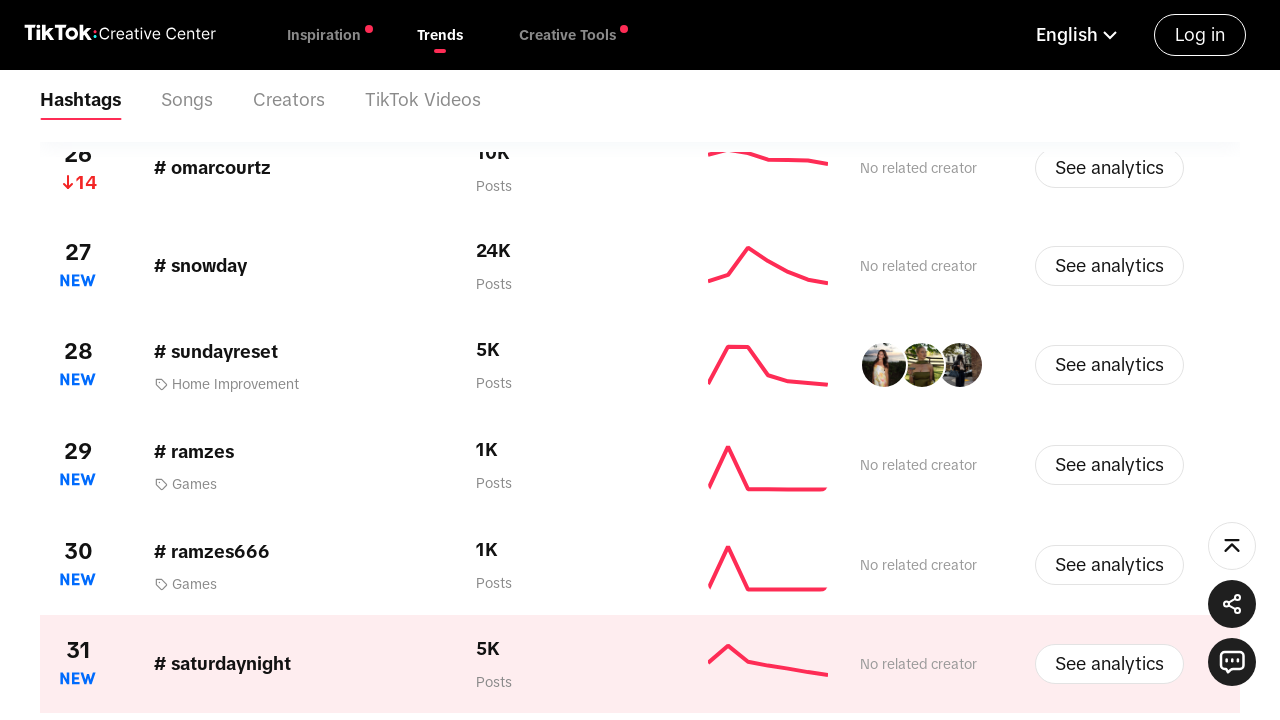

Scrolled 'View more' button into view
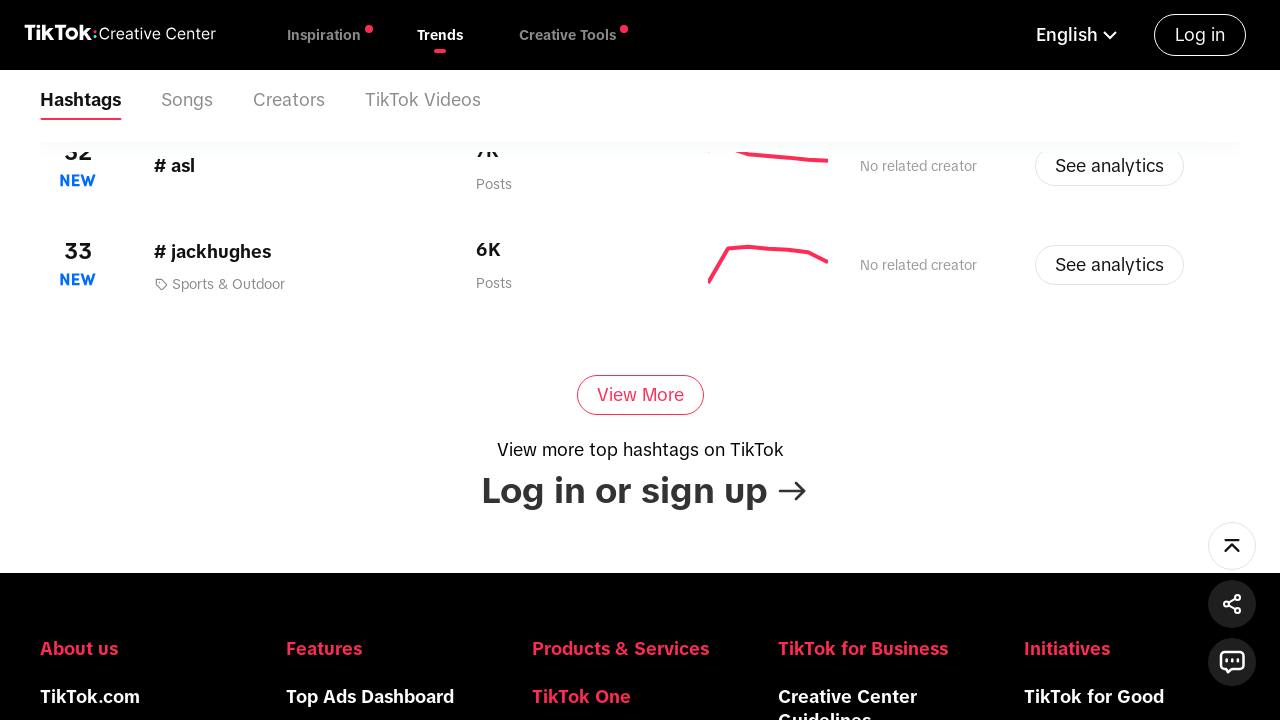

Clicked 'View more' button to load additional hashtags at (640, 395) on div.CcButton_common__aFDas.CcButton_secondary__N1HnA
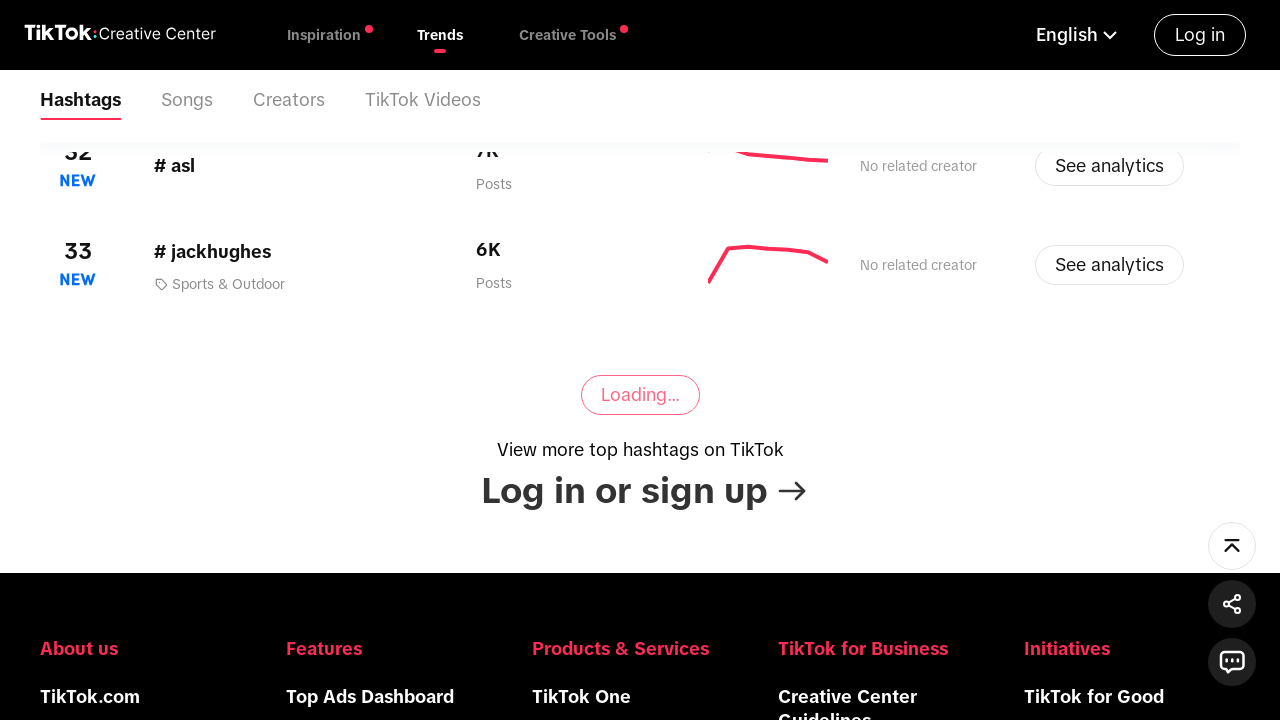

Waited for new hashtag content to load
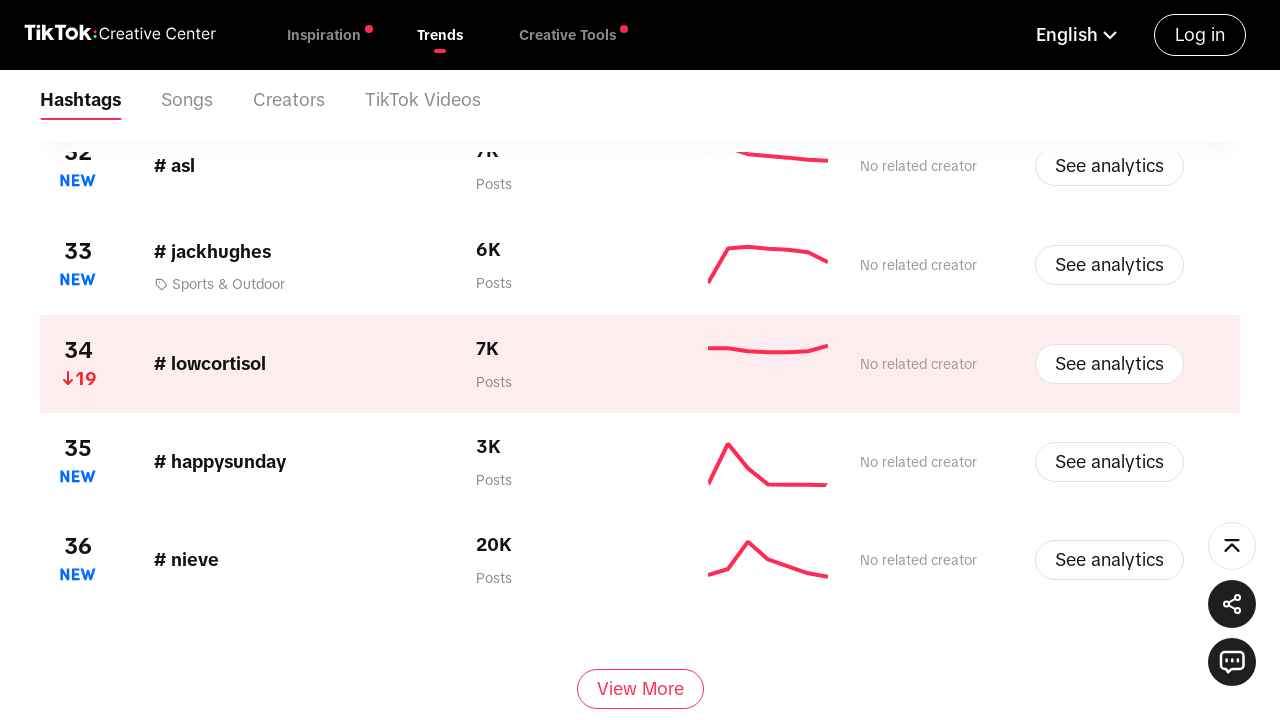

Scrolled 'View more' button into view
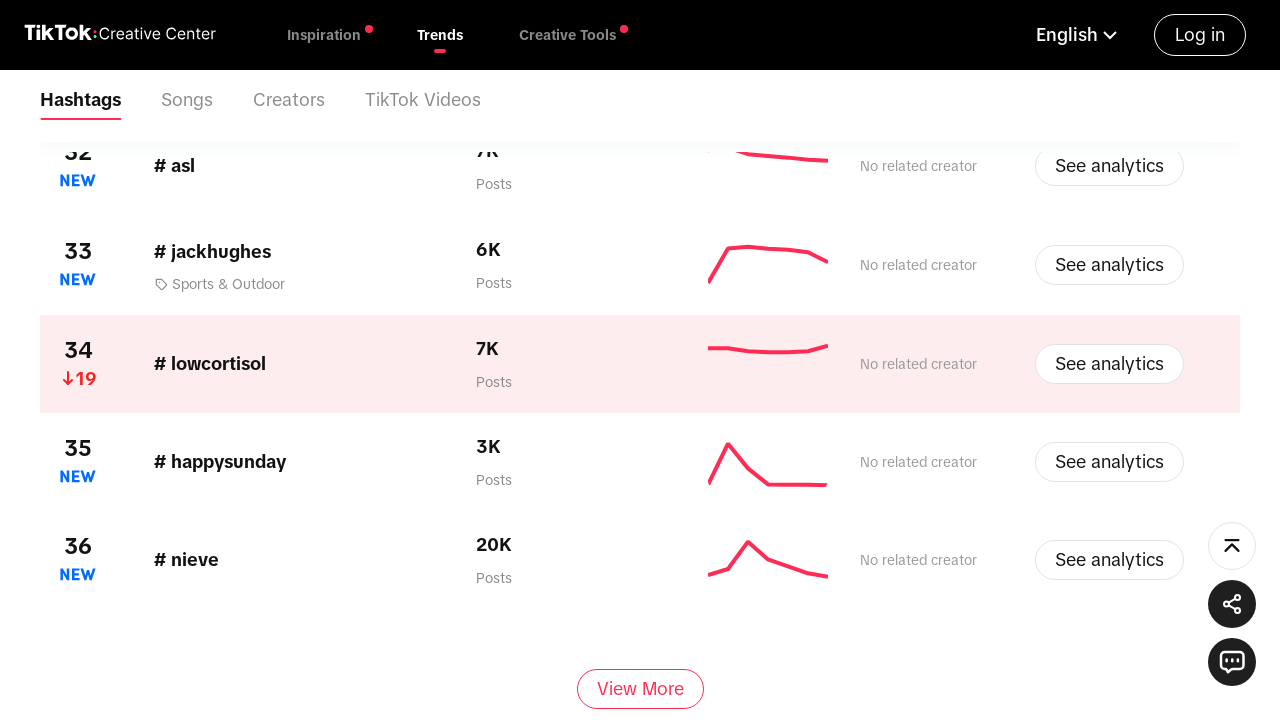

Clicked 'View more' button to load additional hashtags at (640, 689) on div.CcButton_common__aFDas.CcButton_secondary__N1HnA
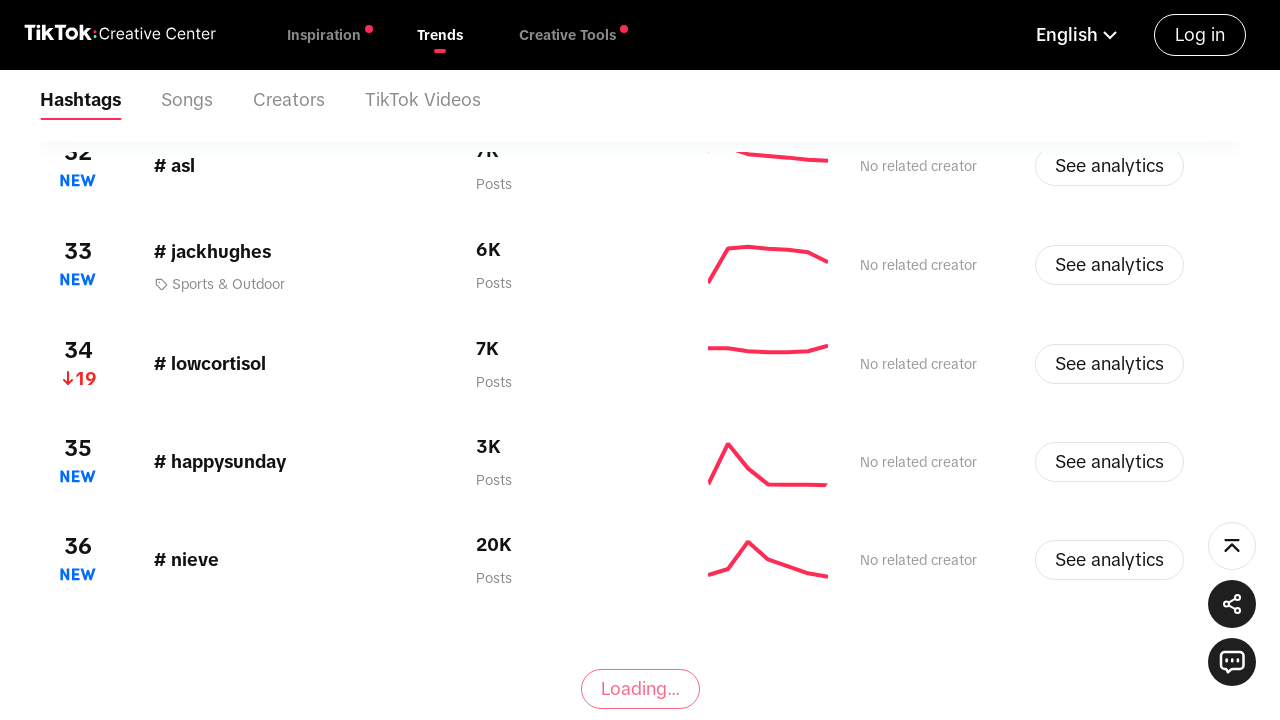

Waited for new hashtag content to load
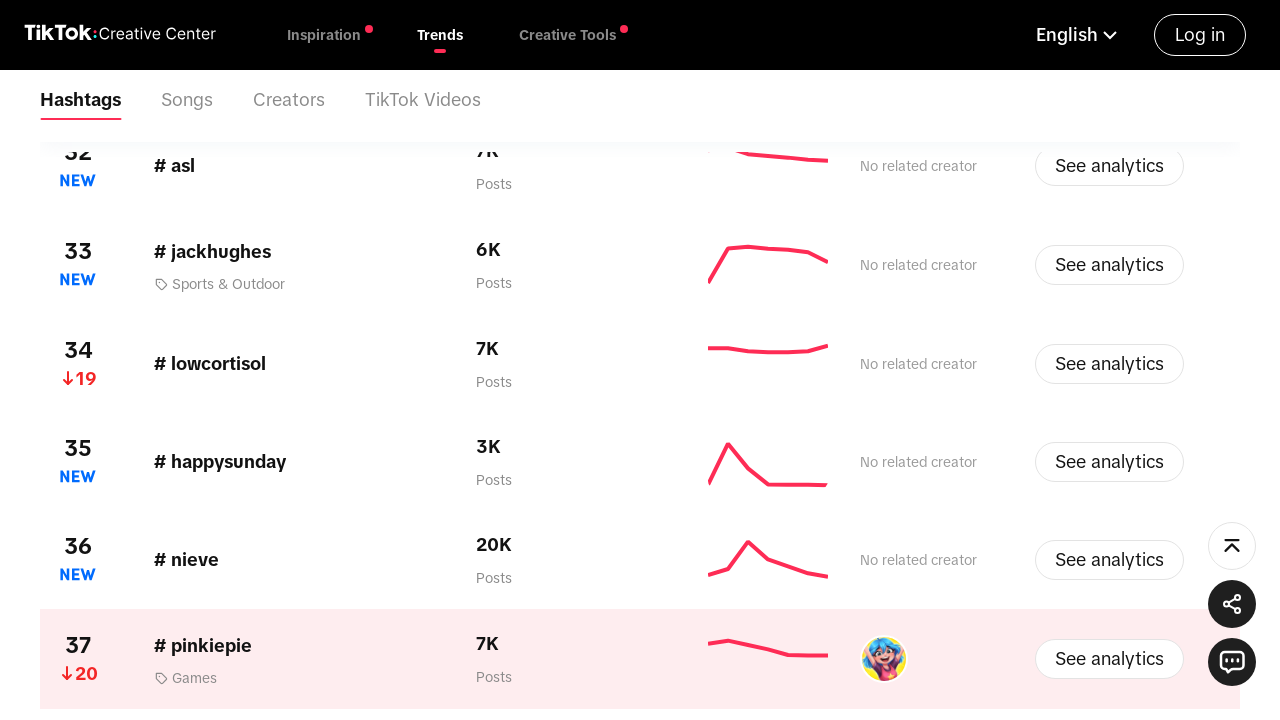

Scrolled 'View more' button into view
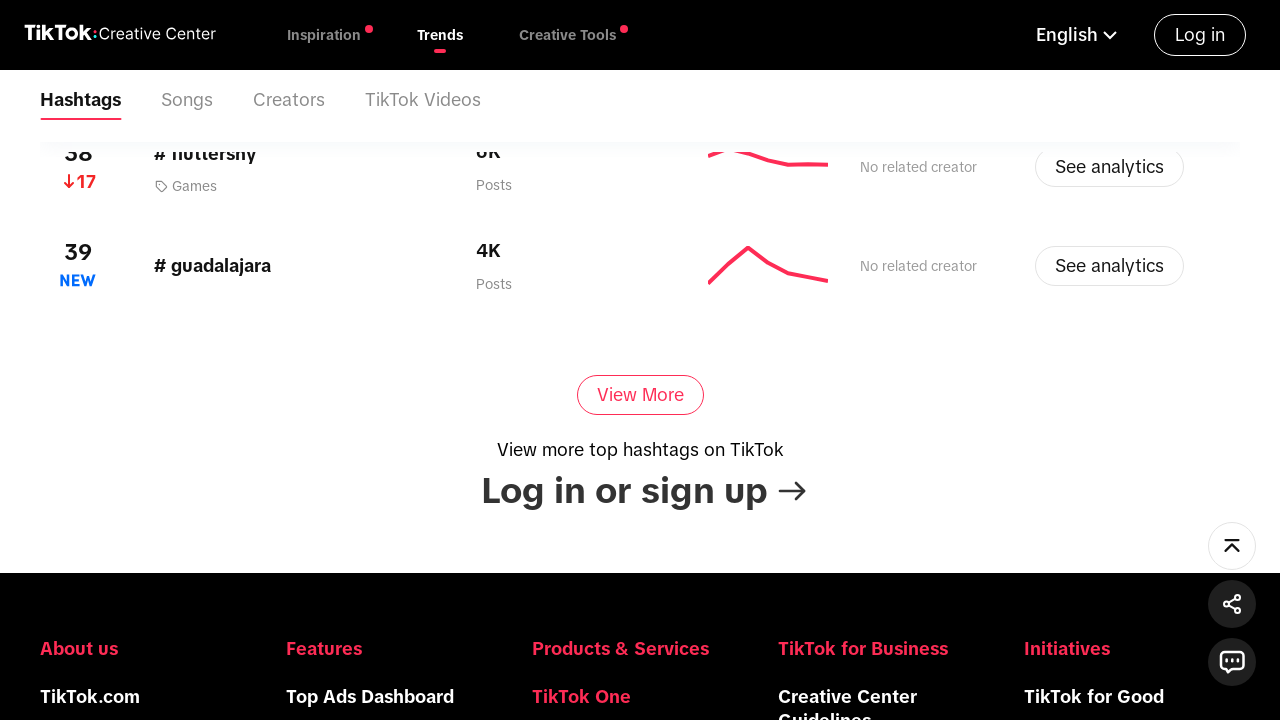

Clicked 'View more' button to load additional hashtags at (640, 395) on div.CcButton_common__aFDas.CcButton_secondary__N1HnA
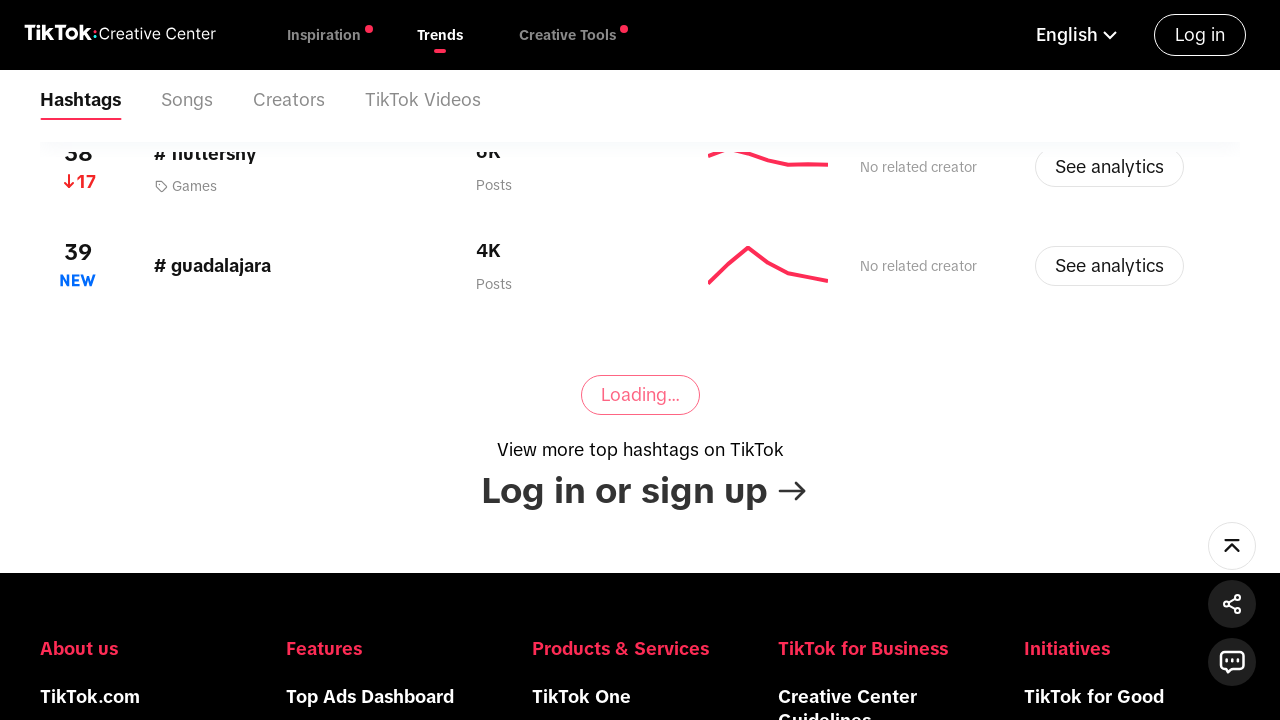

Waited for new hashtag content to load
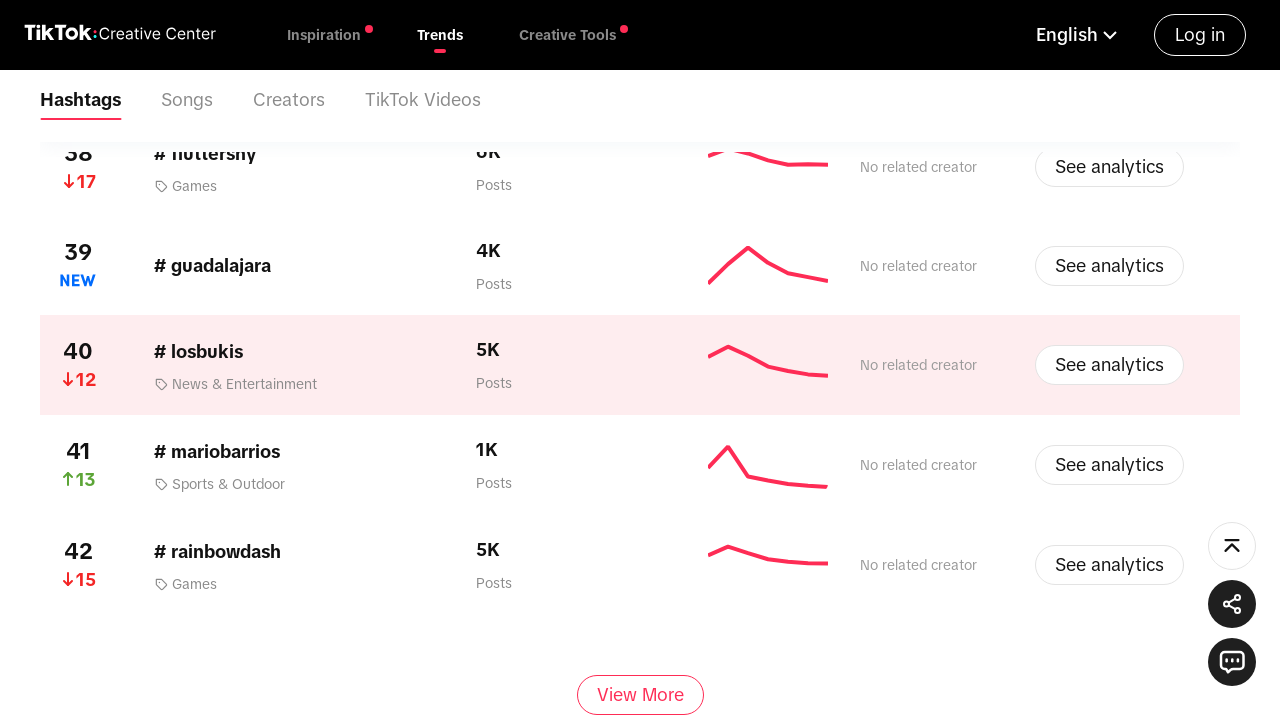

Scrolled 'View more' button into view
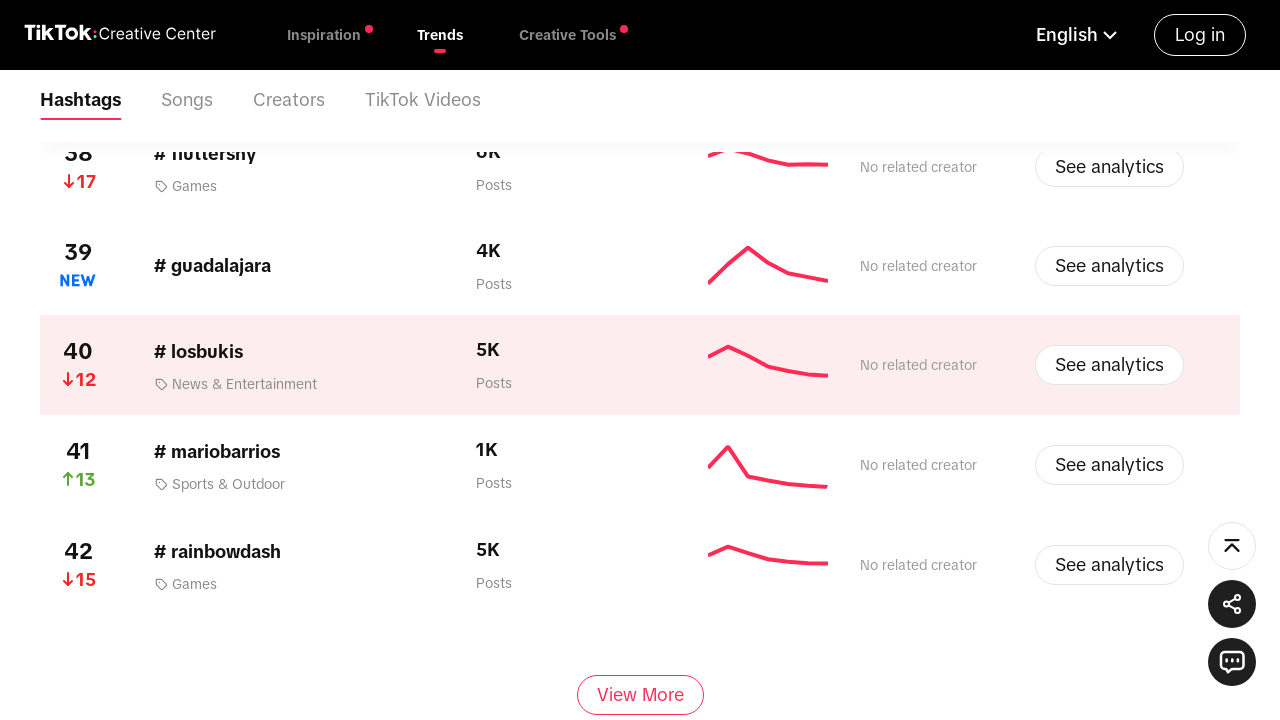

Clicked 'View more' button to load additional hashtags at (640, 695) on div.CcButton_common__aFDas.CcButton_secondary__N1HnA
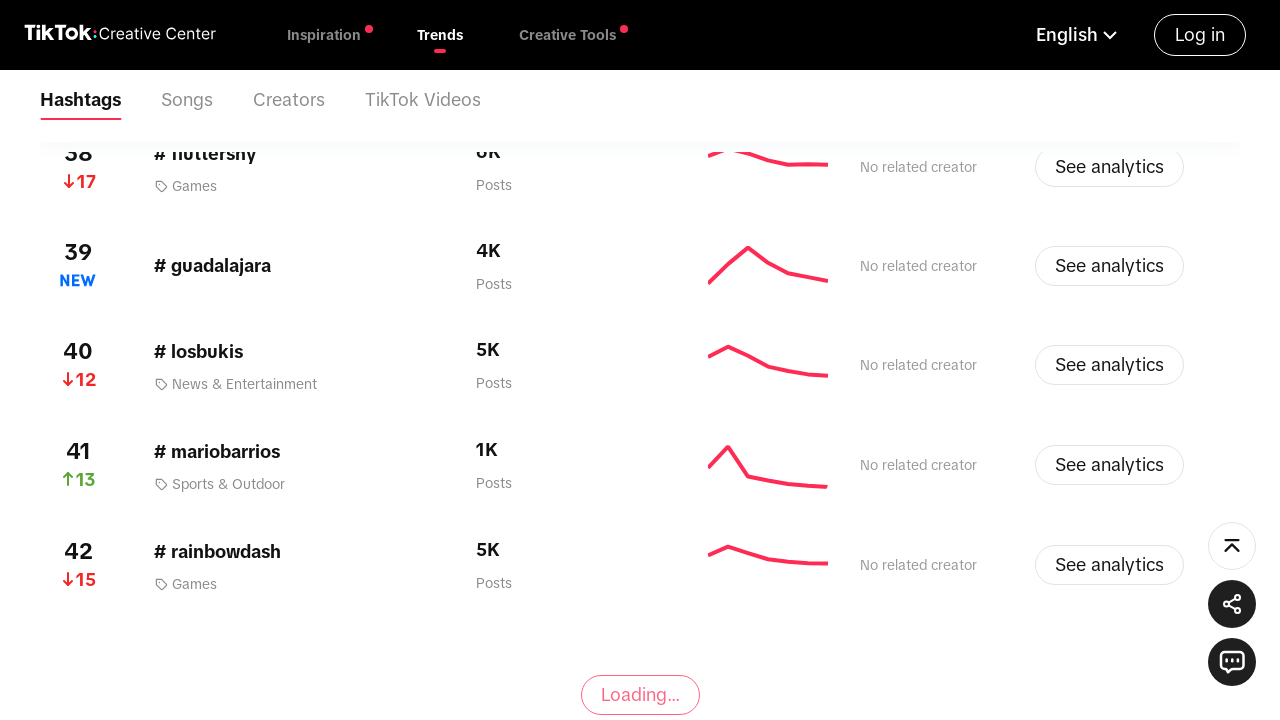

Waited for new hashtag content to load
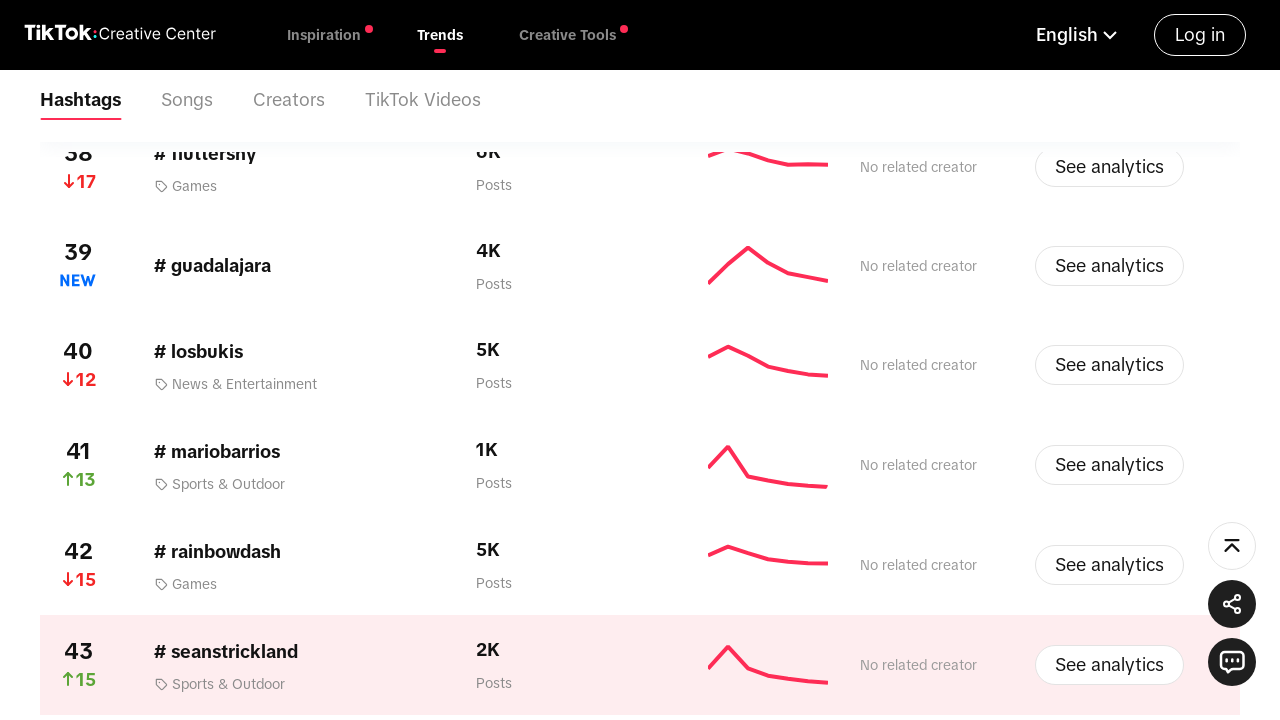

Scrolled 'View more' button into view
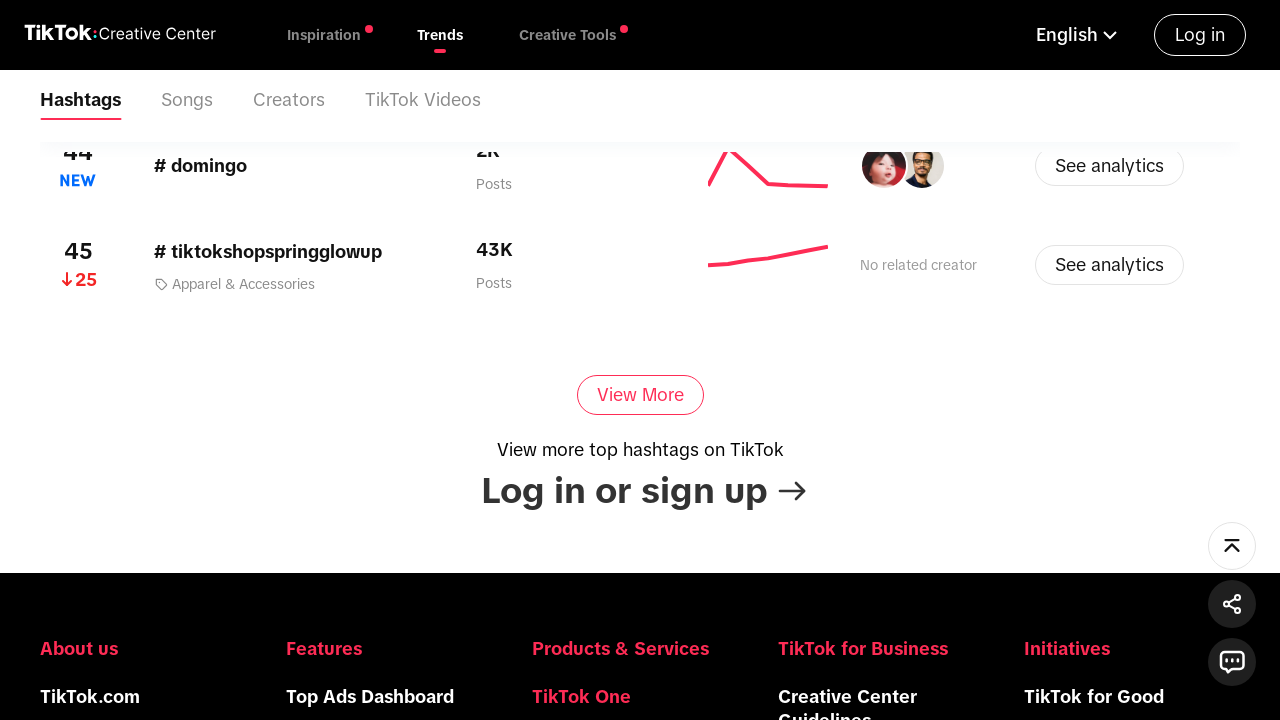

Clicked 'View more' button to load additional hashtags at (640, 395) on div.CcButton_common__aFDas.CcButton_secondary__N1HnA
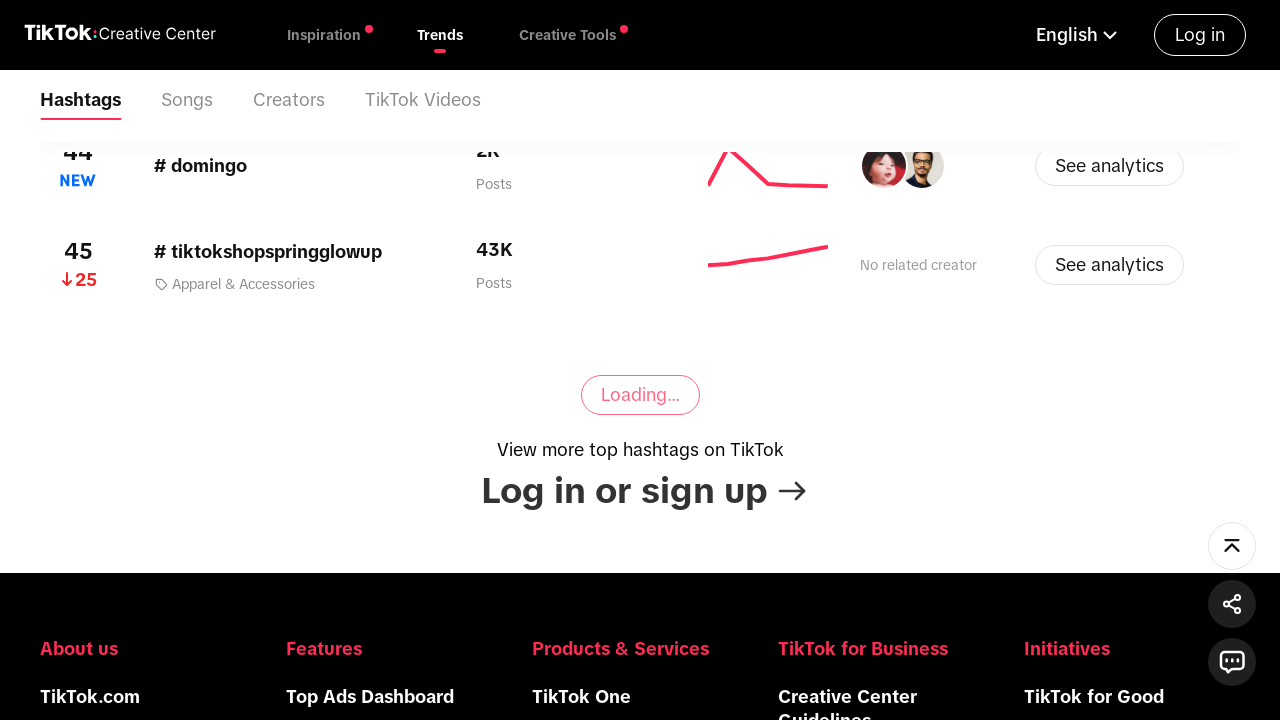

Waited for new hashtag content to load
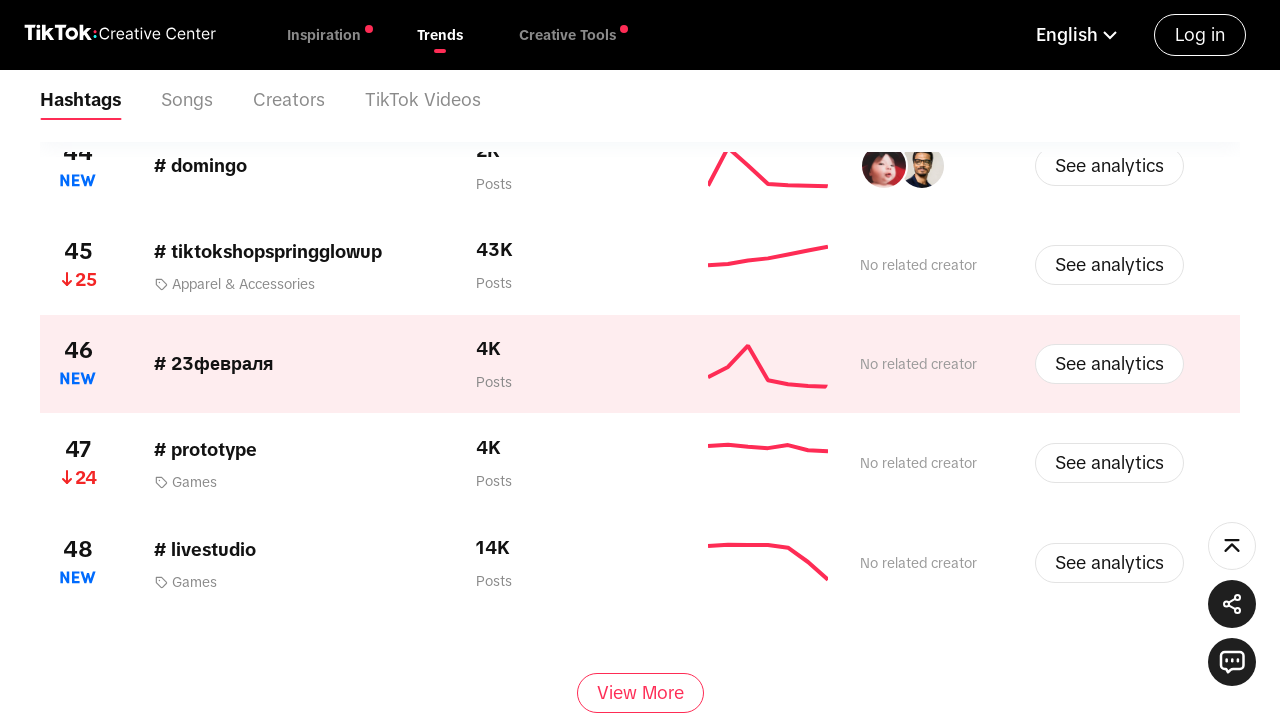

Scrolled 'View more' button into view
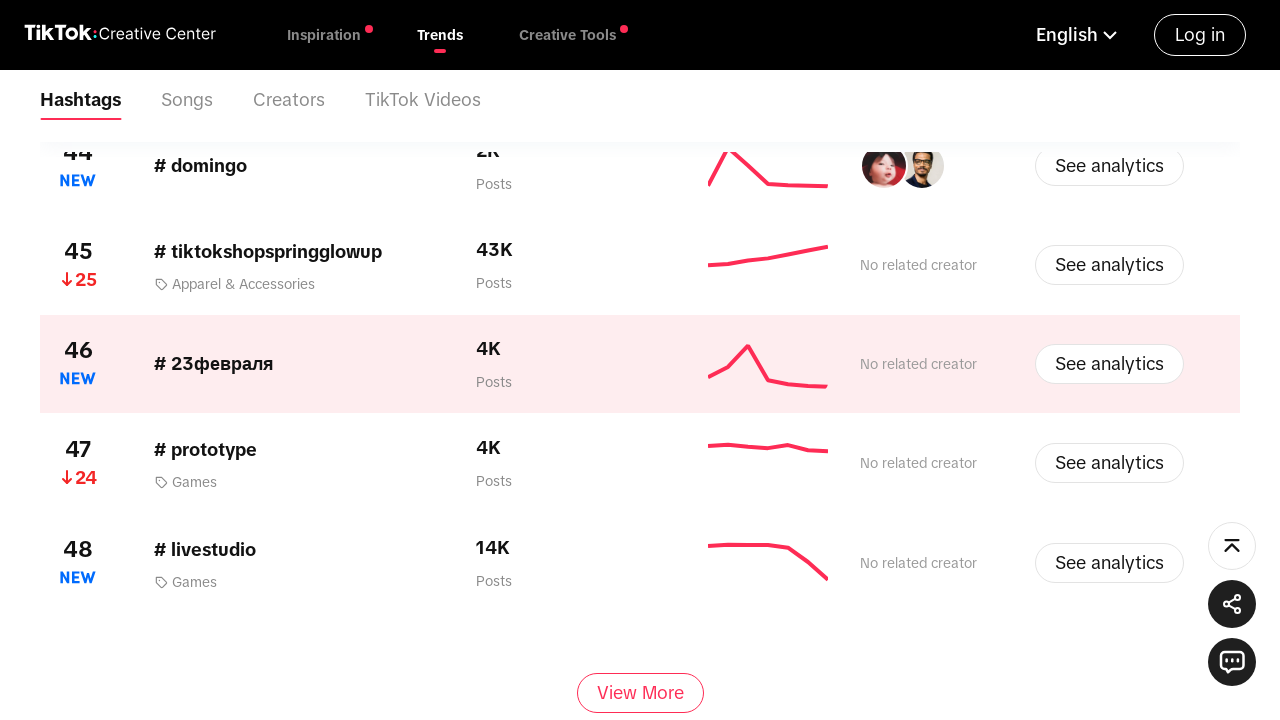

Clicked 'View more' button to load additional hashtags at (640, 693) on div.CcButton_common__aFDas.CcButton_secondary__N1HnA
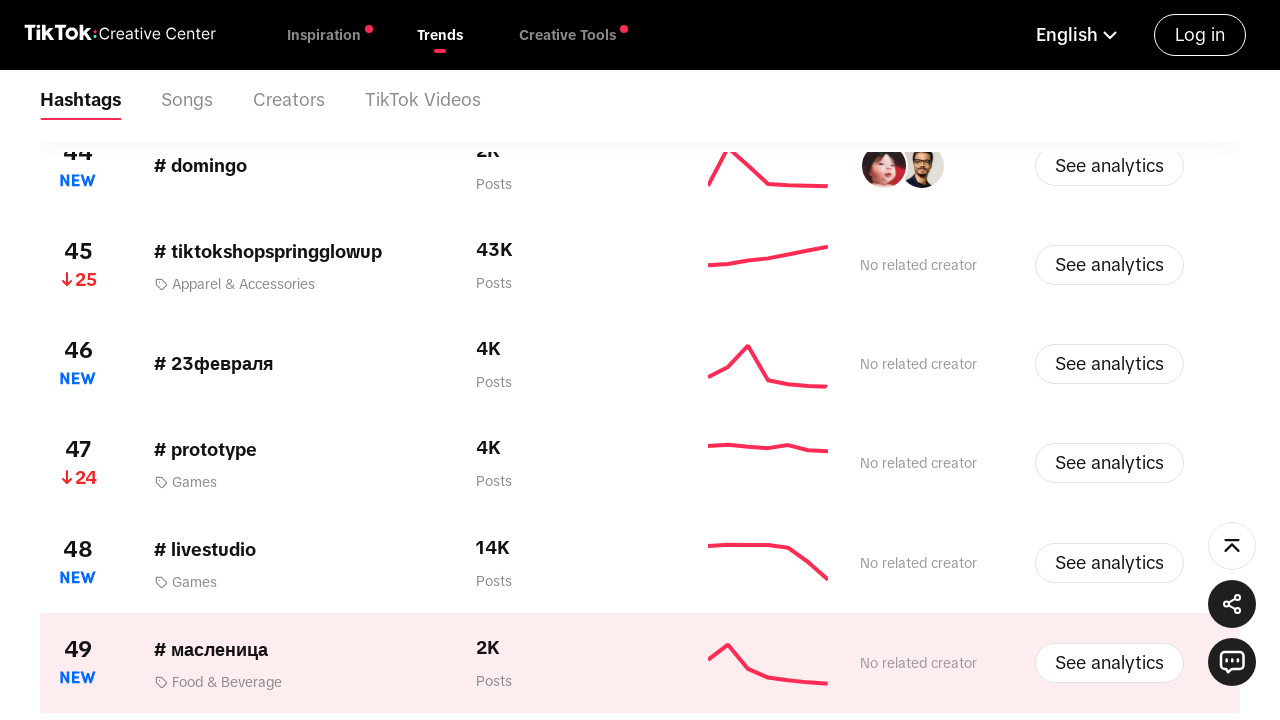

Waited for new hashtag content to load
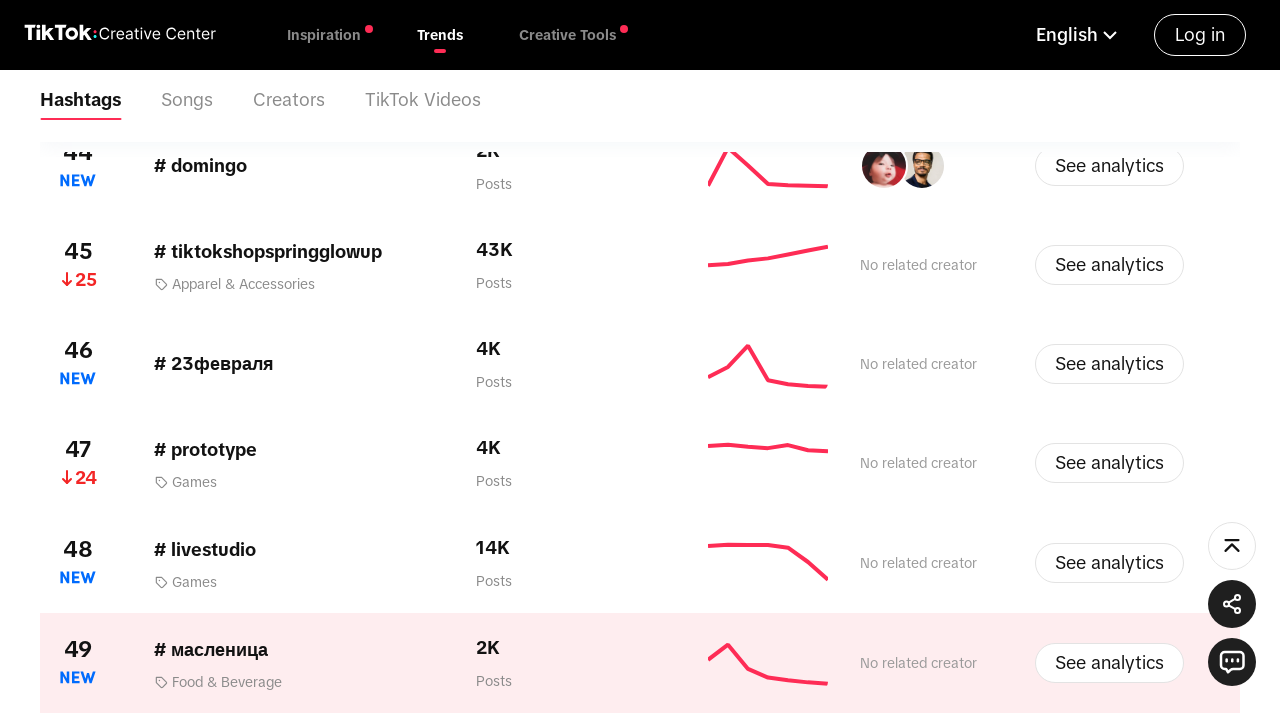

Scrolled 'View more' button into view
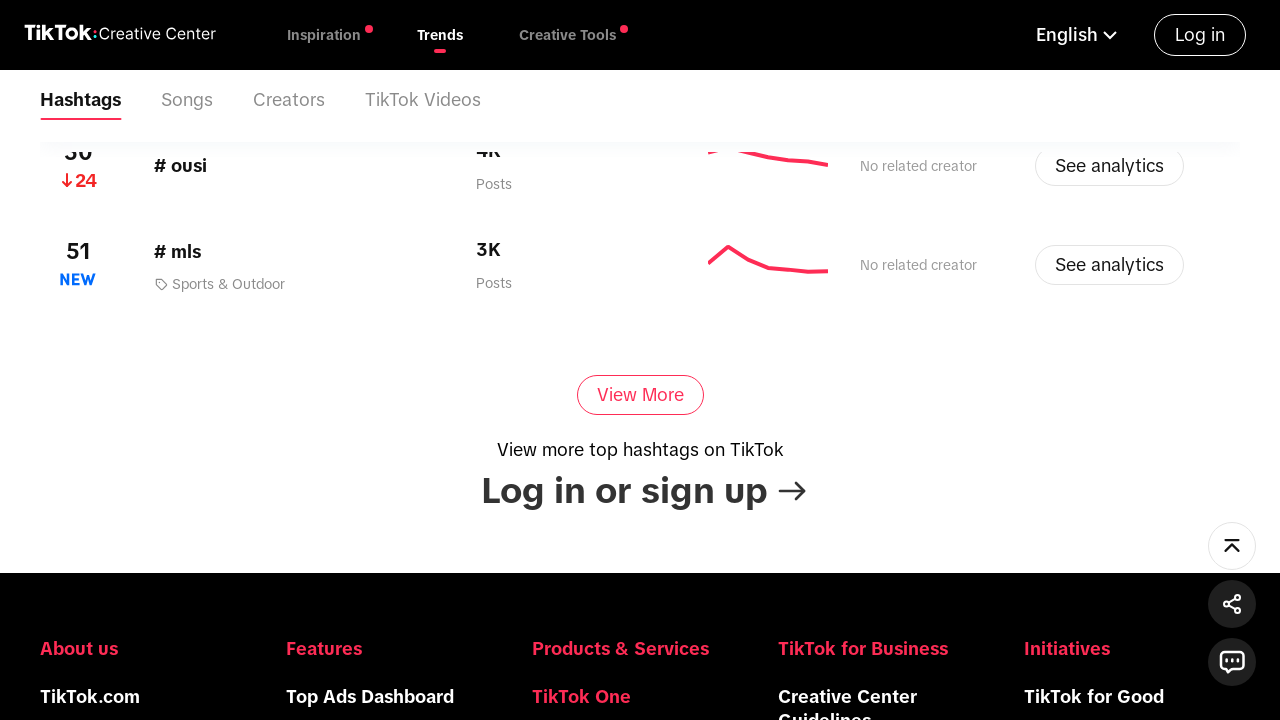

Clicked 'View more' button to load additional hashtags at (640, 395) on div.CcButton_common__aFDas.CcButton_secondary__N1HnA
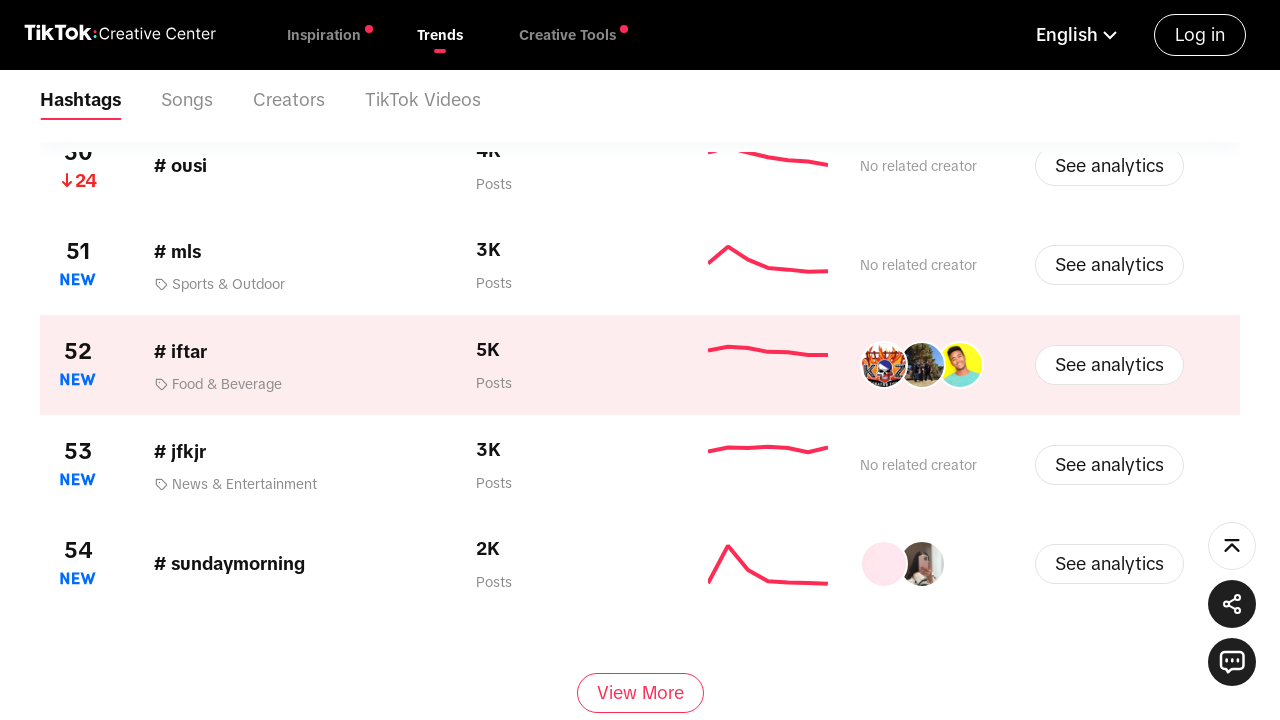

Waited for new hashtag content to load
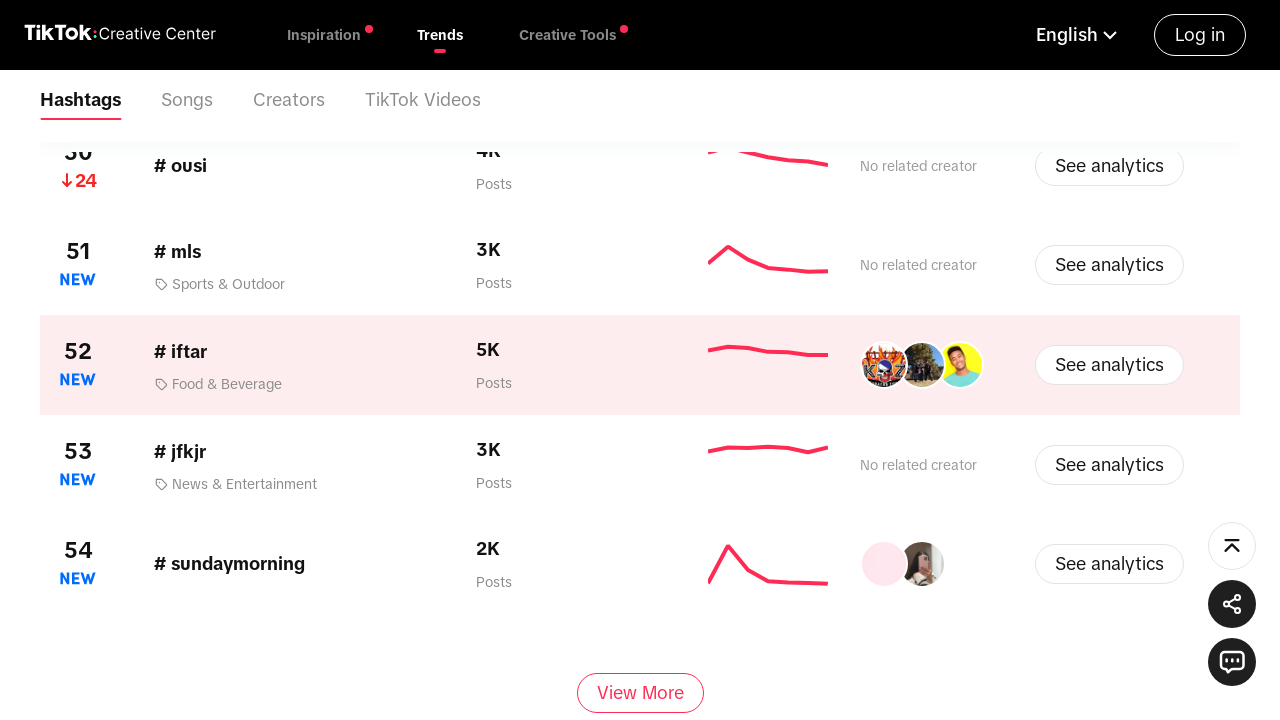

Scrolled 'View more' button into view
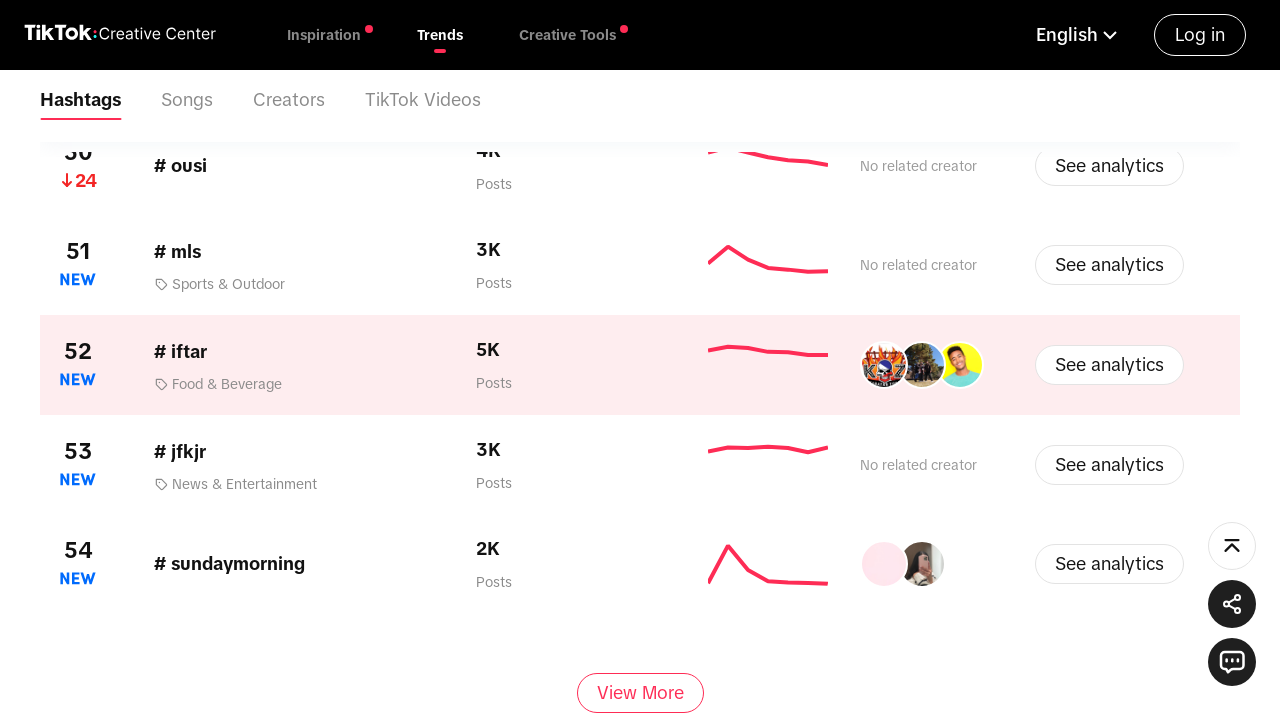

Clicked 'View more' button to load additional hashtags at (640, 693) on div.CcButton_common__aFDas.CcButton_secondary__N1HnA
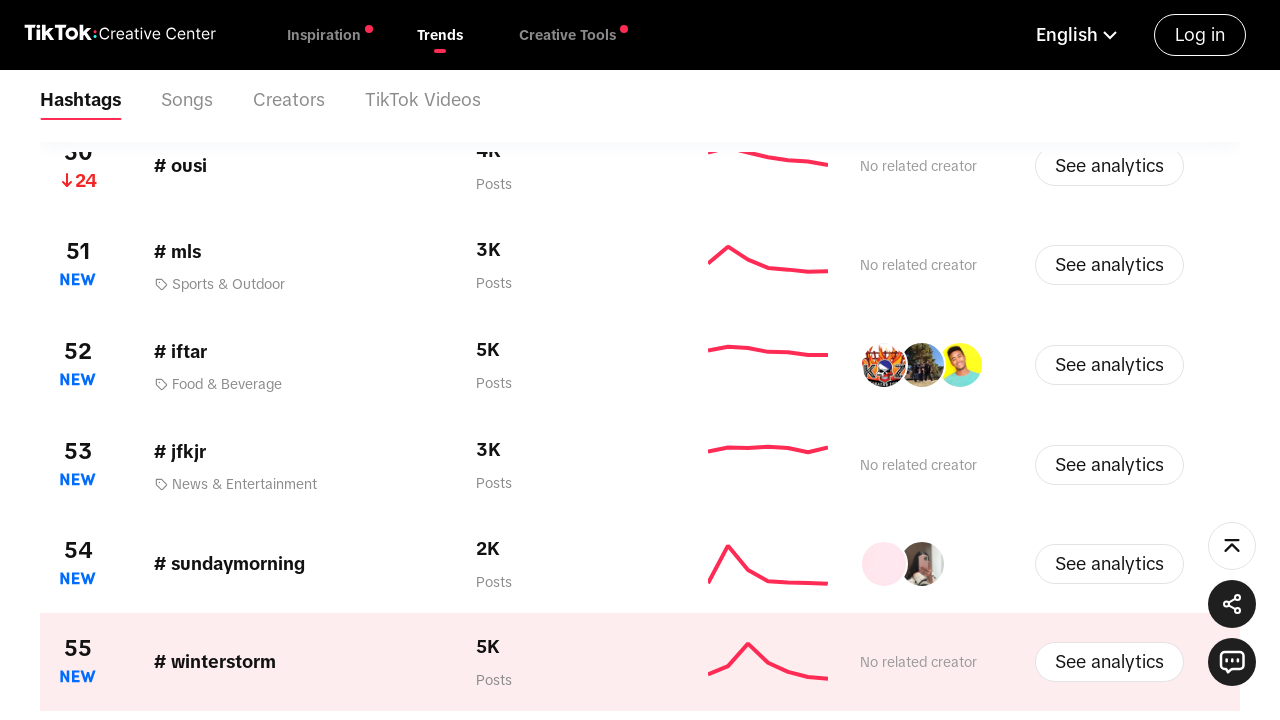

Waited for new hashtag content to load
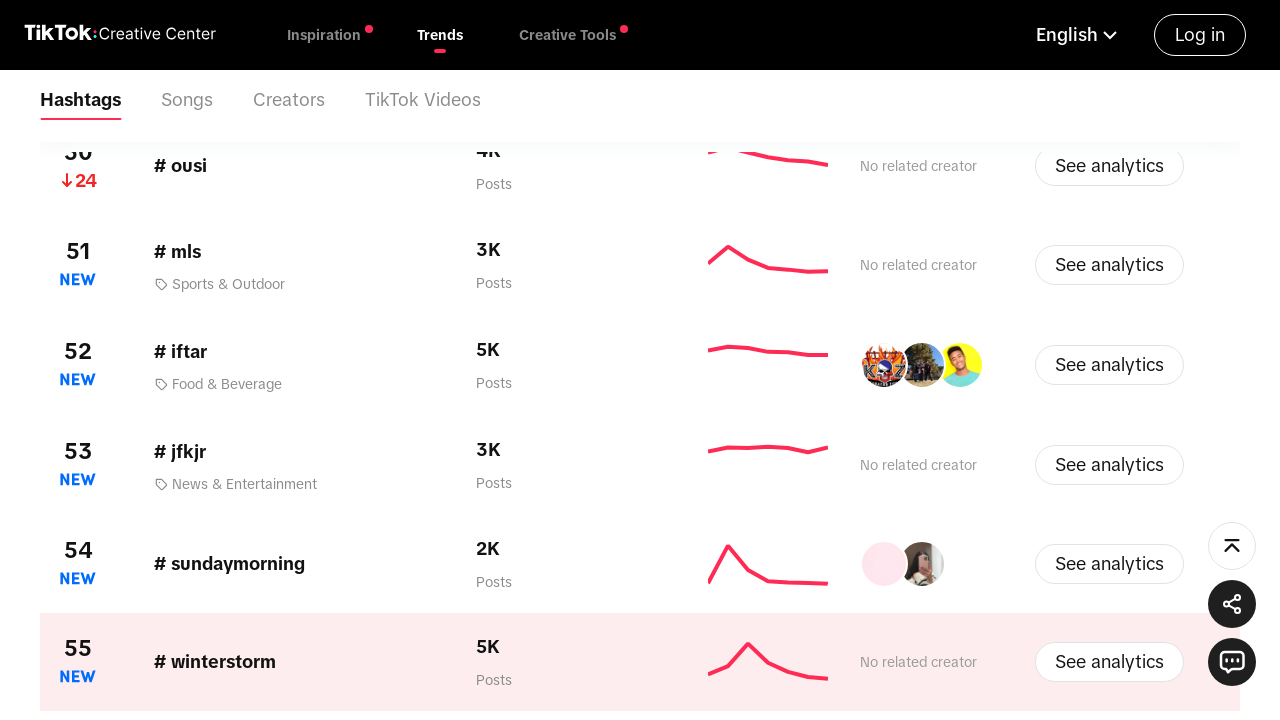

Scrolled 'View more' button into view
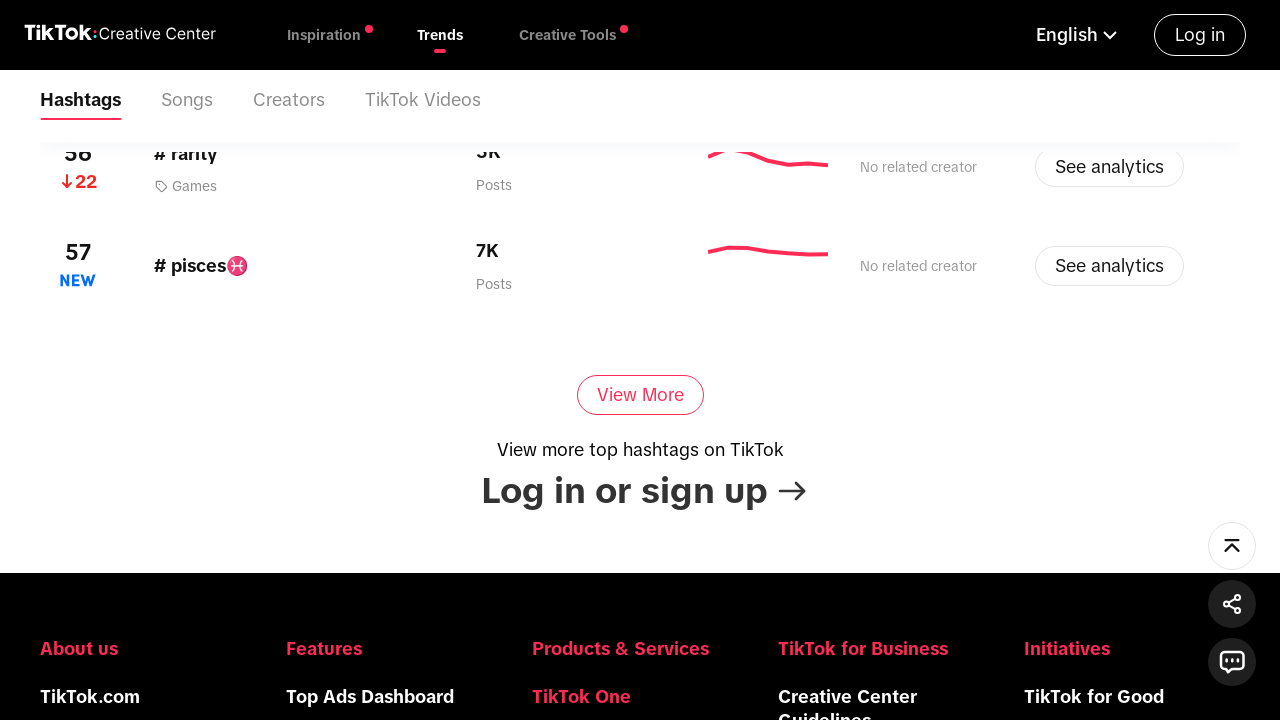

Clicked 'View more' button to load additional hashtags at (640, 395) on div.CcButton_common__aFDas.CcButton_secondary__N1HnA
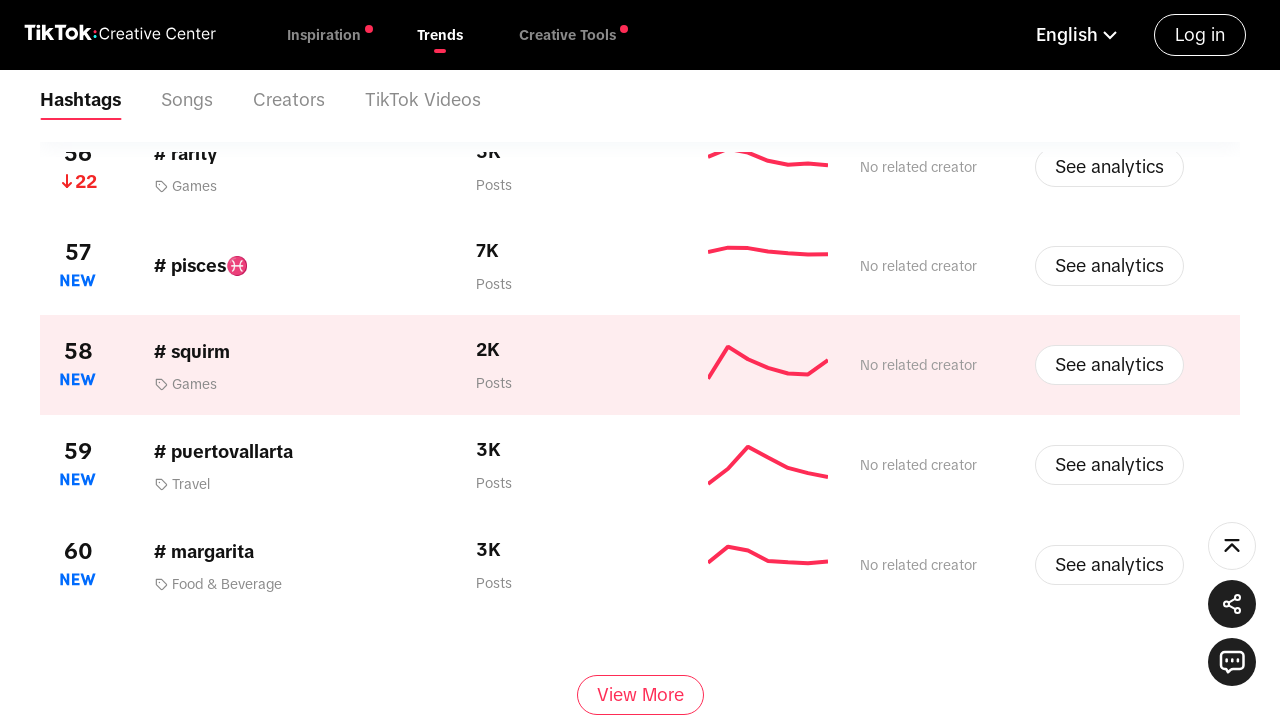

Waited for new hashtag content to load
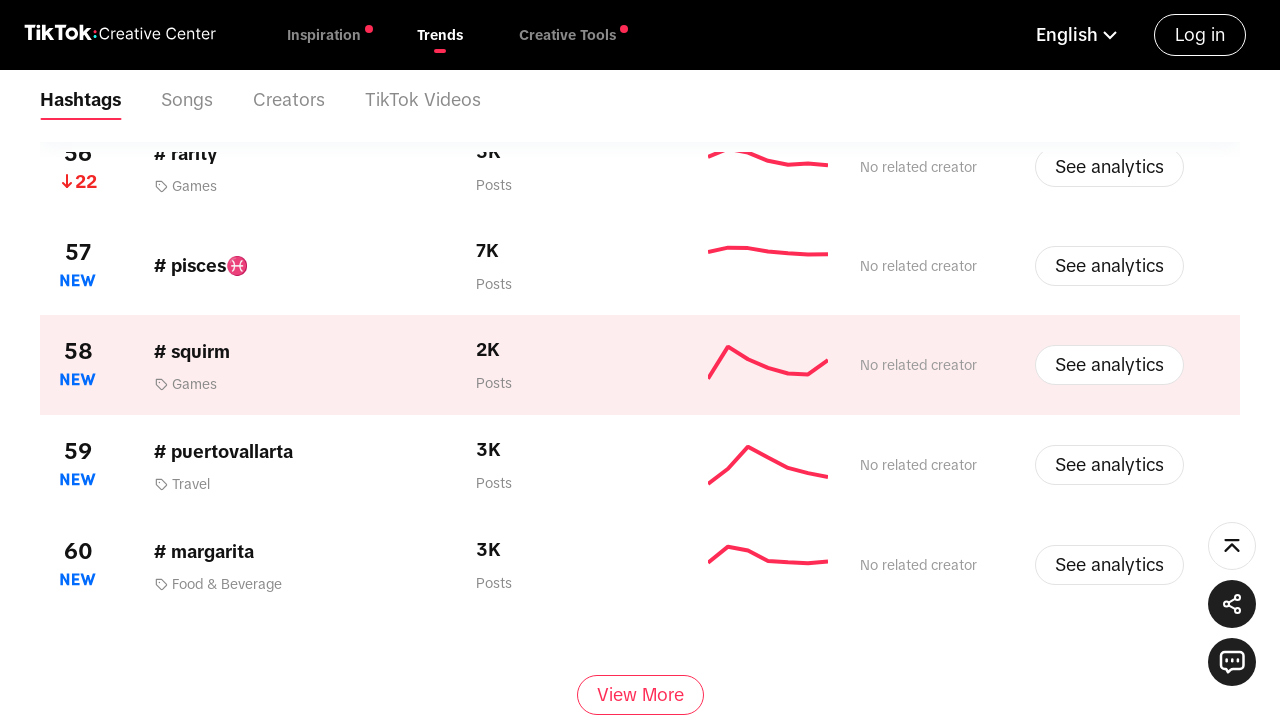

Scrolled 'View more' button into view
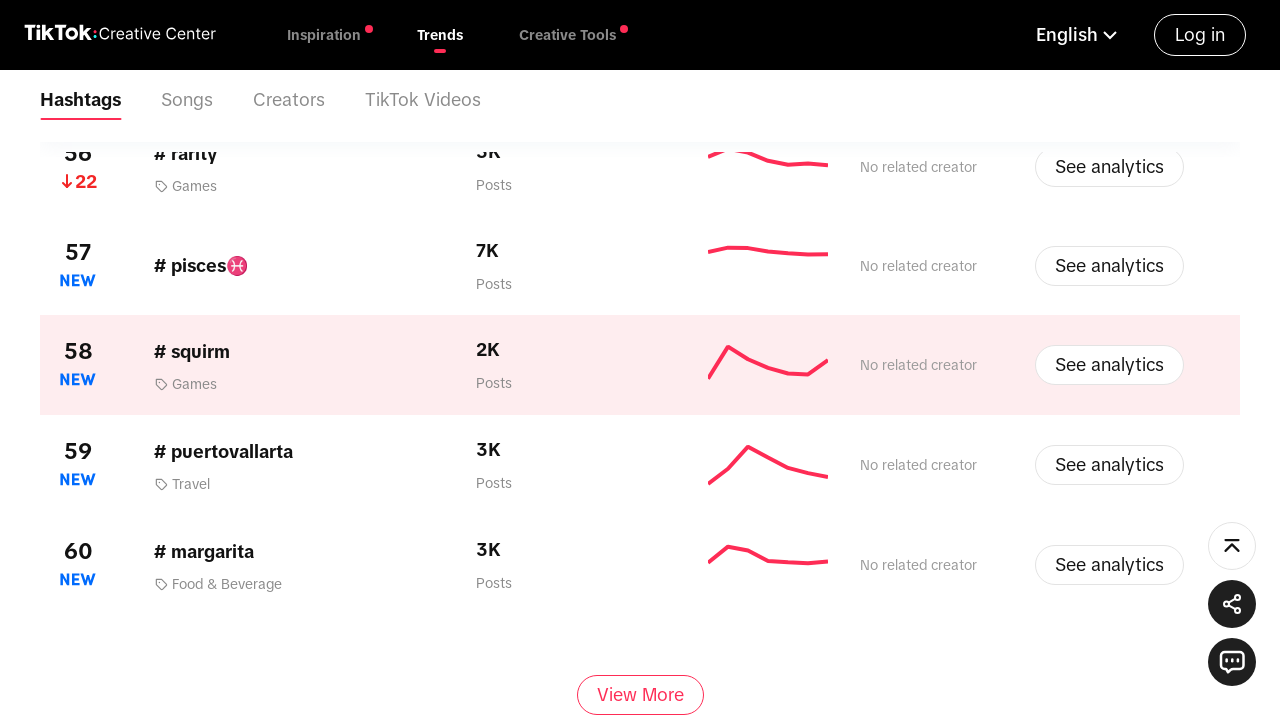

Clicked 'View more' button to load additional hashtags at (640, 695) on div.CcButton_common__aFDas.CcButton_secondary__N1HnA
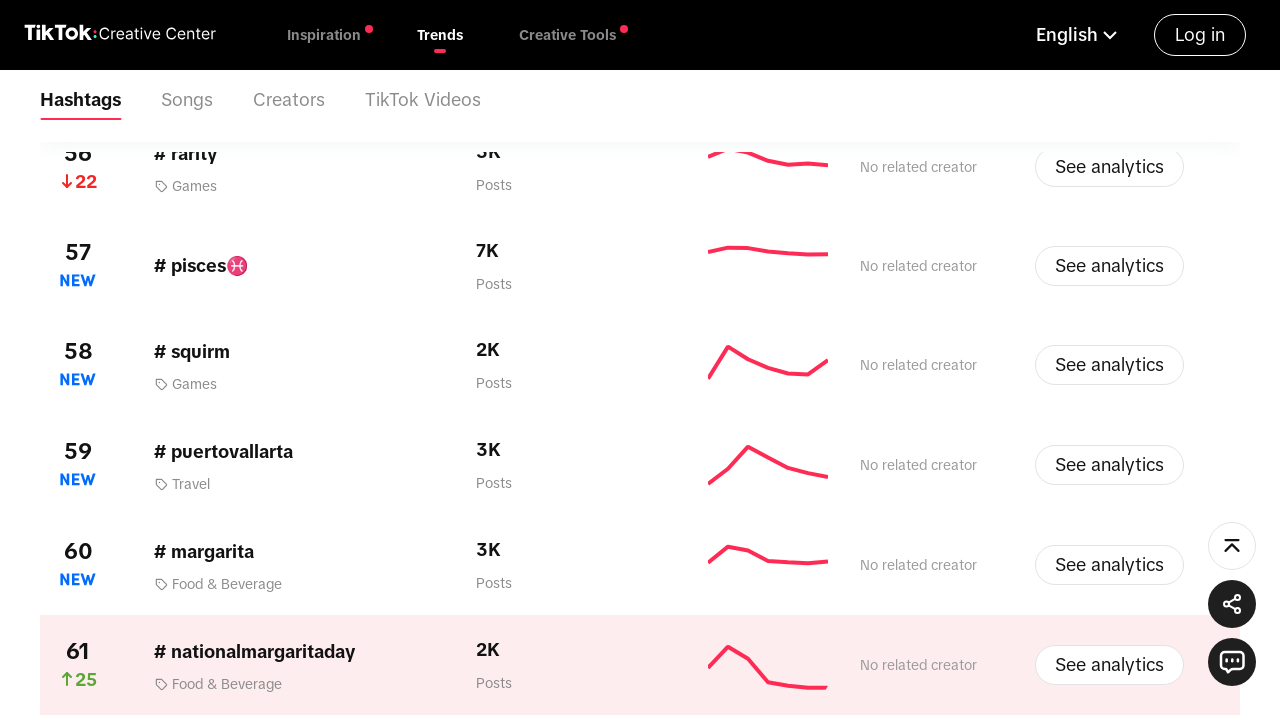

Waited for new hashtag content to load
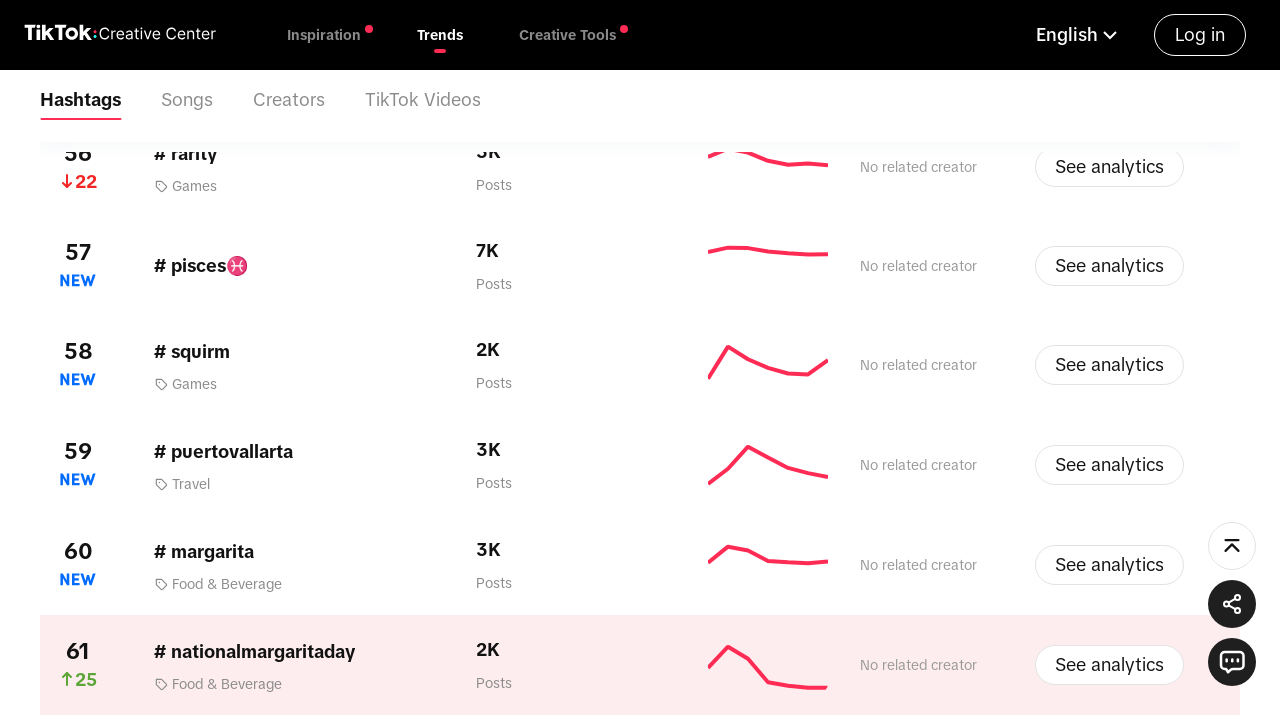

Scrolled 'View more' button into view
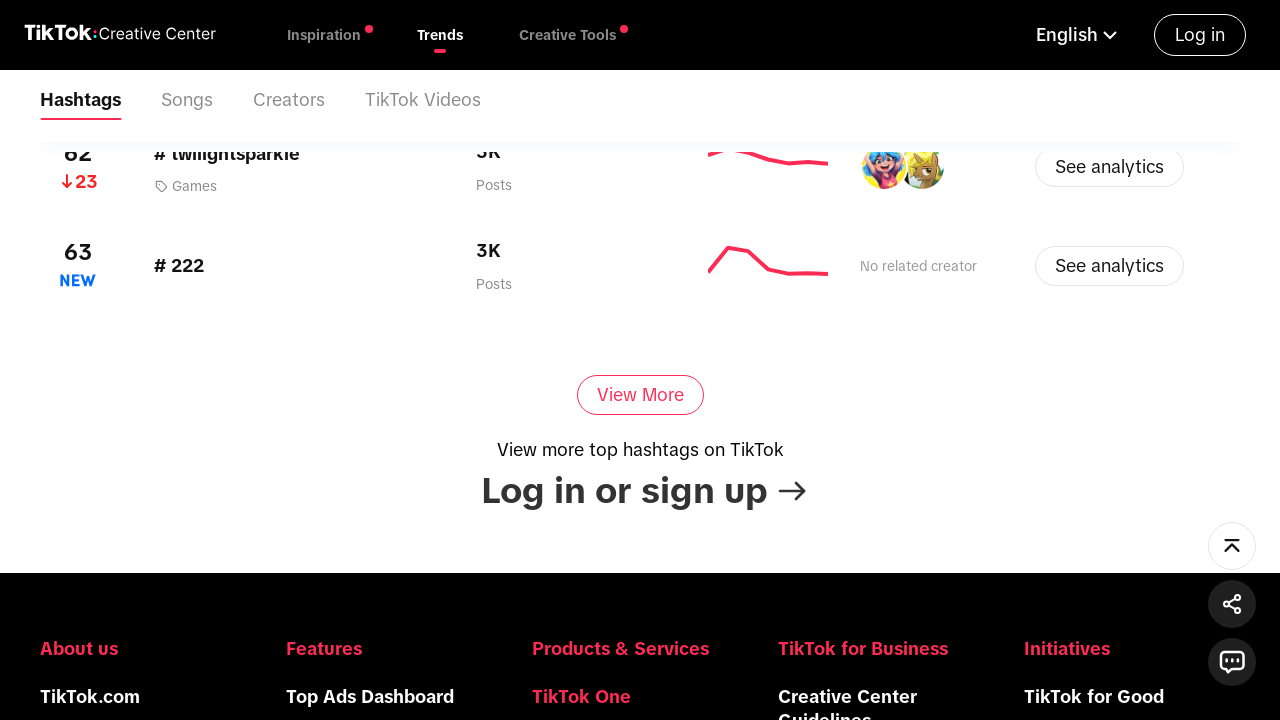

Clicked 'View more' button to load additional hashtags at (640, 395) on div.CcButton_common__aFDas.CcButton_secondary__N1HnA
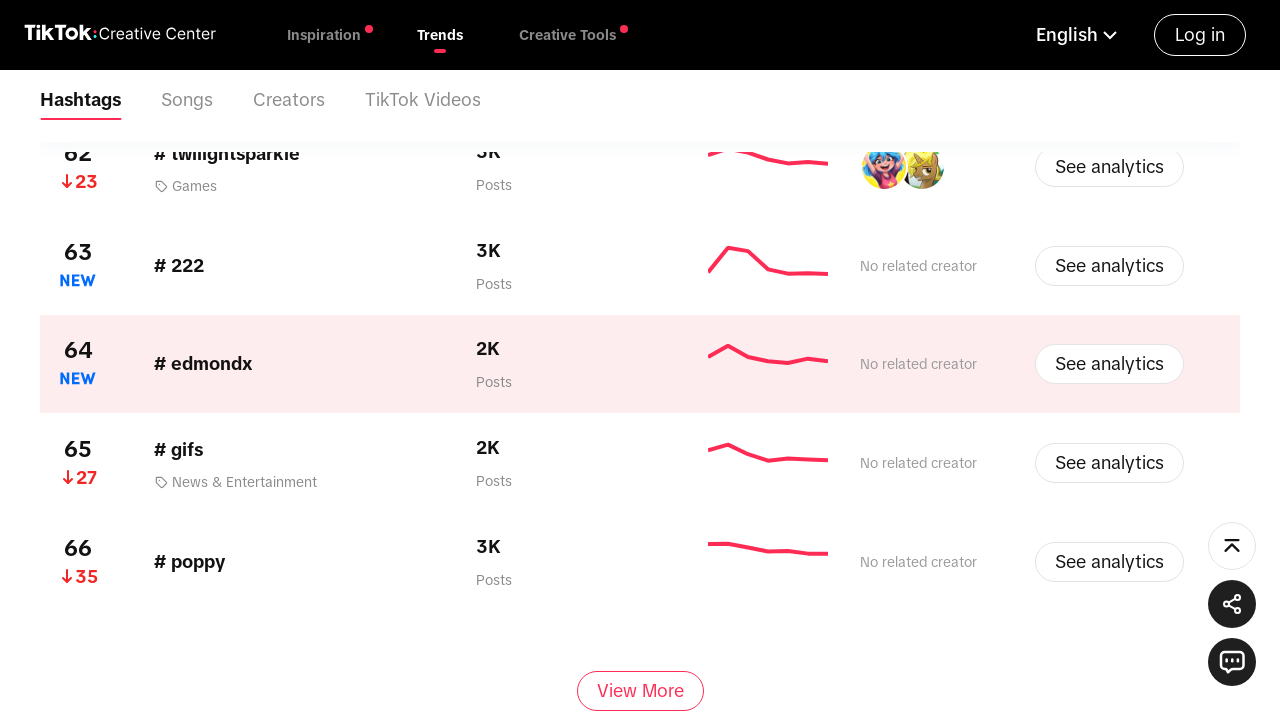

Waited for new hashtag content to load
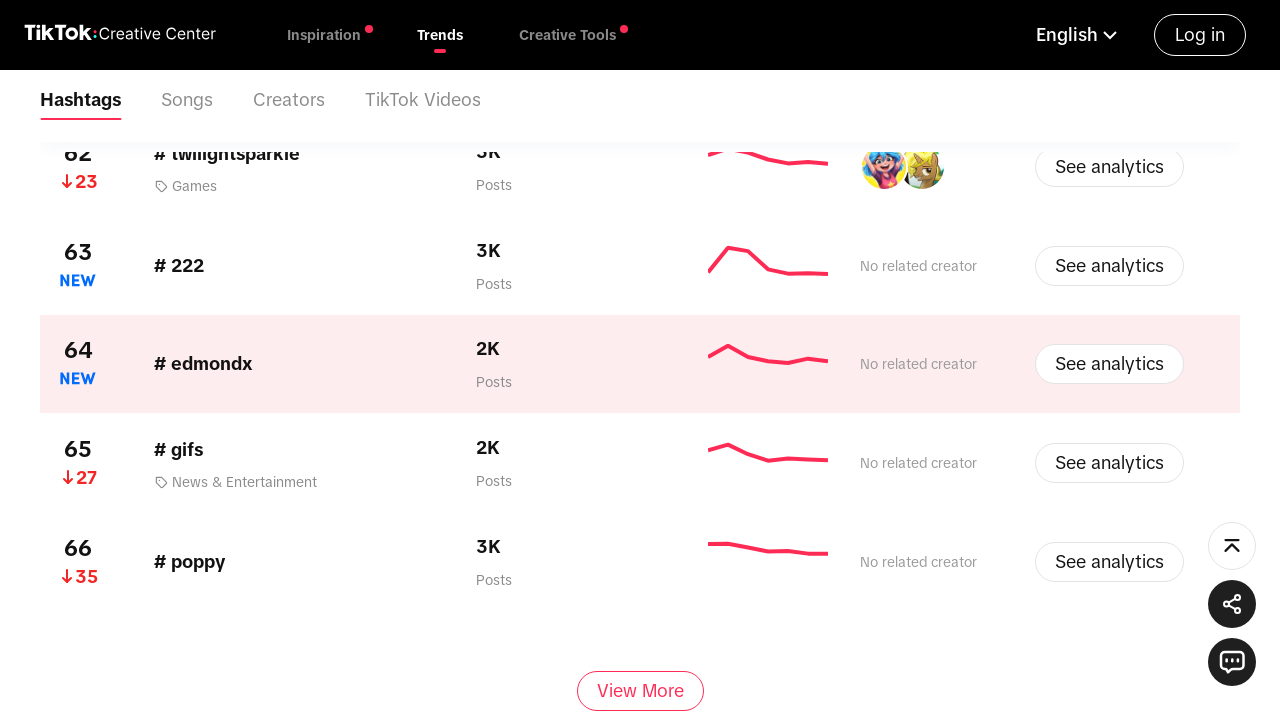

Scrolled 'View more' button into view
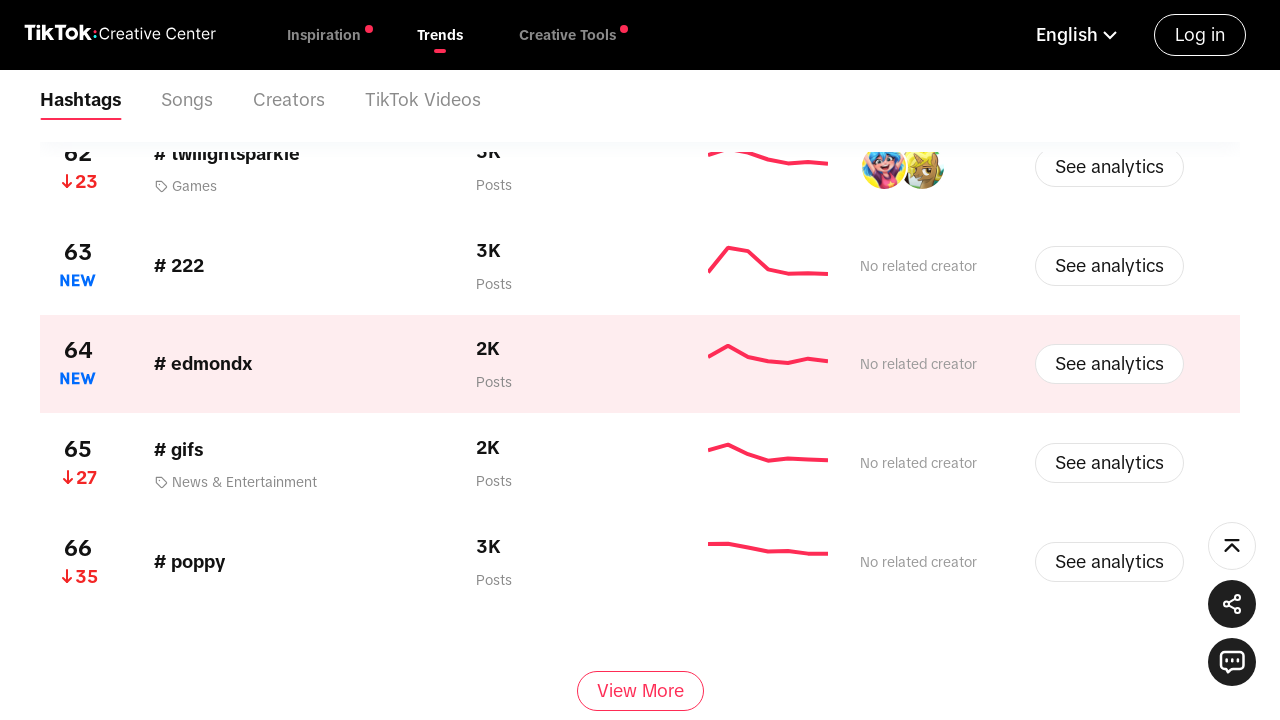

Clicked 'View more' button to load additional hashtags at (640, 691) on div.CcButton_common__aFDas.CcButton_secondary__N1HnA
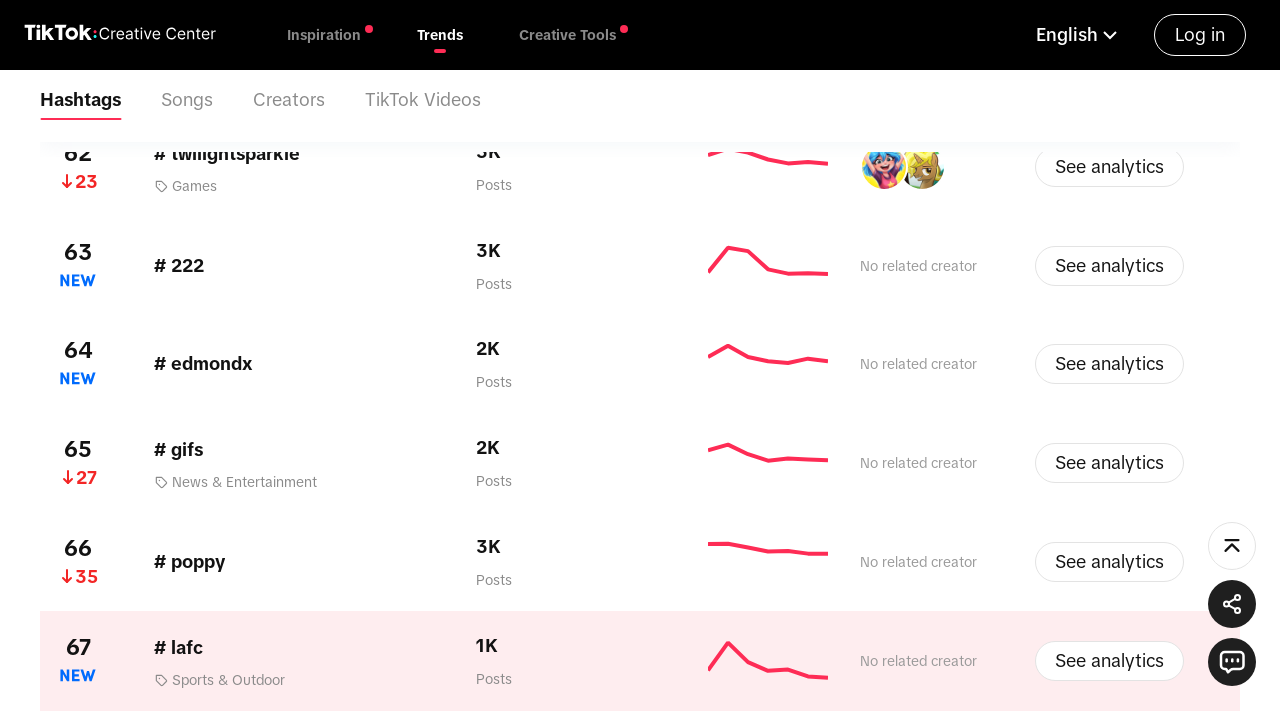

Waited for new hashtag content to load
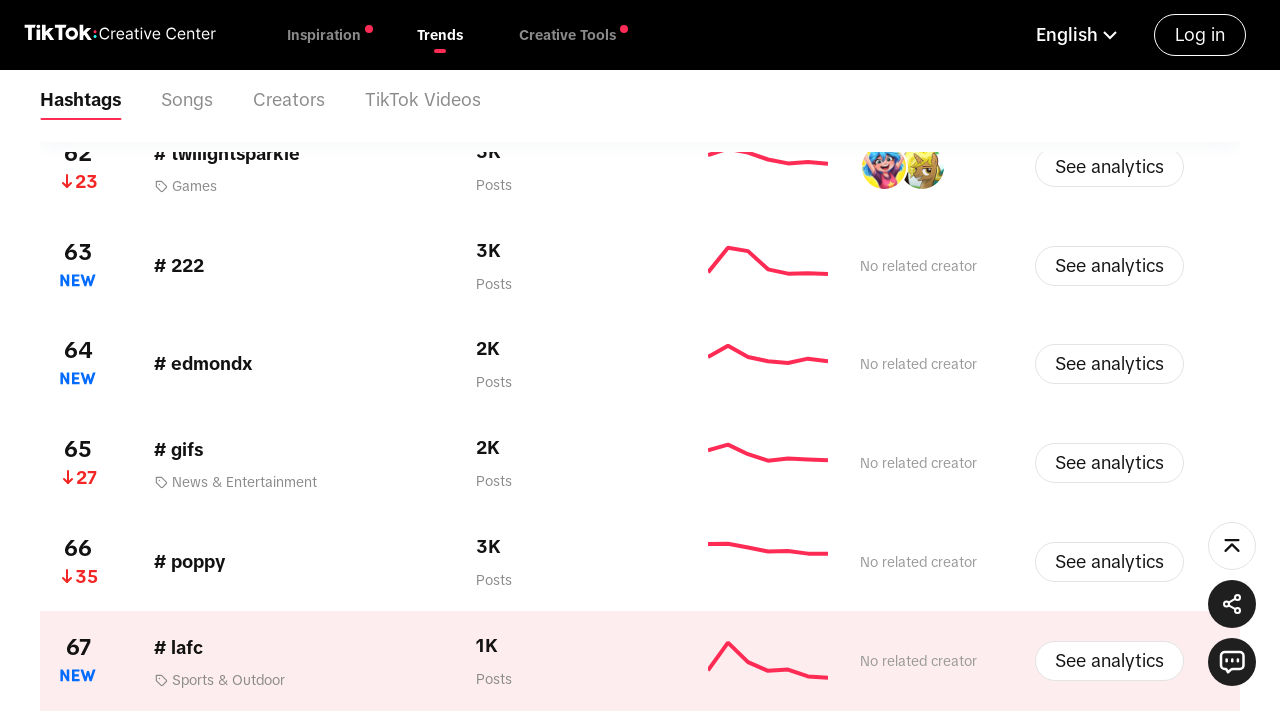

Scrolled 'View more' button into view
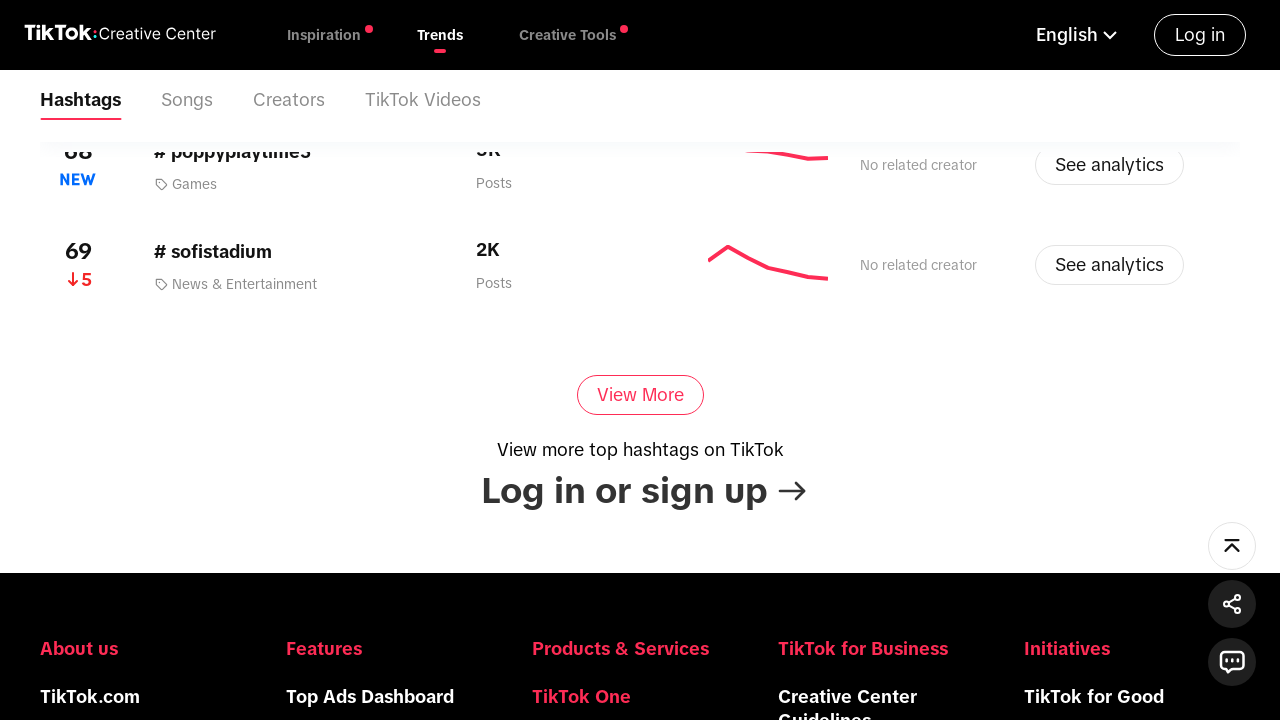

Clicked 'View more' button to load additional hashtags at (640, 395) on div.CcButton_common__aFDas.CcButton_secondary__N1HnA
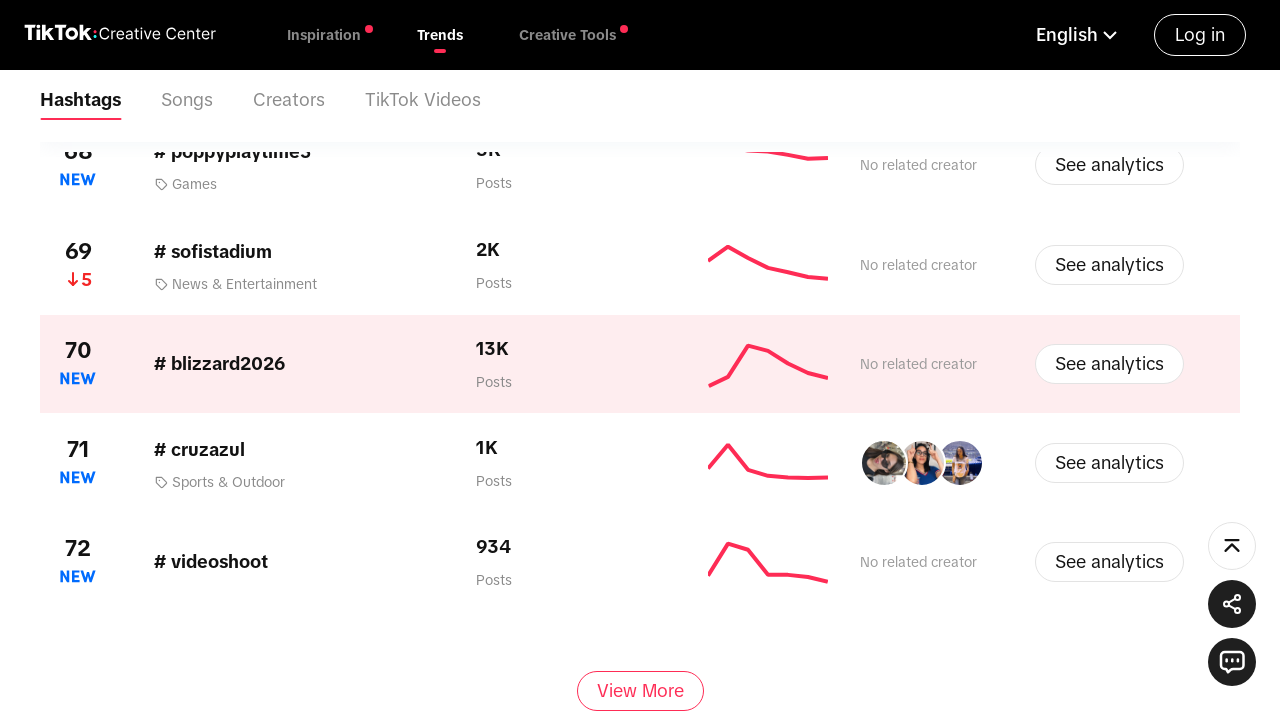

Waited for new hashtag content to load
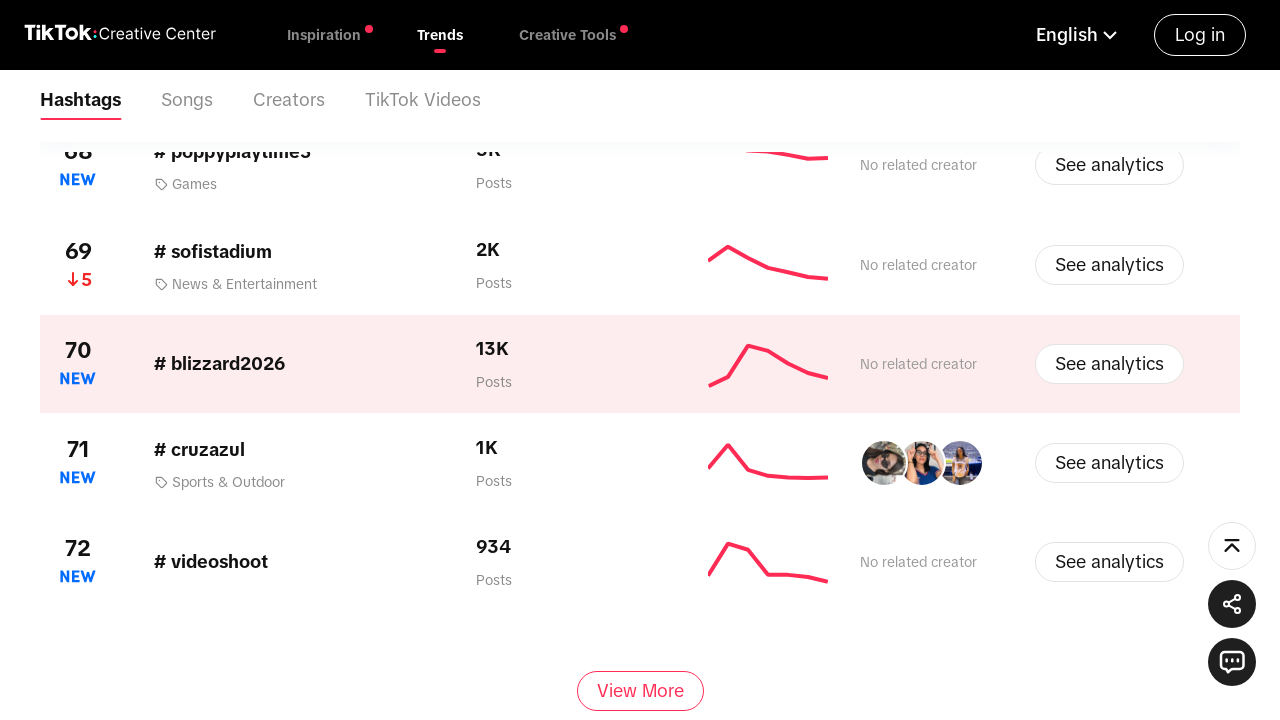

Scrolled 'View more' button into view
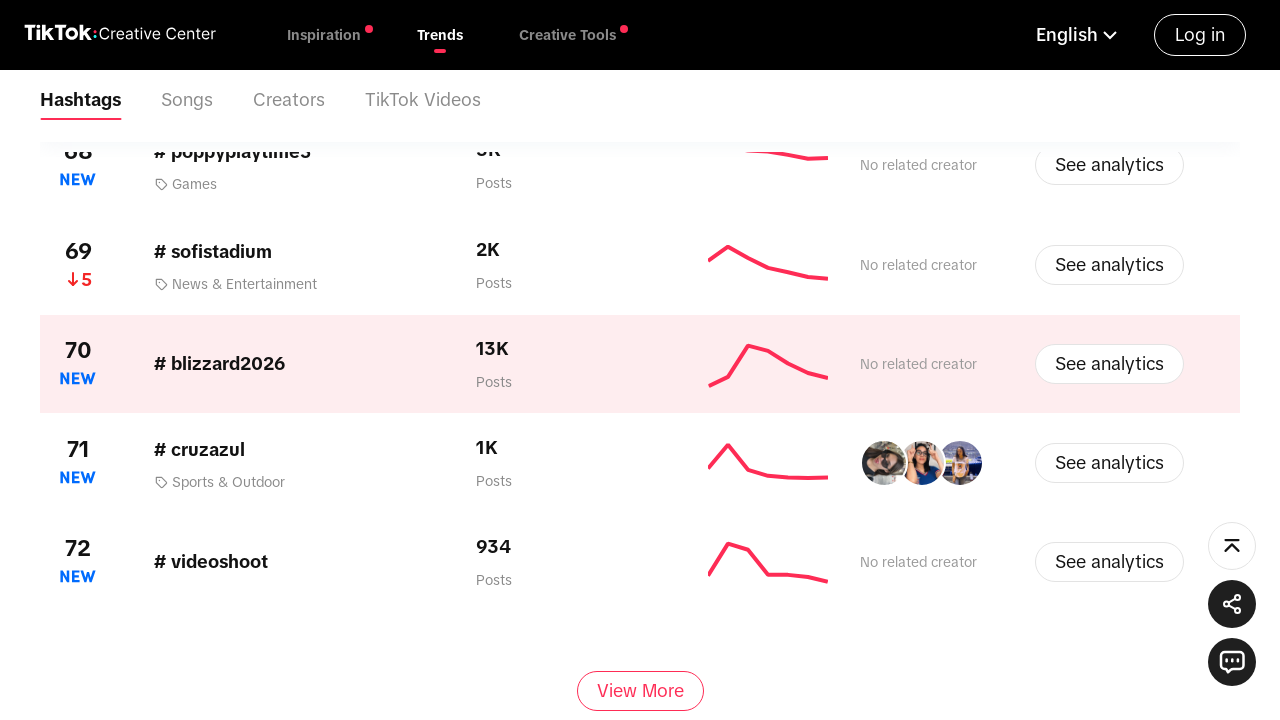

Clicked 'View more' button to load additional hashtags at (640, 691) on div.CcButton_common__aFDas.CcButton_secondary__N1HnA
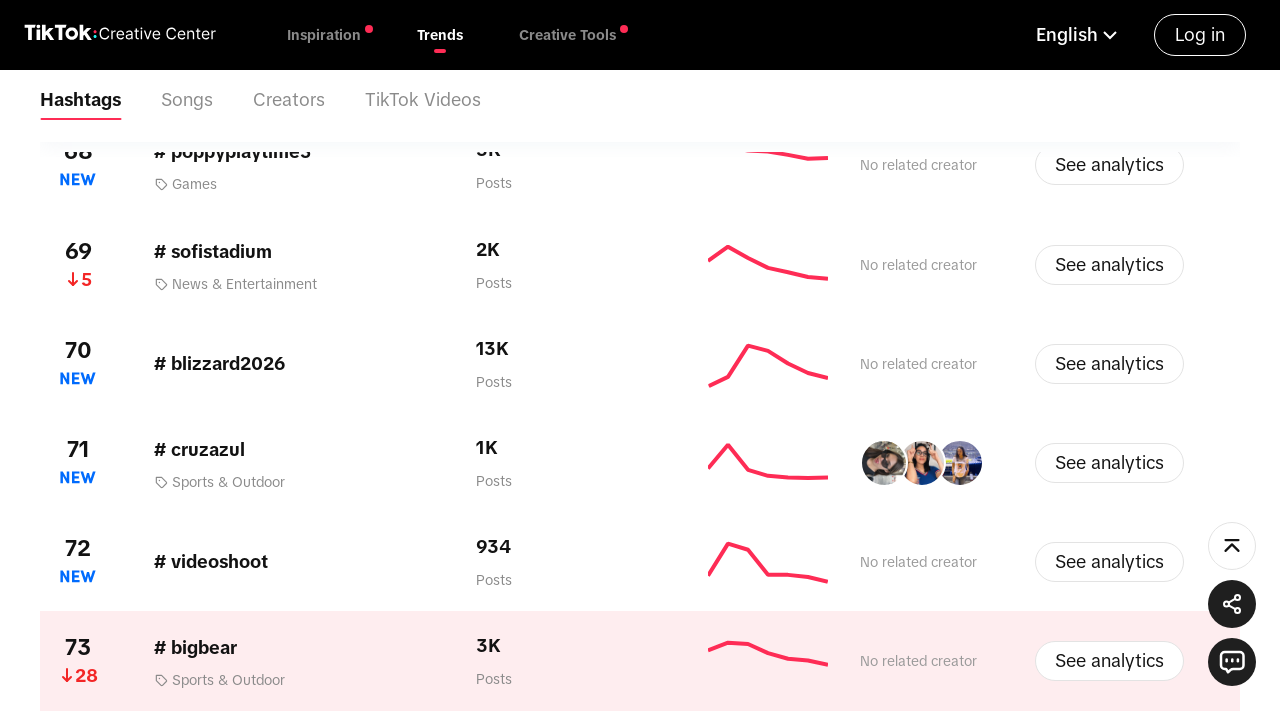

Waited for new hashtag content to load
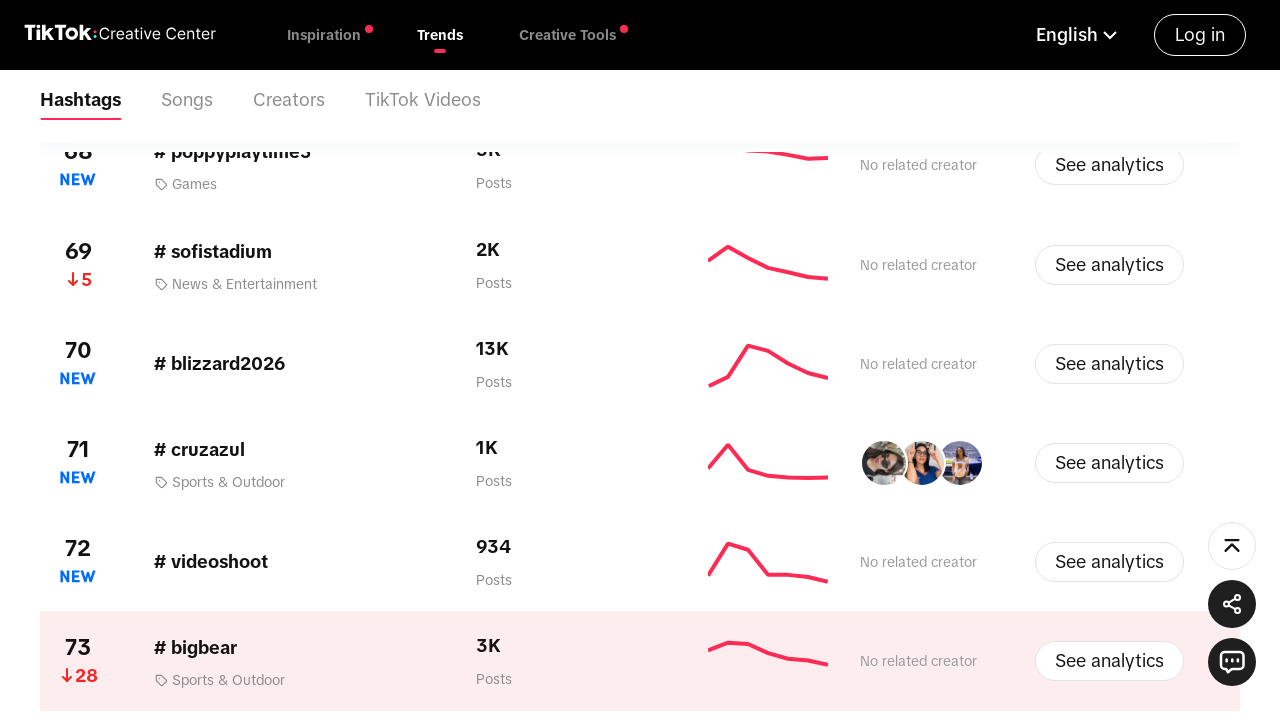

Scrolled 'View more' button into view
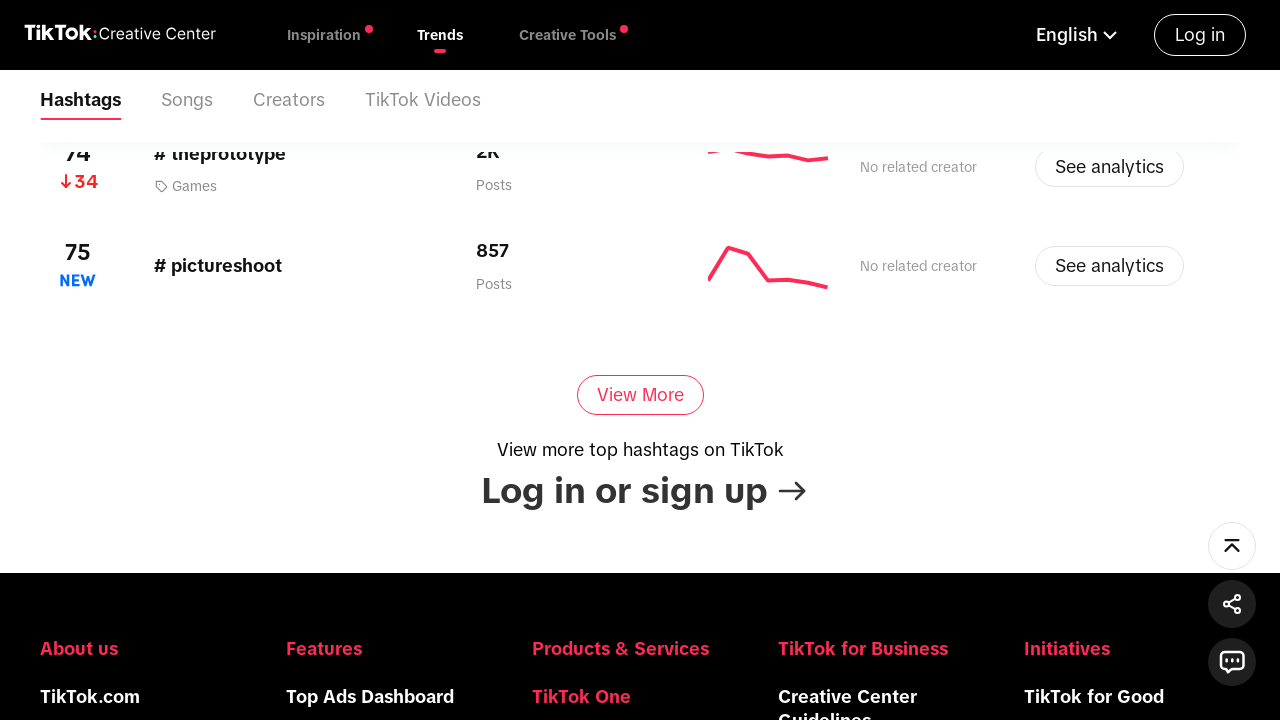

Clicked 'View more' button to load additional hashtags at (640, 395) on div.CcButton_common__aFDas.CcButton_secondary__N1HnA
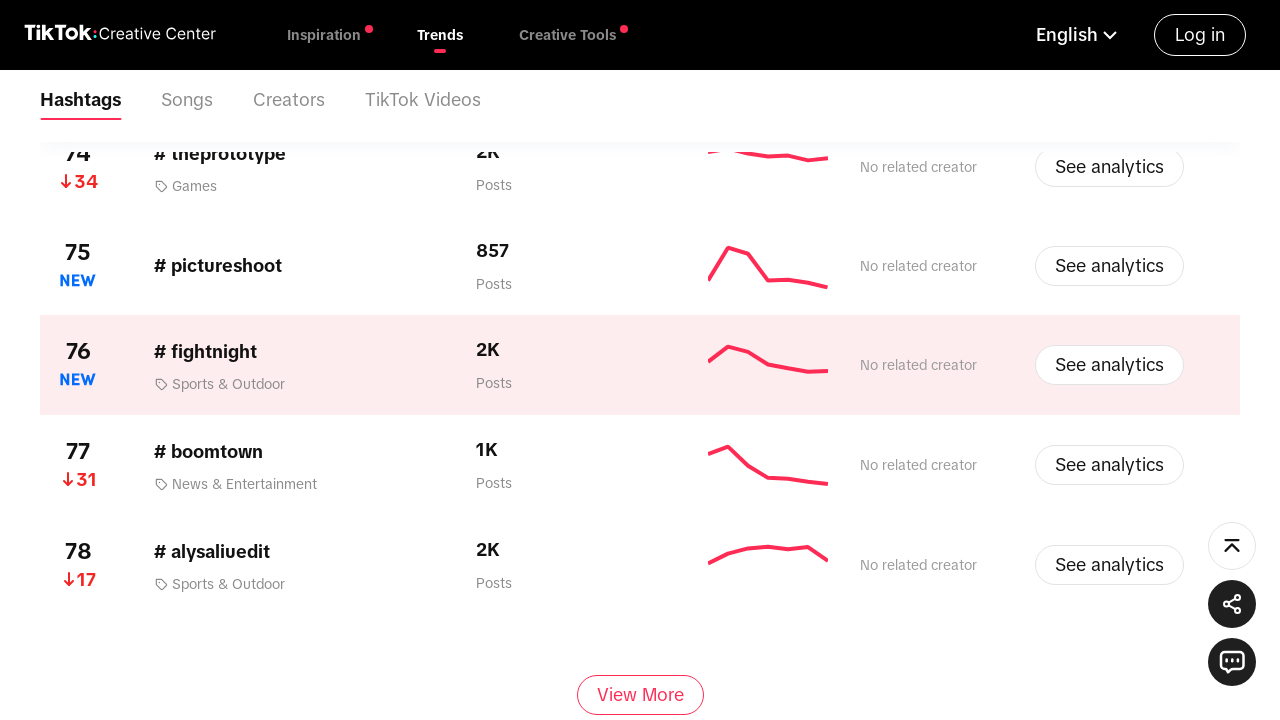

Waited for new hashtag content to load
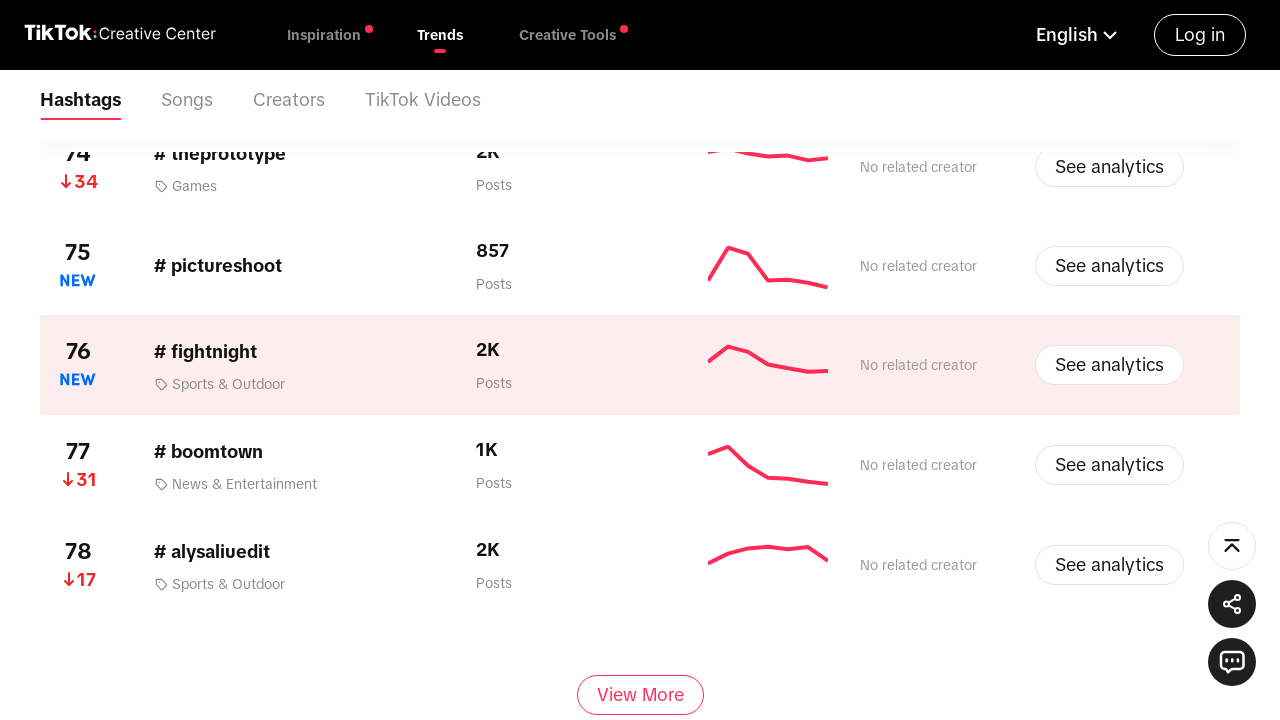

Scrolled 'View more' button into view
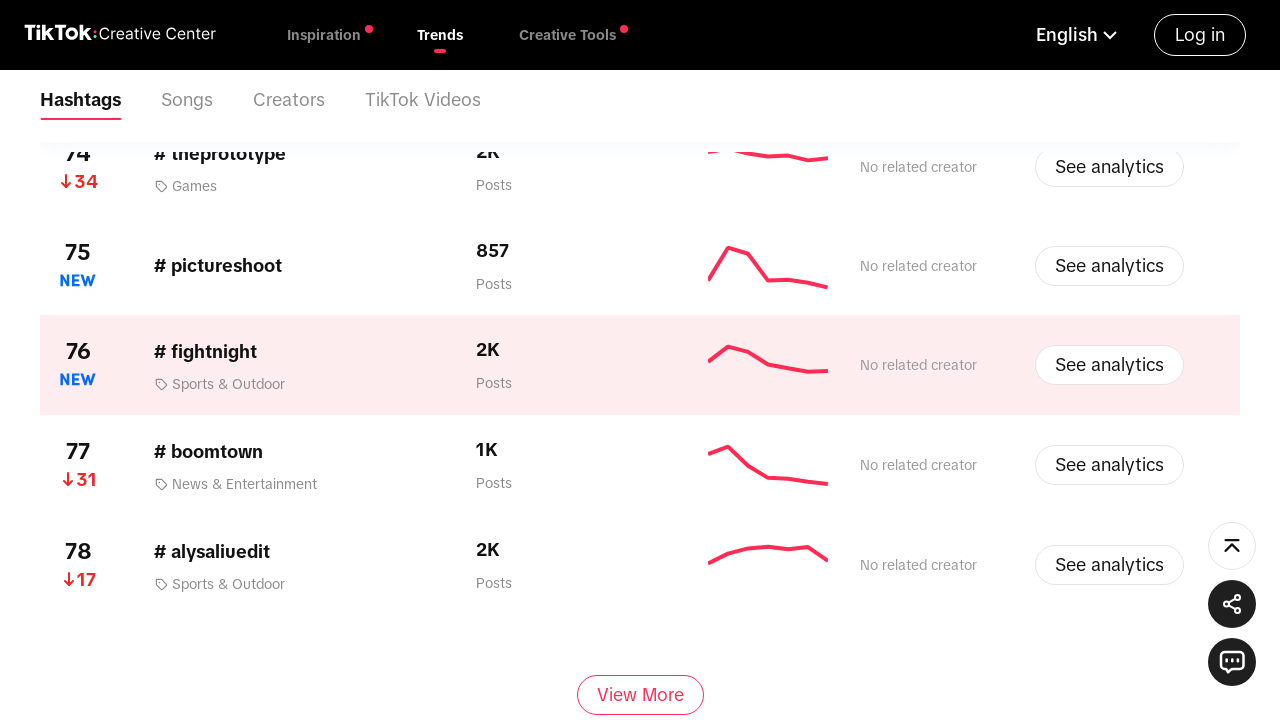

Clicked 'View more' button to load additional hashtags at (640, 695) on div.CcButton_common__aFDas.CcButton_secondary__N1HnA
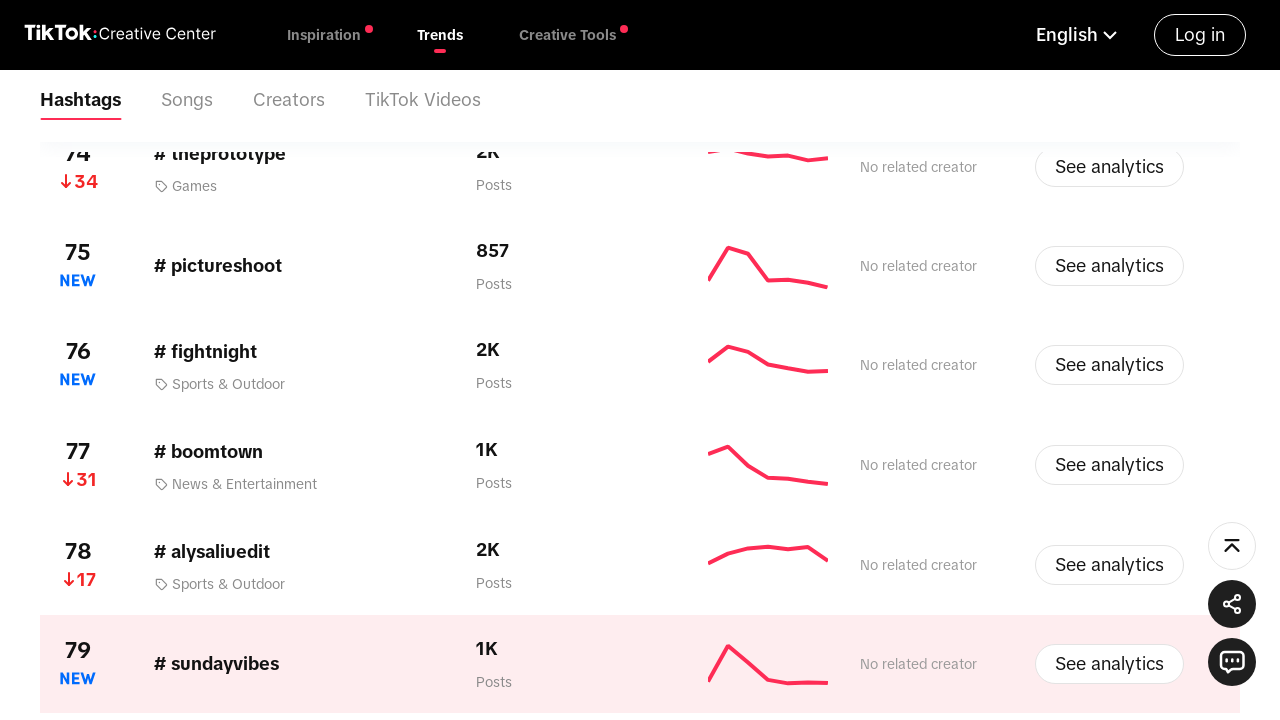

Waited for new hashtag content to load
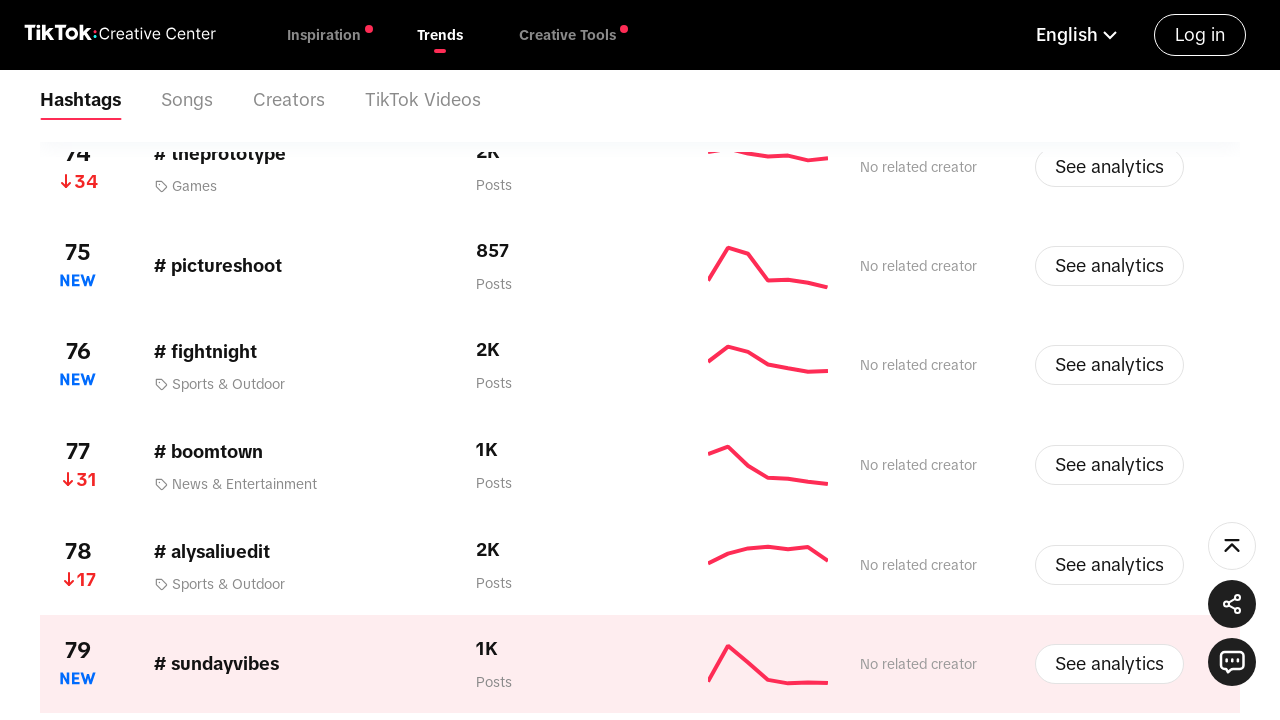

Scrolled 'View more' button into view
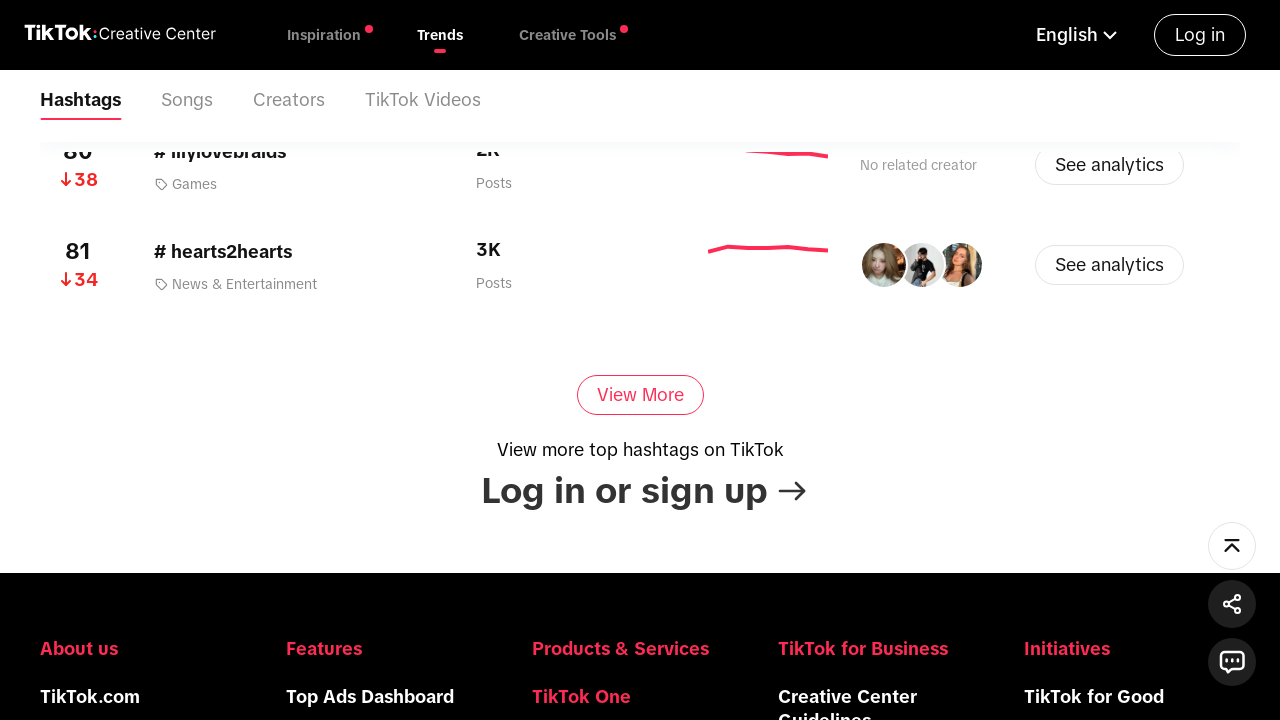

Clicked 'View more' button to load additional hashtags at (640, 395) on div.CcButton_common__aFDas.CcButton_secondary__N1HnA
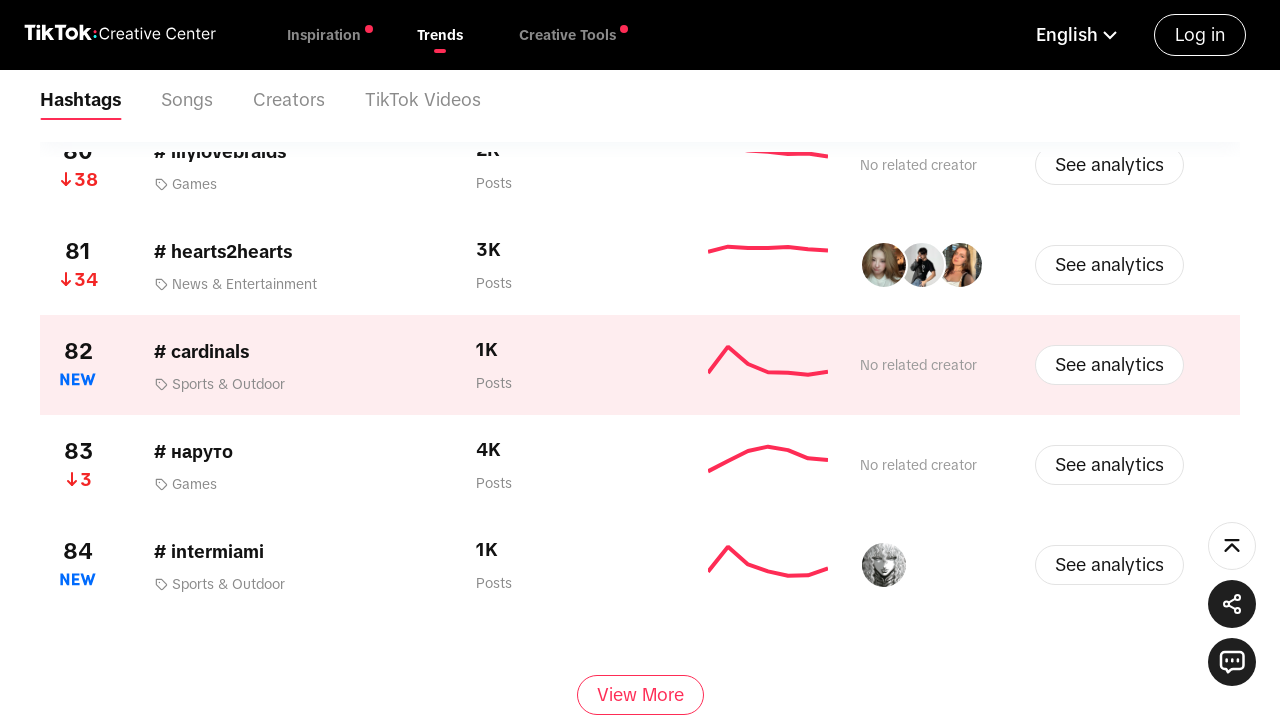

Waited for new hashtag content to load
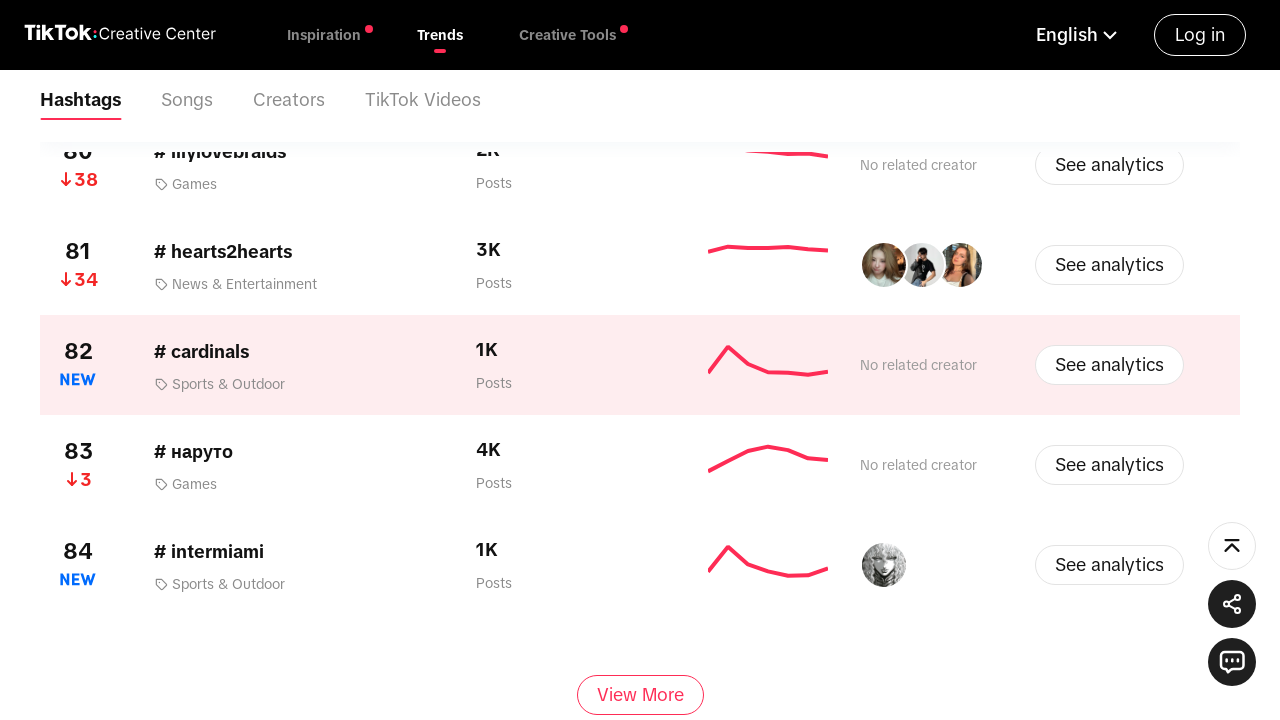

Scrolled 'View more' button into view
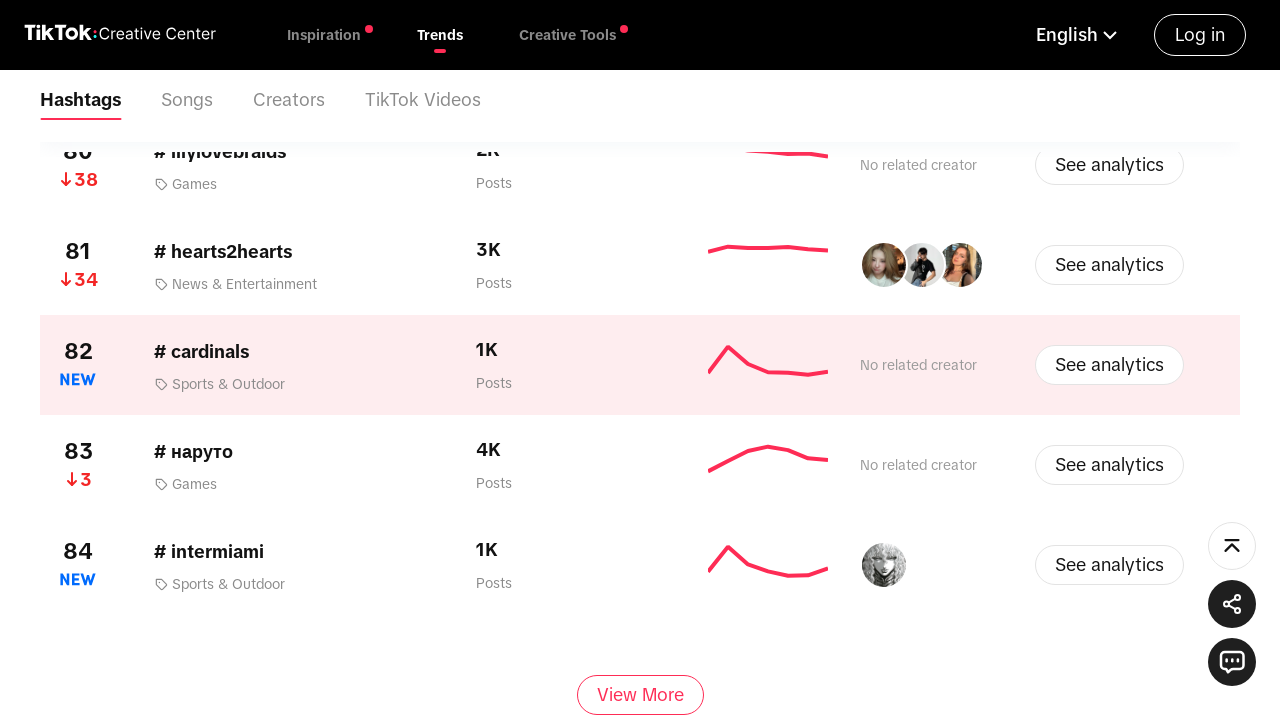

Clicked 'View more' button to load additional hashtags at (640, 695) on div.CcButton_common__aFDas.CcButton_secondary__N1HnA
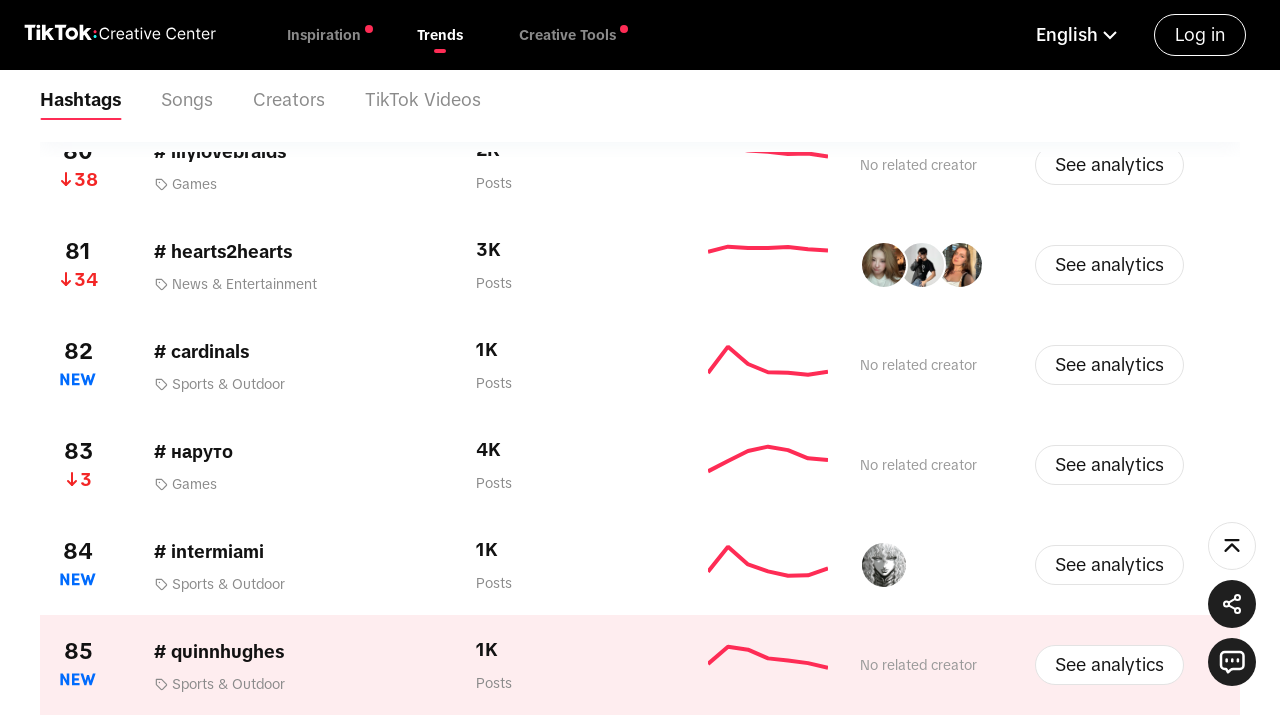

Waited for new hashtag content to load
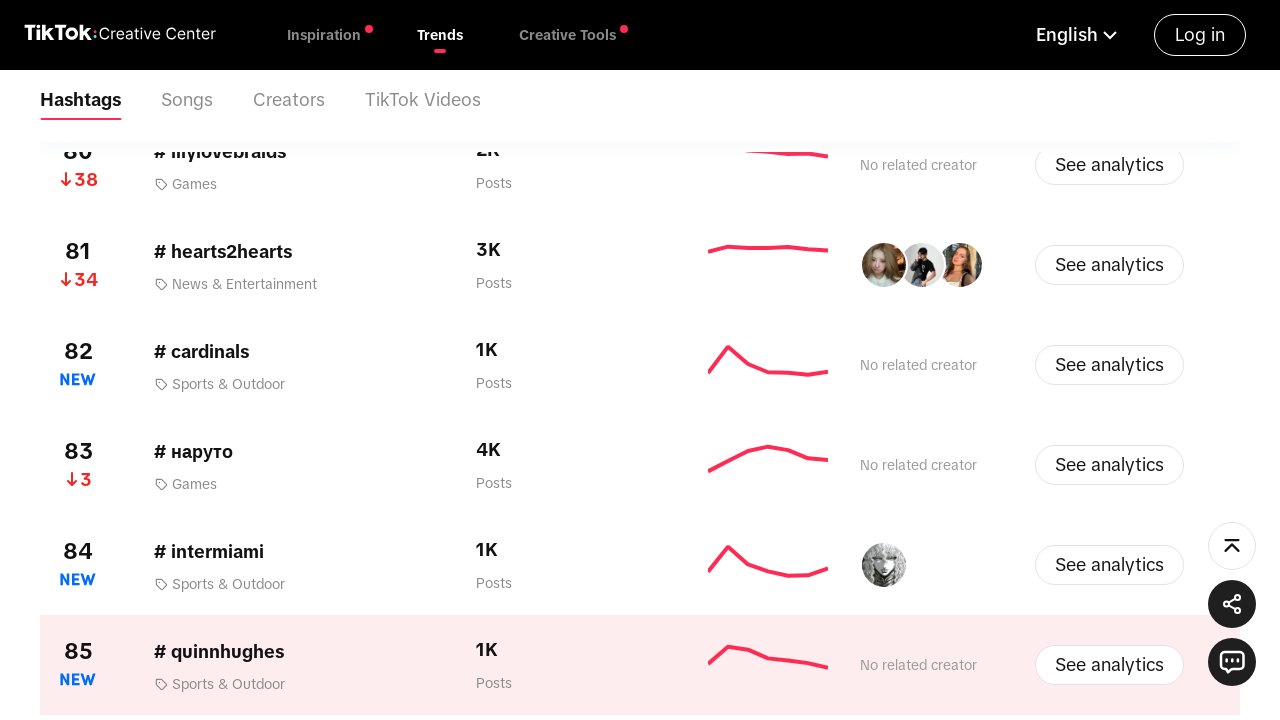

Scrolled 'View more' button into view
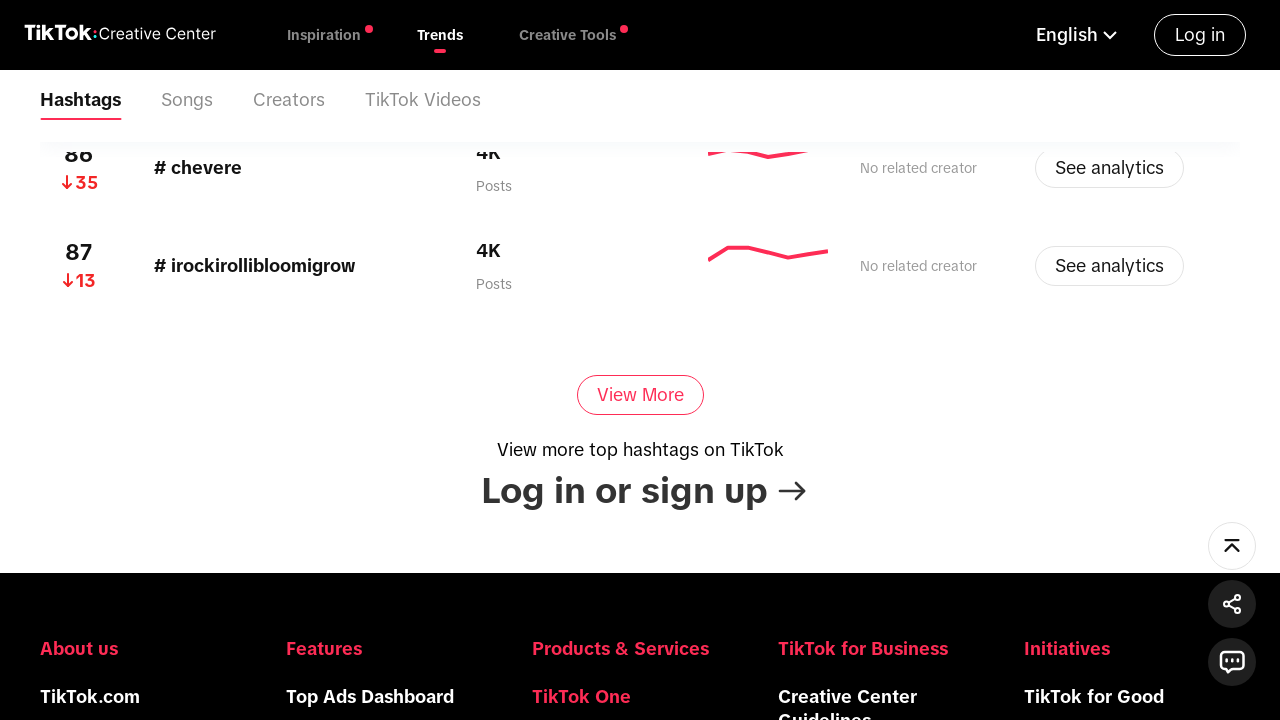

Clicked 'View more' button to load additional hashtags at (640, 395) on div.CcButton_common__aFDas.CcButton_secondary__N1HnA
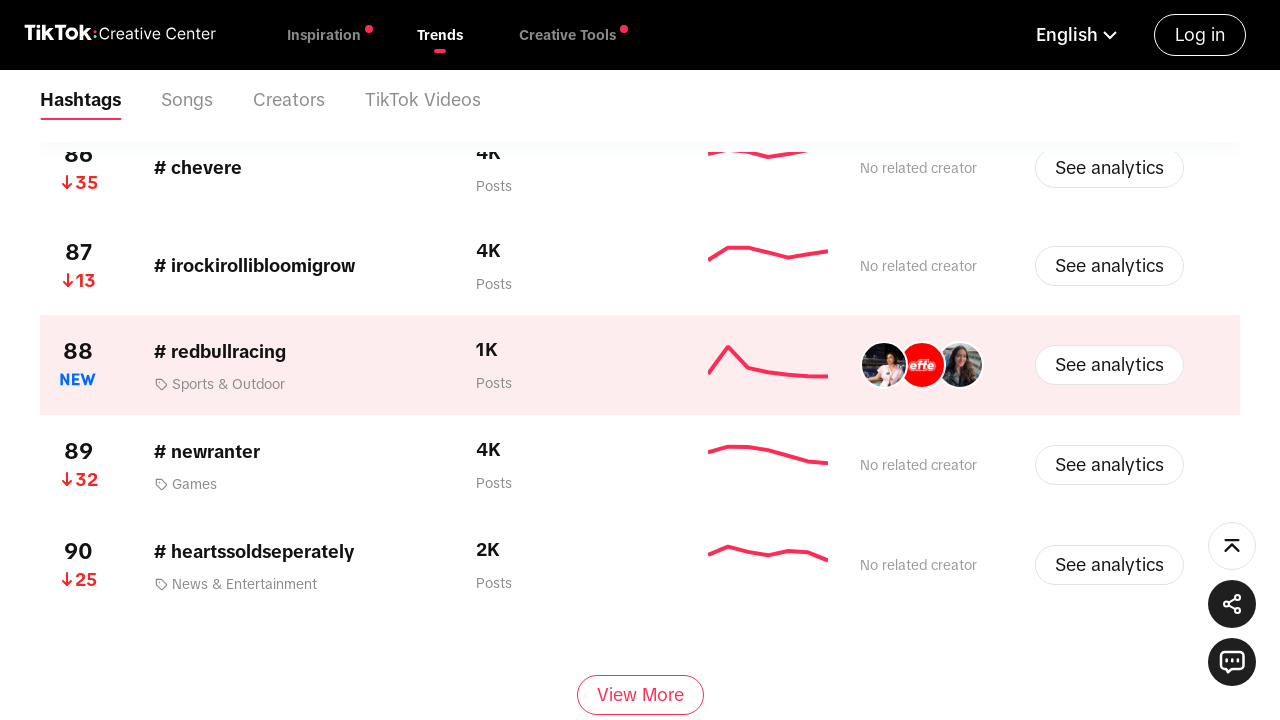

Waited for new hashtag content to load
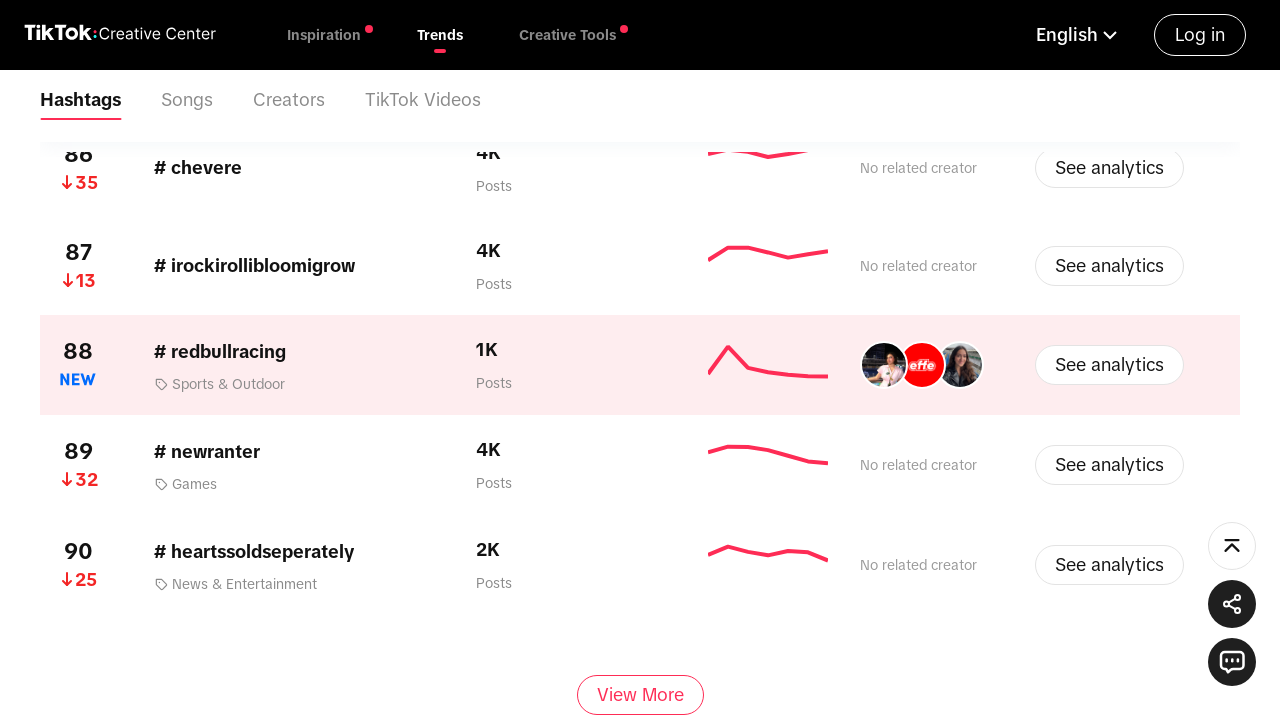

Scrolled 'View more' button into view
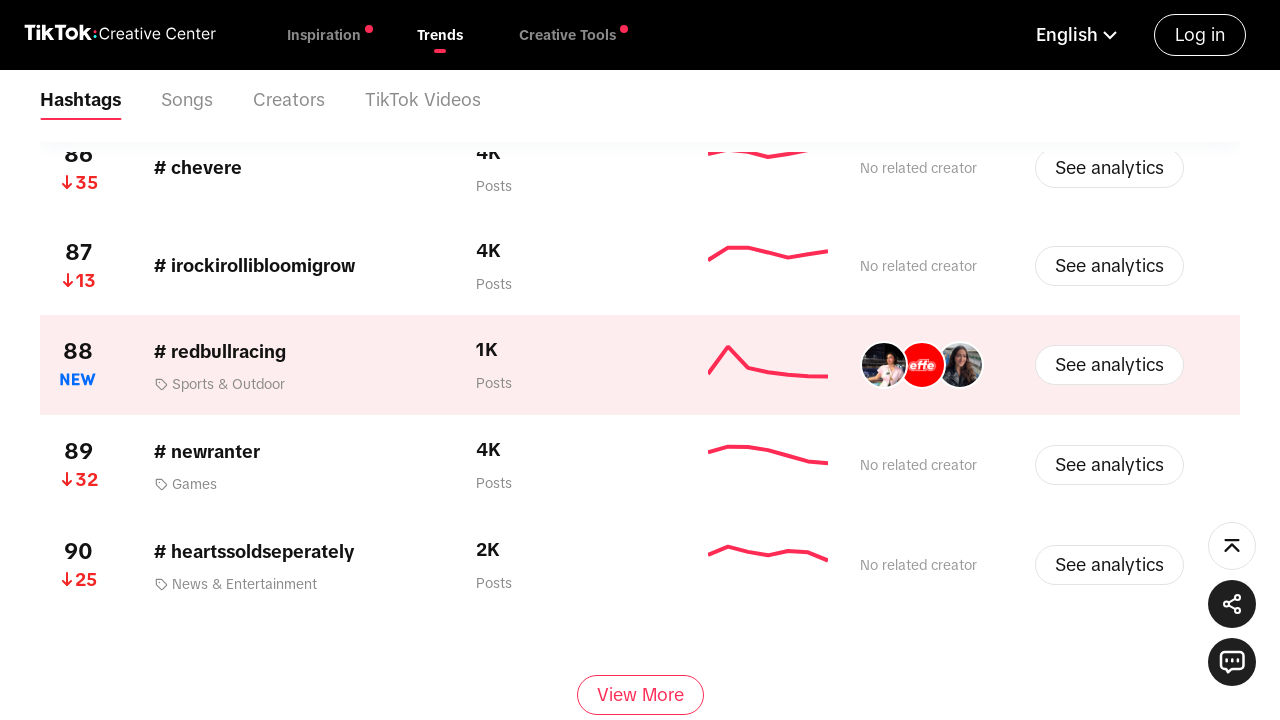

Clicked 'View more' button to load additional hashtags at (640, 695) on div.CcButton_common__aFDas.CcButton_secondary__N1HnA
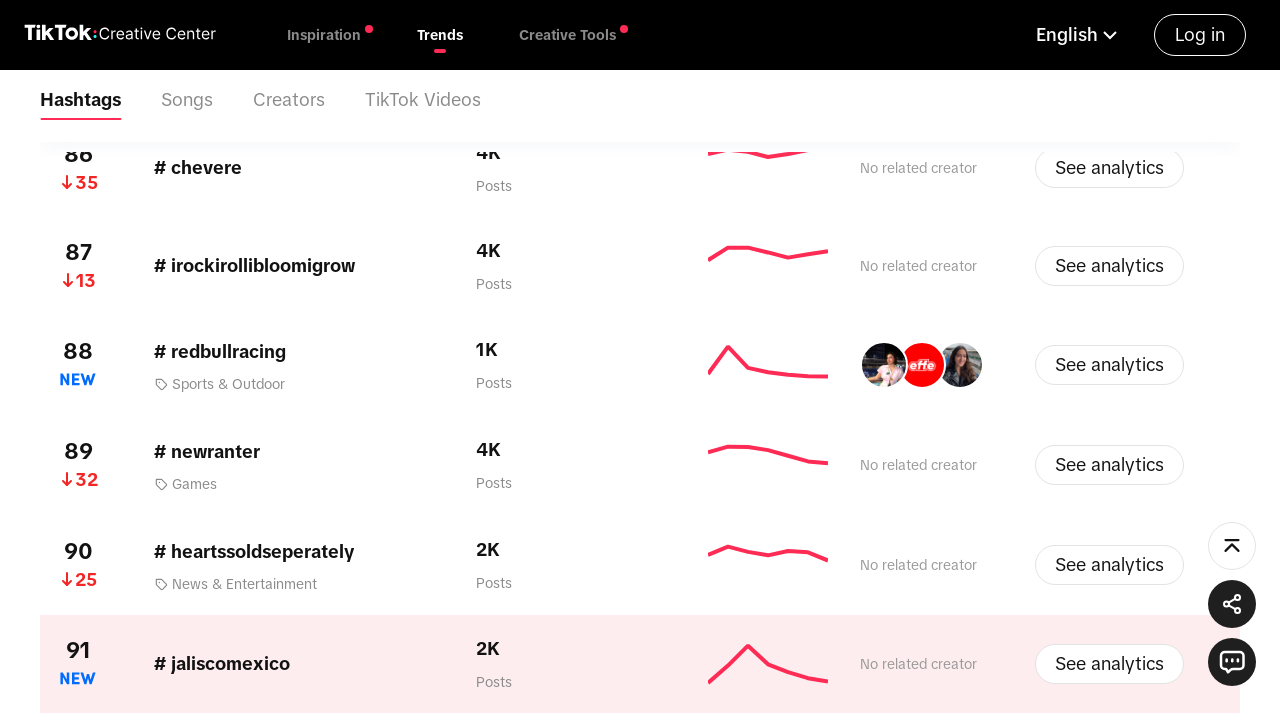

Waited for new hashtag content to load
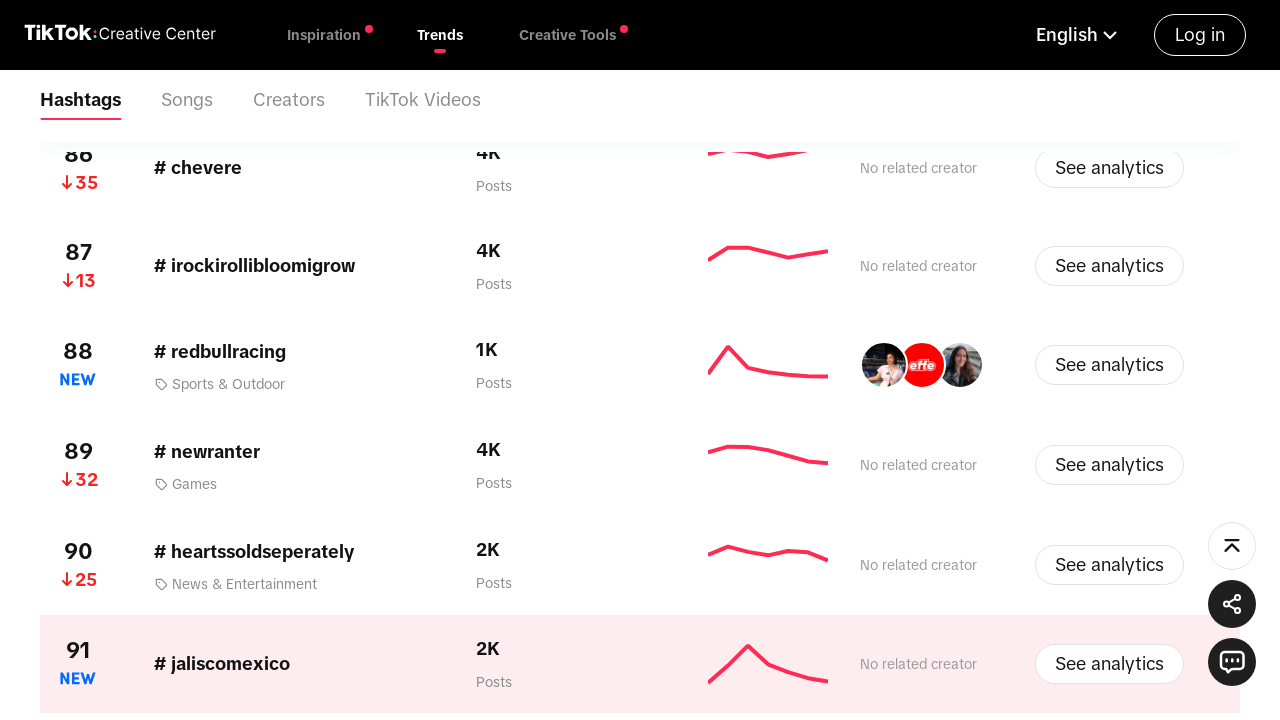

Scrolled 'View more' button into view
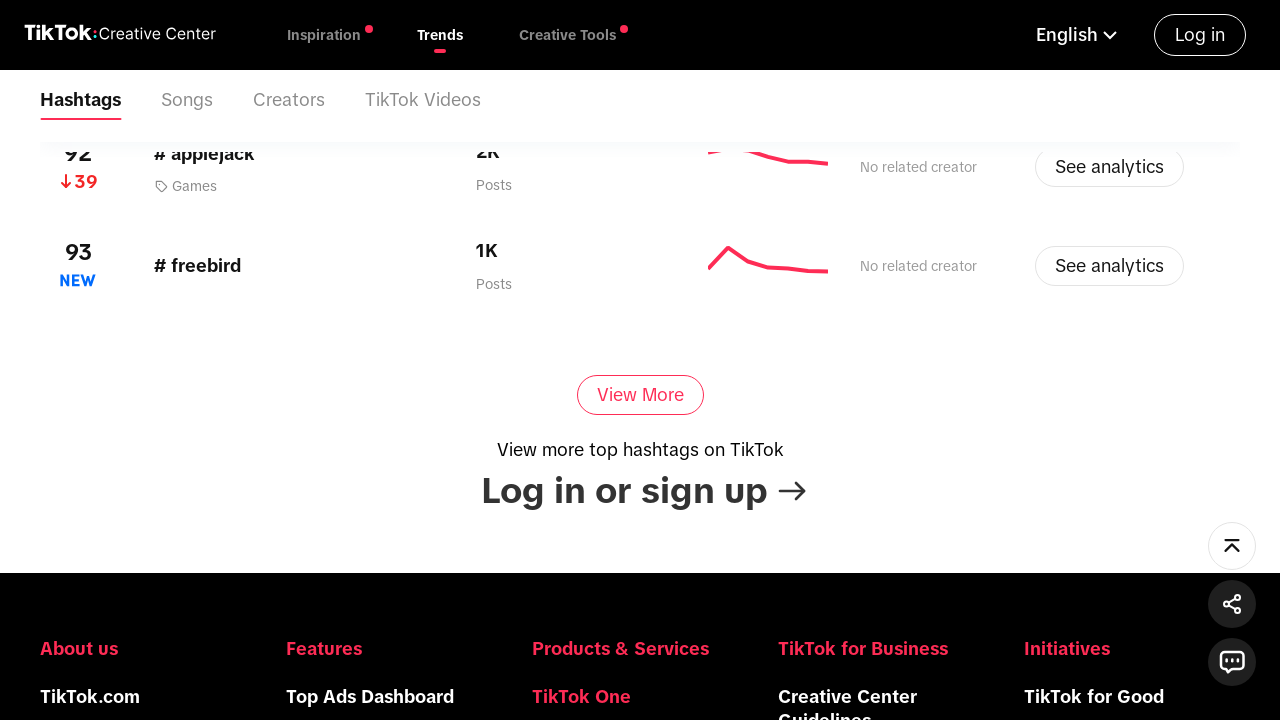

Clicked 'View more' button to load additional hashtags at (640, 395) on div.CcButton_common__aFDas.CcButton_secondary__N1HnA
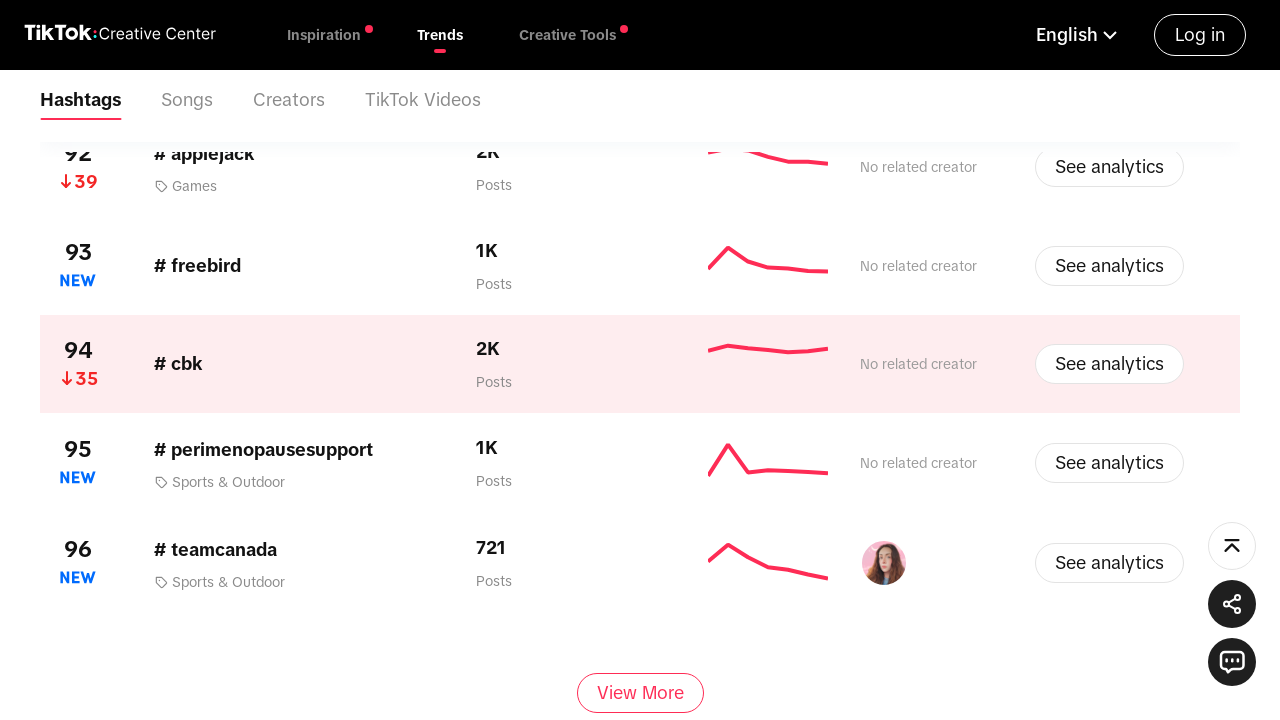

Waited for new hashtag content to load
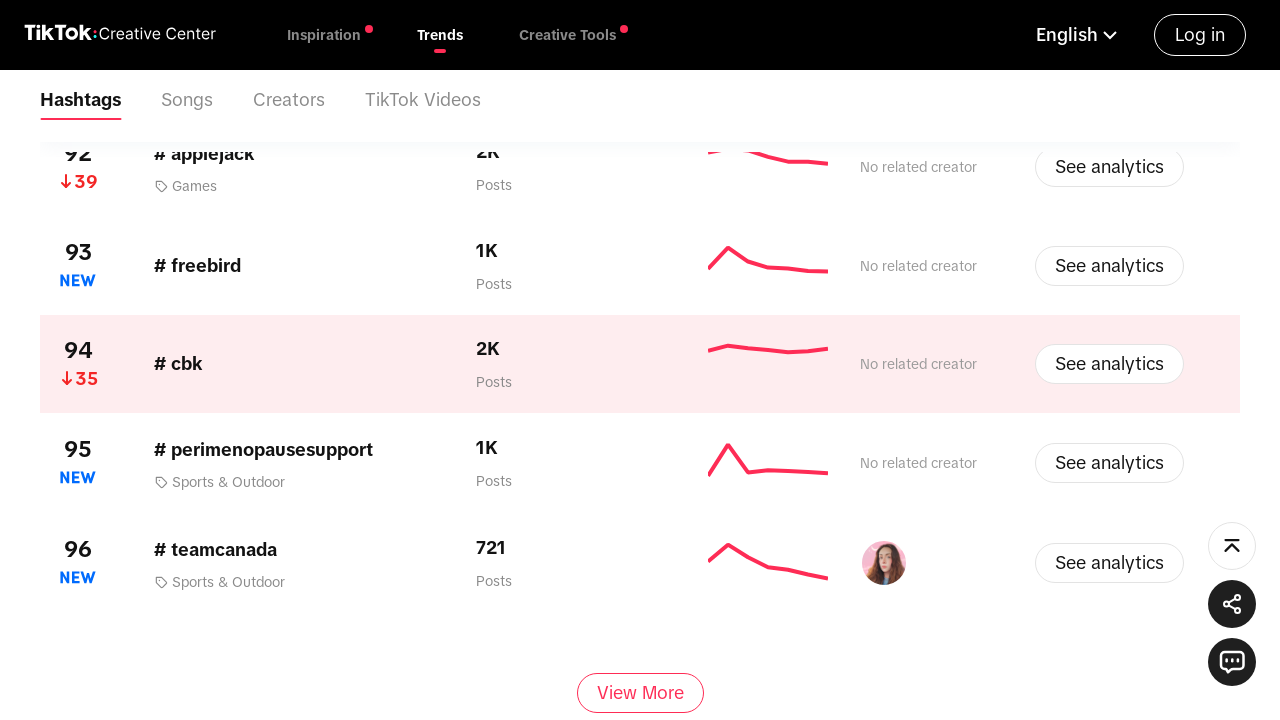

Scrolled 'View more' button into view
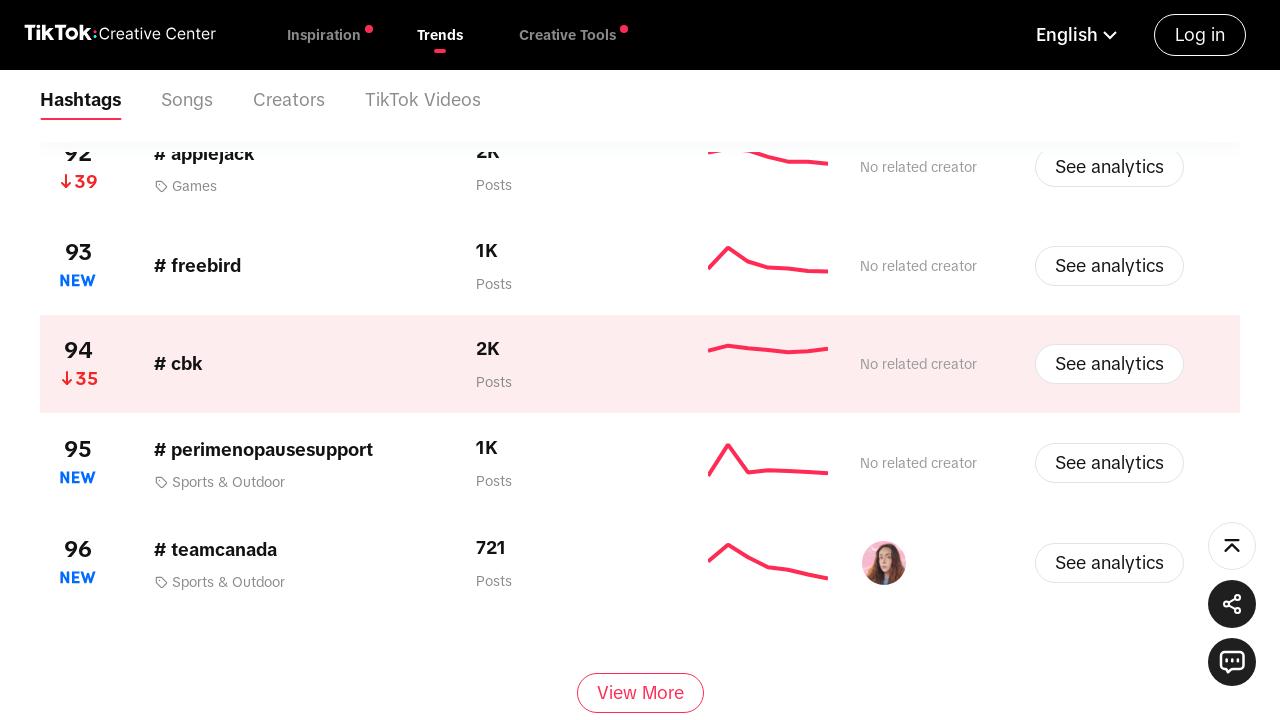

Clicked 'View more' button to load additional hashtags at (640, 693) on div.CcButton_common__aFDas.CcButton_secondary__N1HnA
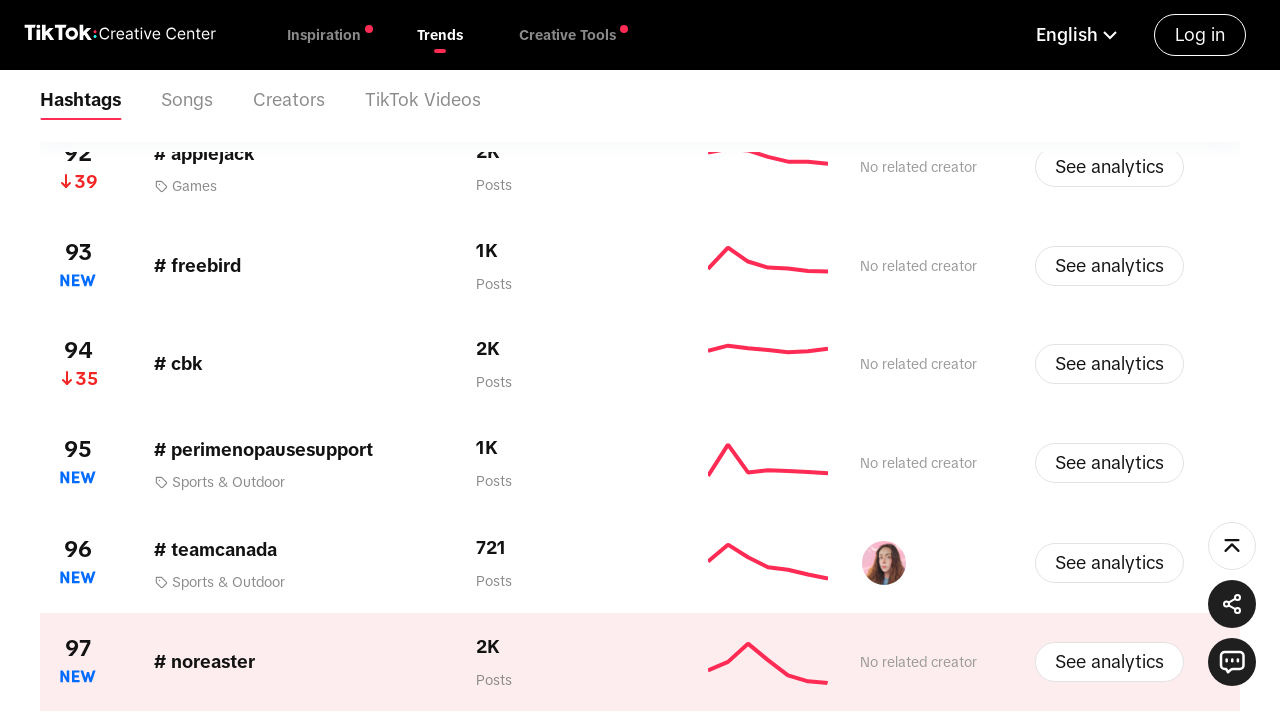

Waited for new hashtag content to load
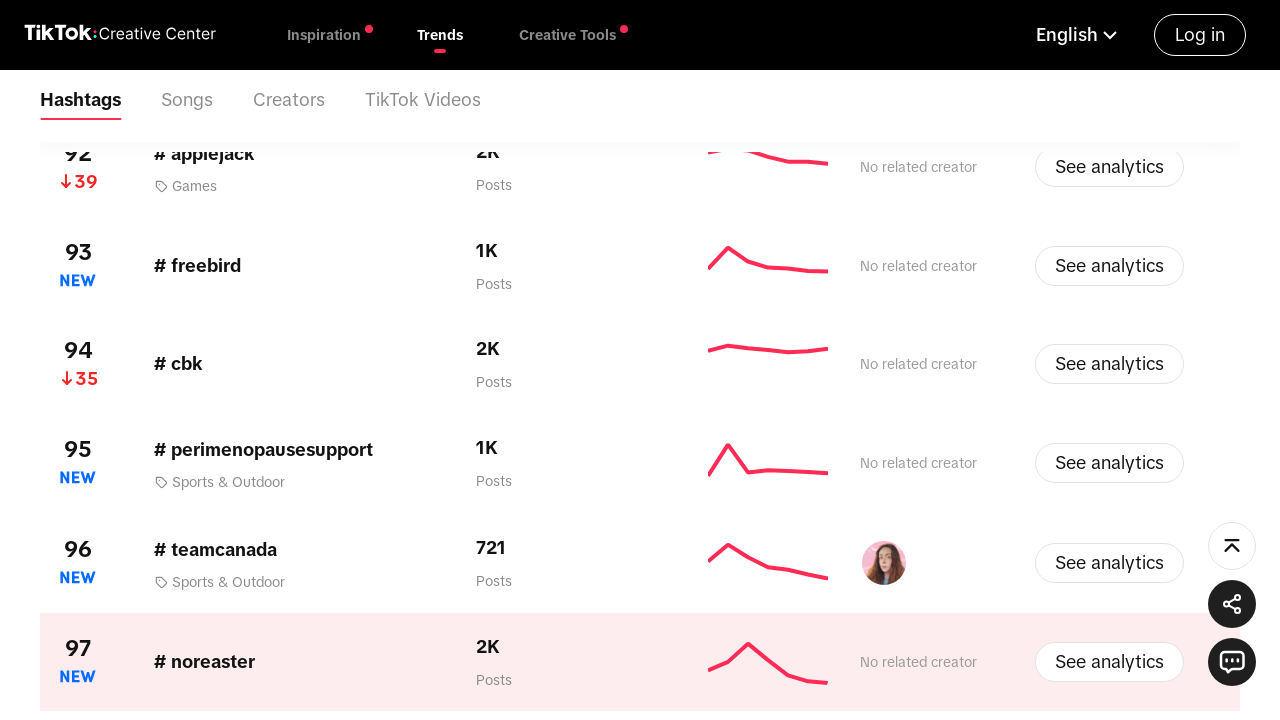

Scrolled 'View more' button into view
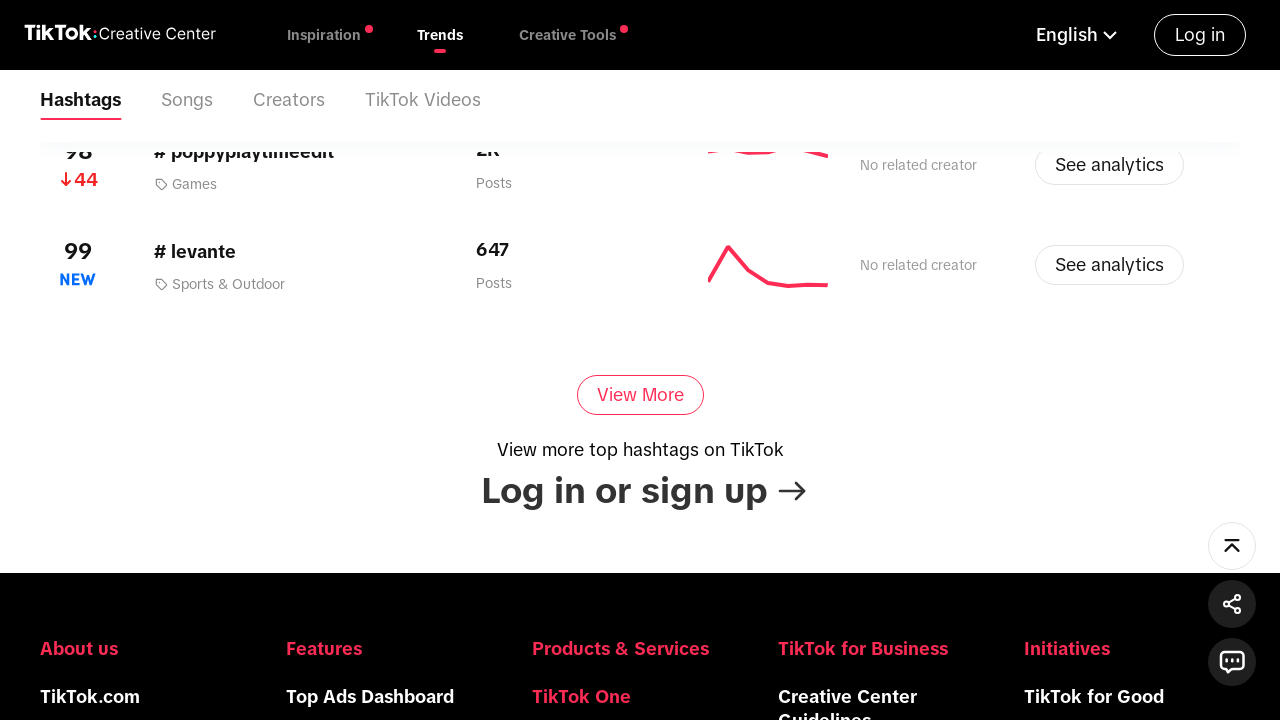

Clicked 'View more' button to load additional hashtags at (640, 395) on div.CcButton_common__aFDas.CcButton_secondary__N1HnA
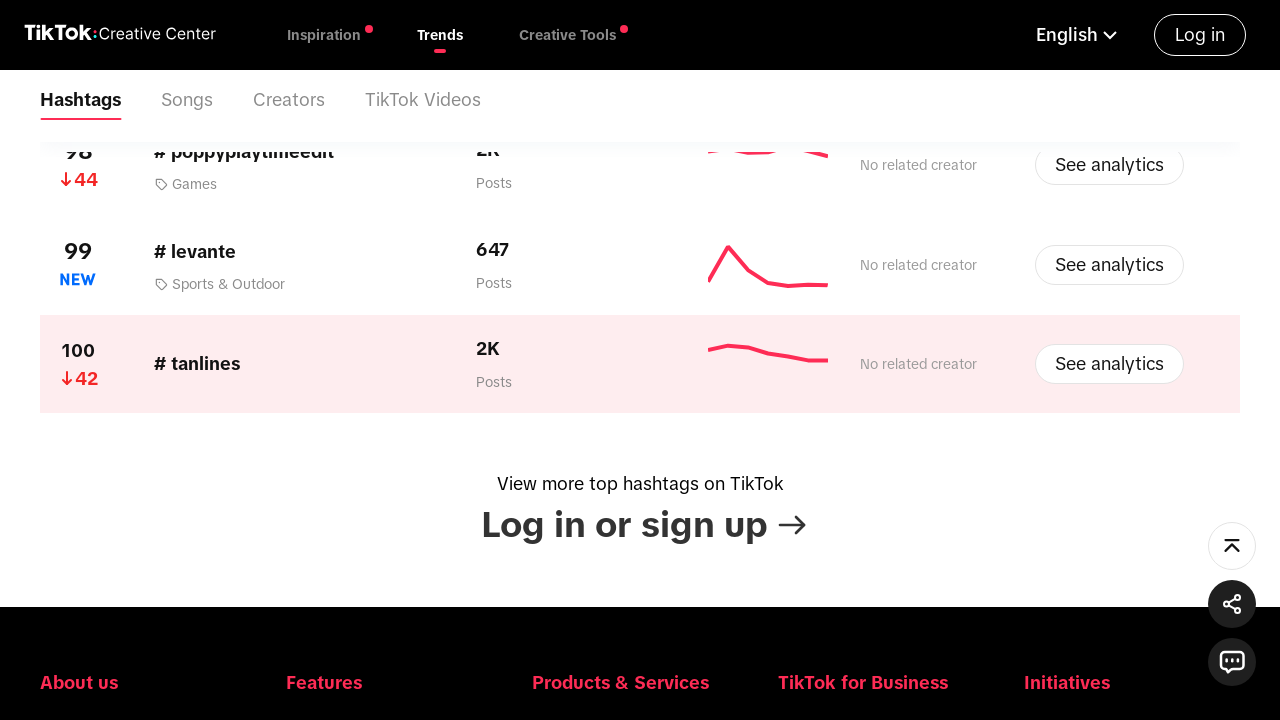

Waited for new hashtag content to load
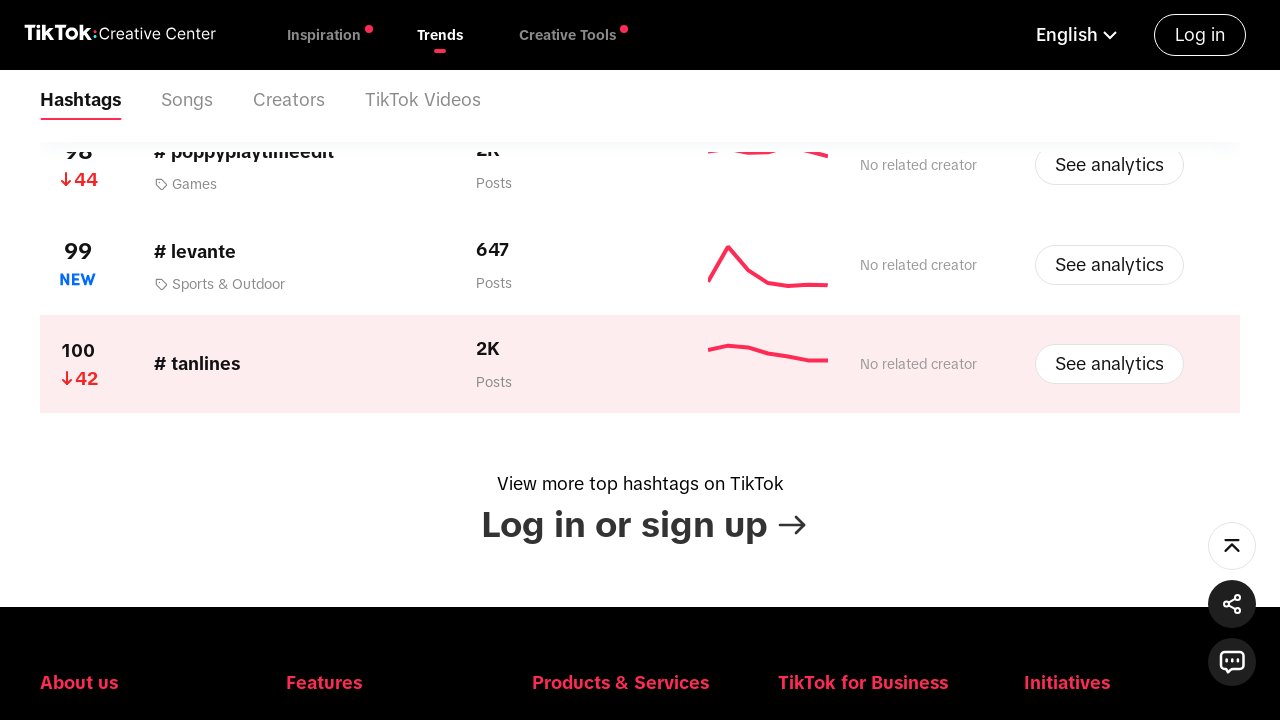

'View more' button no longer visible, all hashtag content loaded
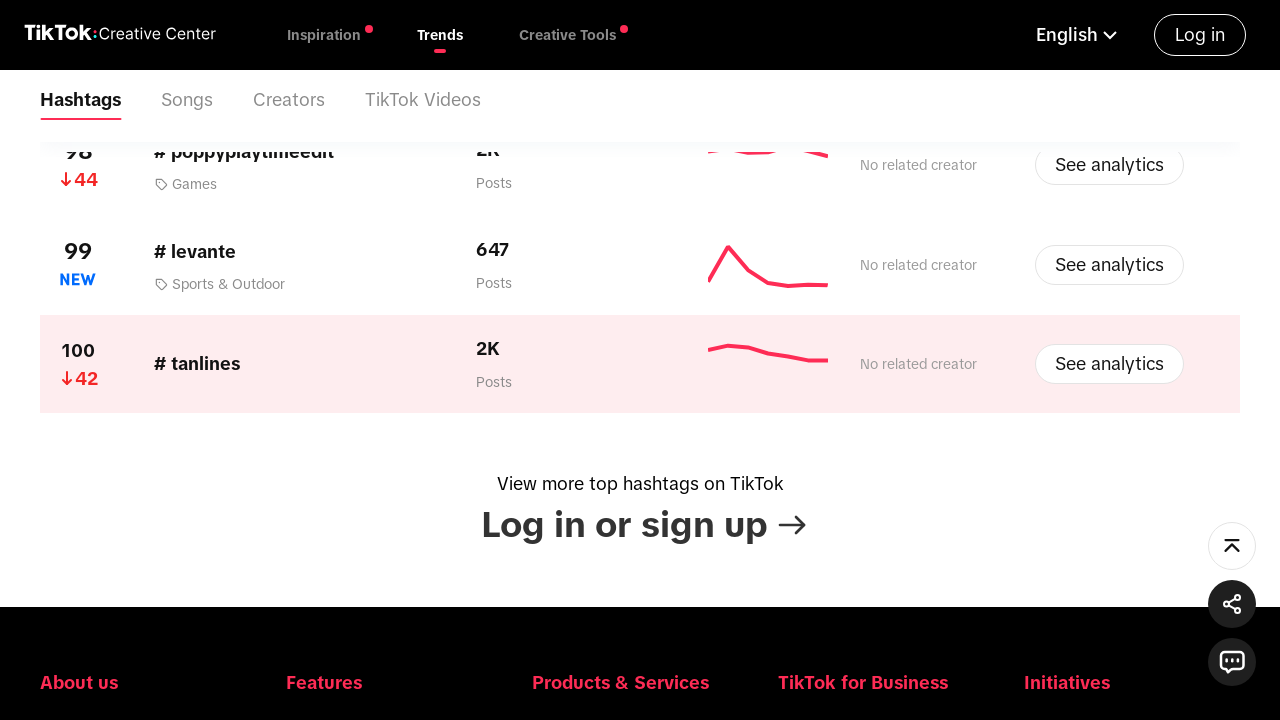

Verified hashtag cards are present
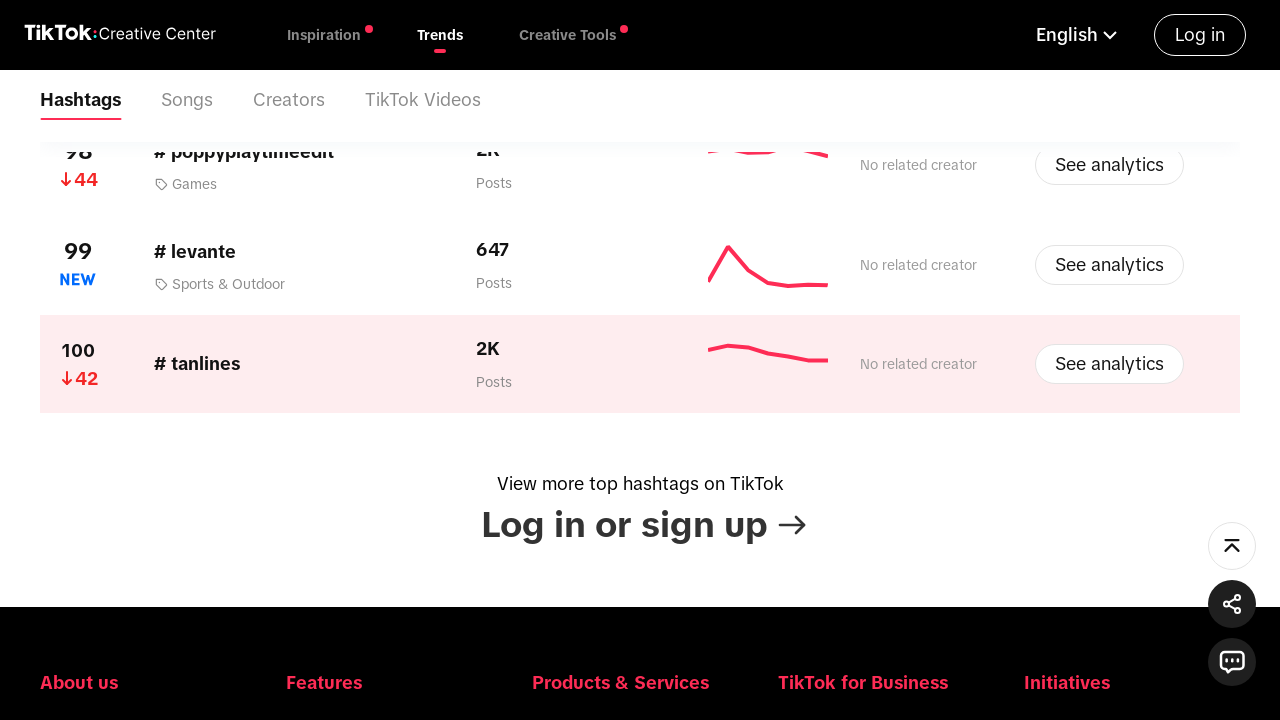

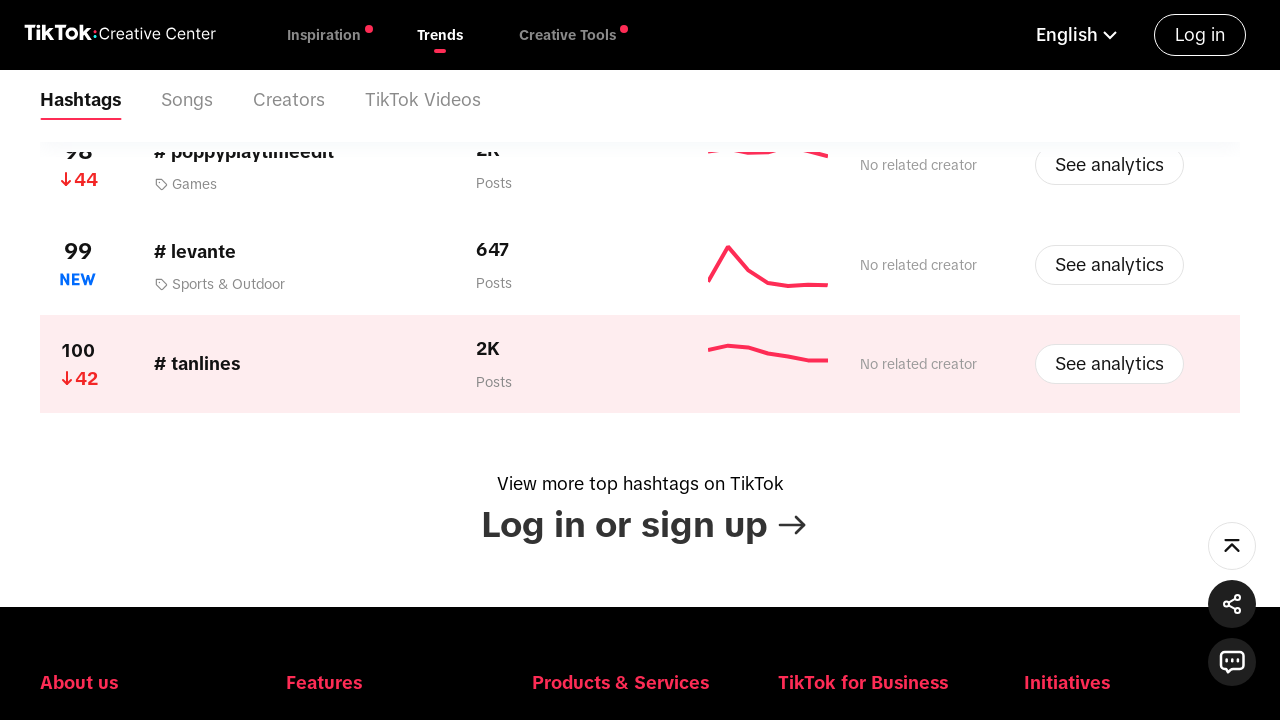